Tests filling a large form by entering "111" into all text input fields and then clicking the submit button.

Starting URL: http://suninjuly.github.io/huge_form.html

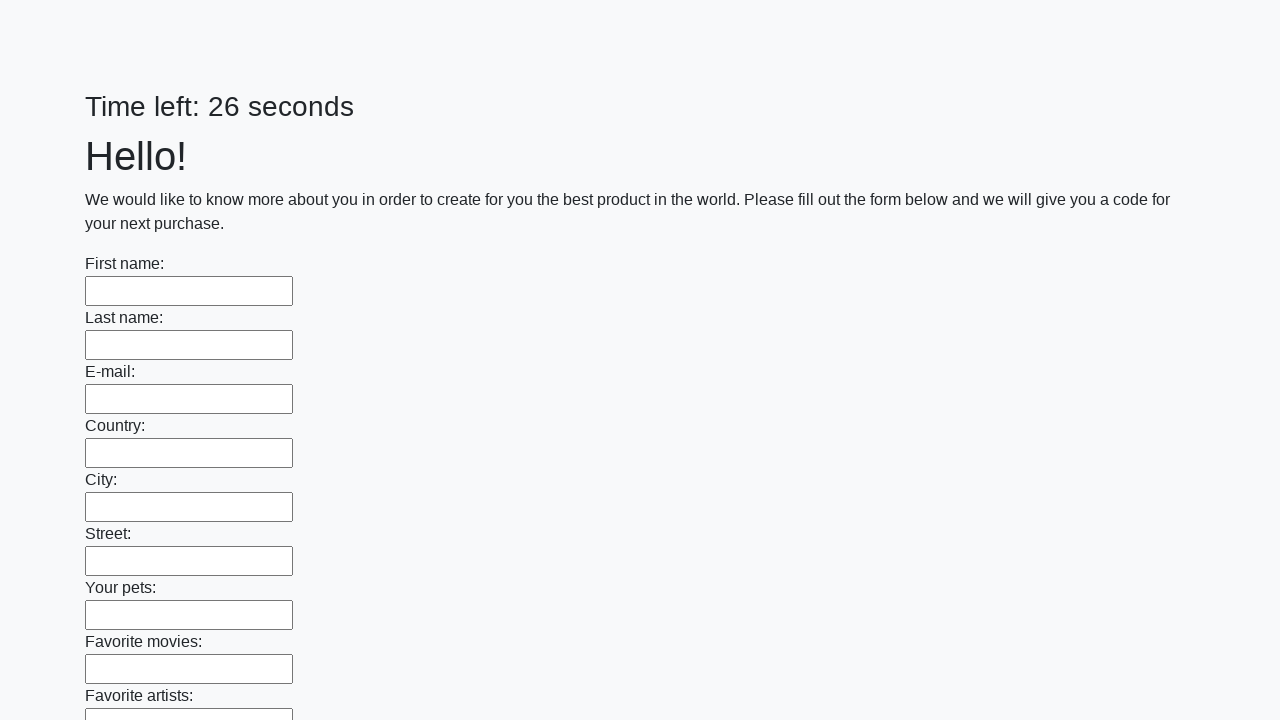

Located all text input fields on the form
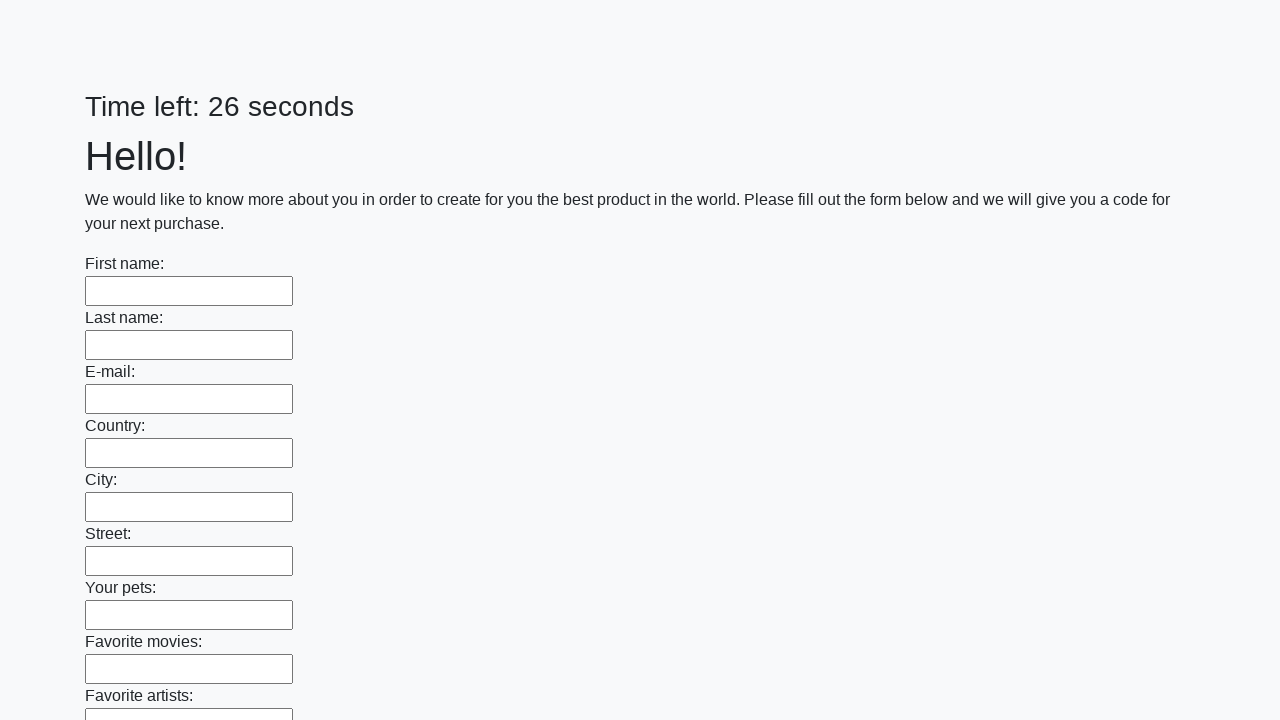

Found 100 text input fields
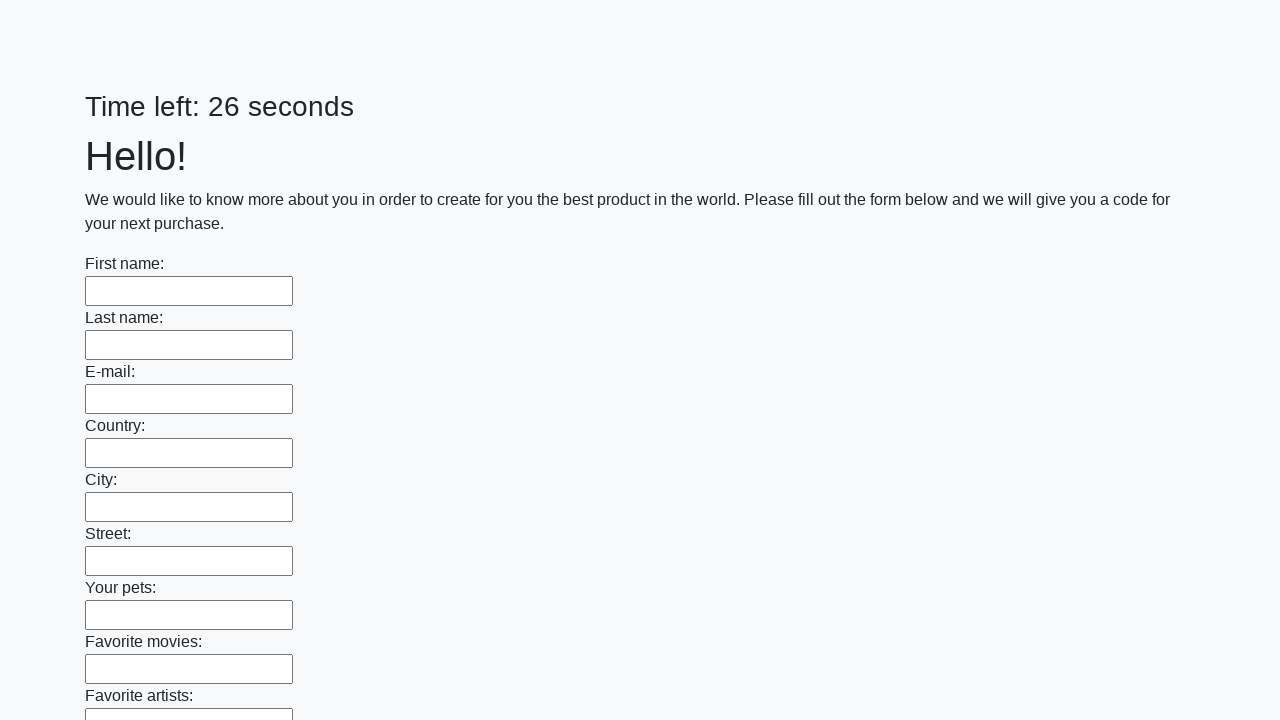

Filled text input field 1 of 100 with '111' on [type=text] >> nth=0
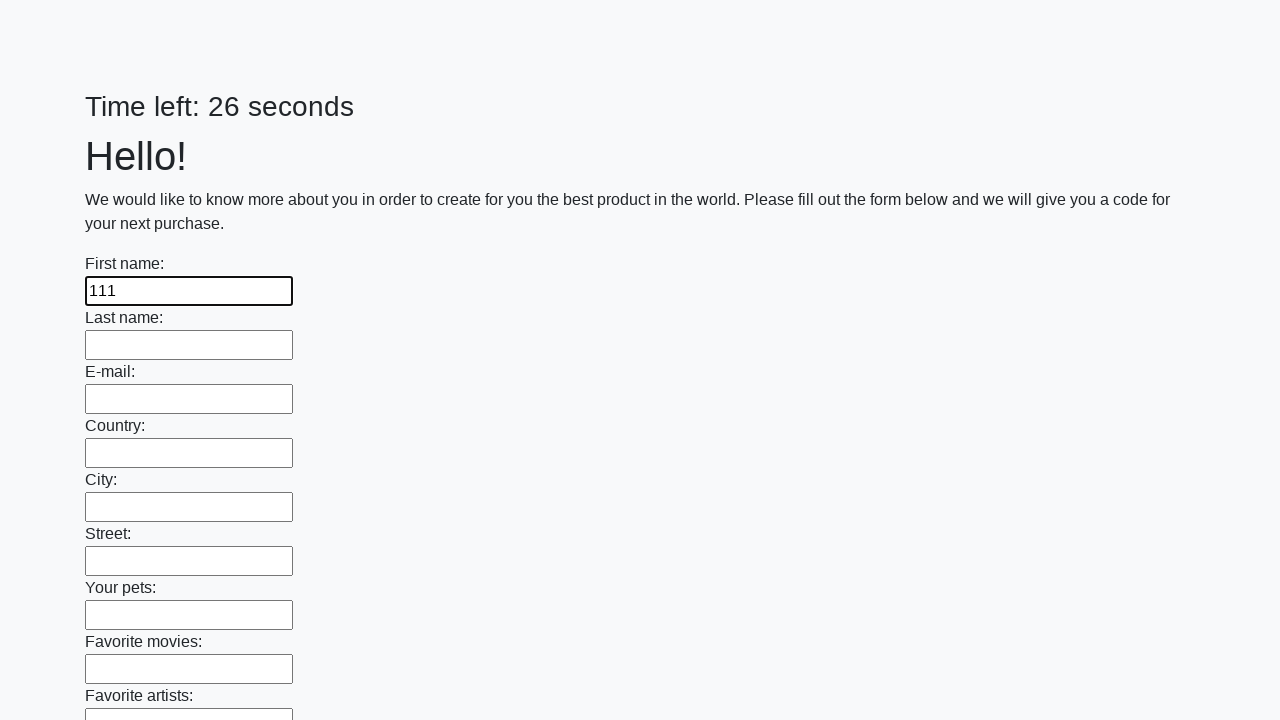

Filled text input field 2 of 100 with '111' on [type=text] >> nth=1
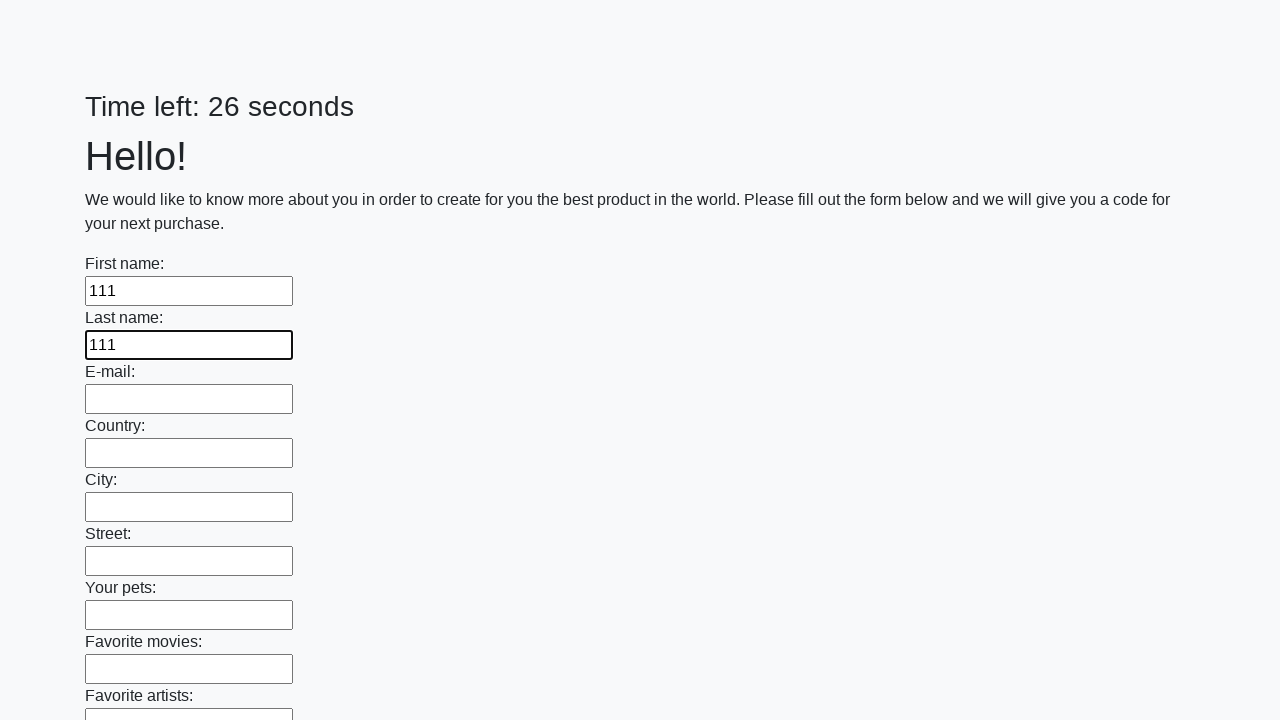

Filled text input field 3 of 100 with '111' on [type=text] >> nth=2
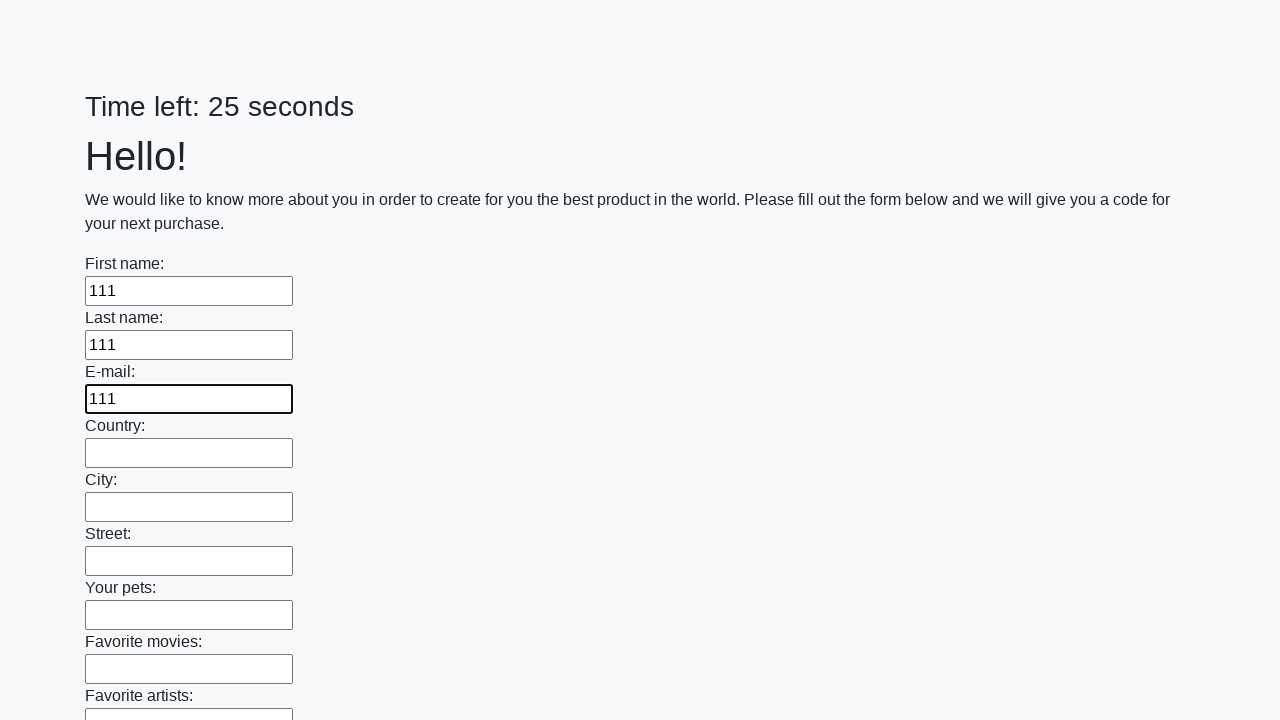

Filled text input field 4 of 100 with '111' on [type=text] >> nth=3
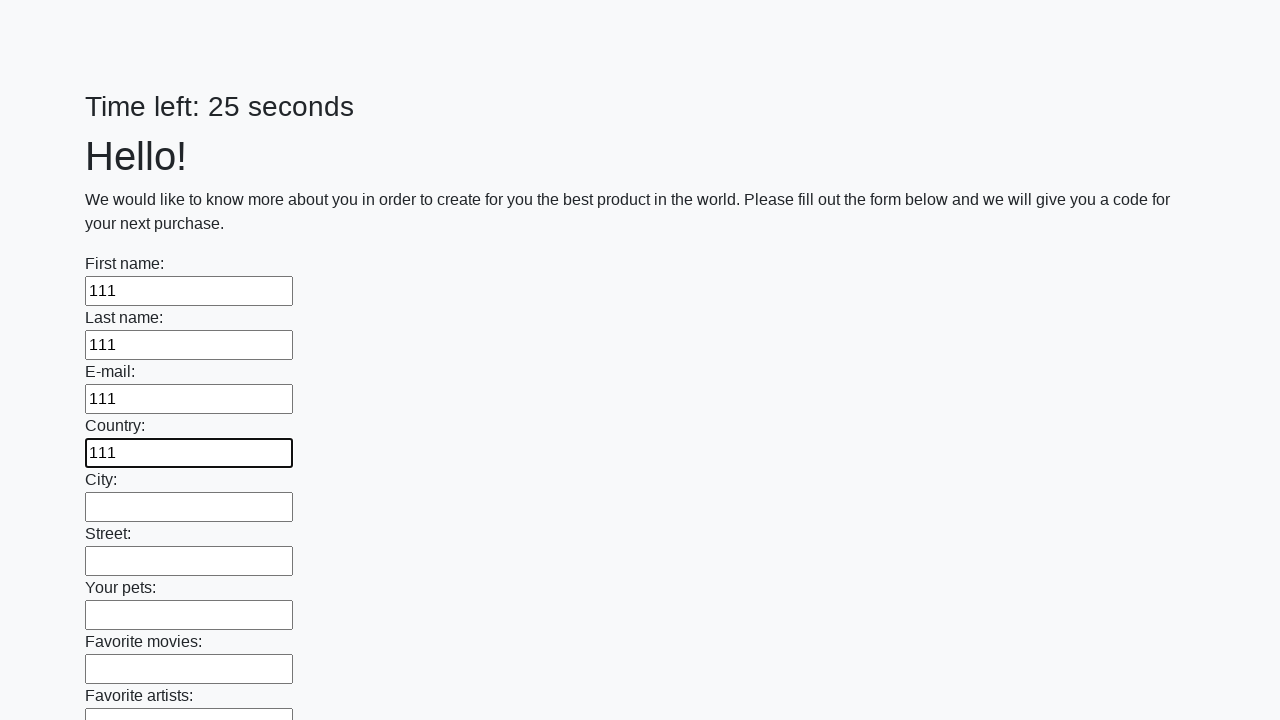

Filled text input field 5 of 100 with '111' on [type=text] >> nth=4
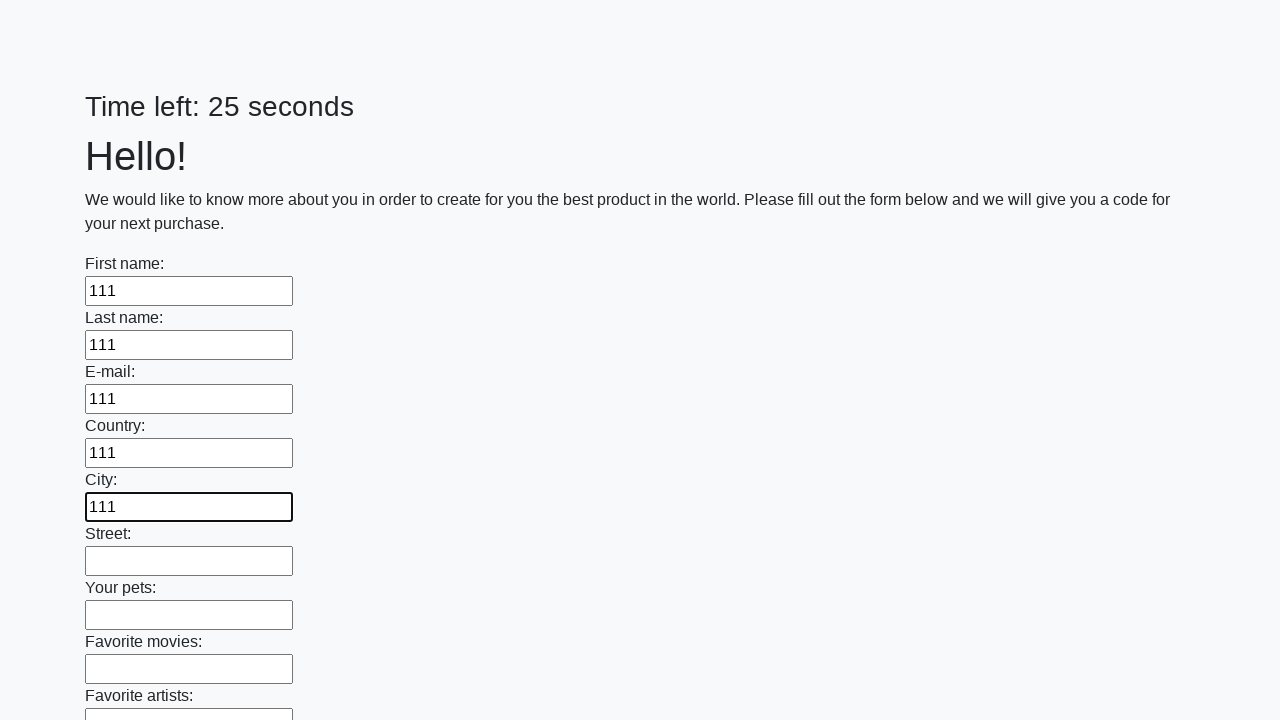

Filled text input field 6 of 100 with '111' on [type=text] >> nth=5
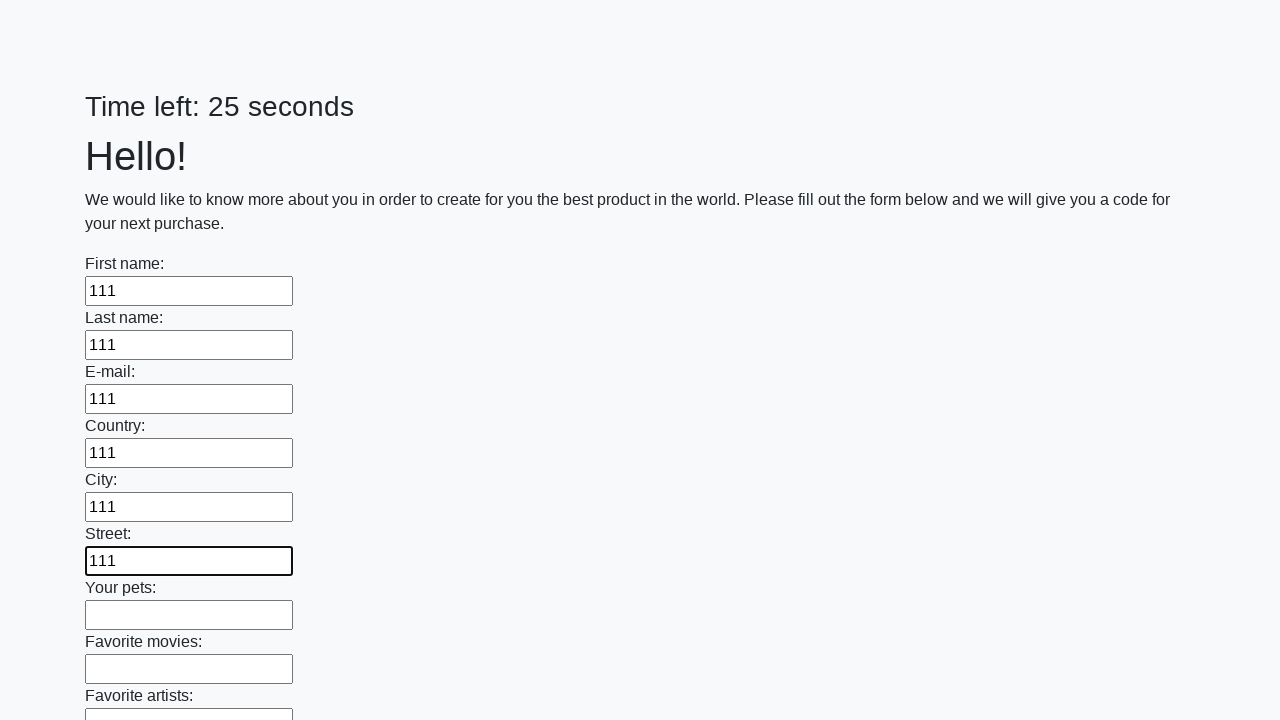

Filled text input field 7 of 100 with '111' on [type=text] >> nth=6
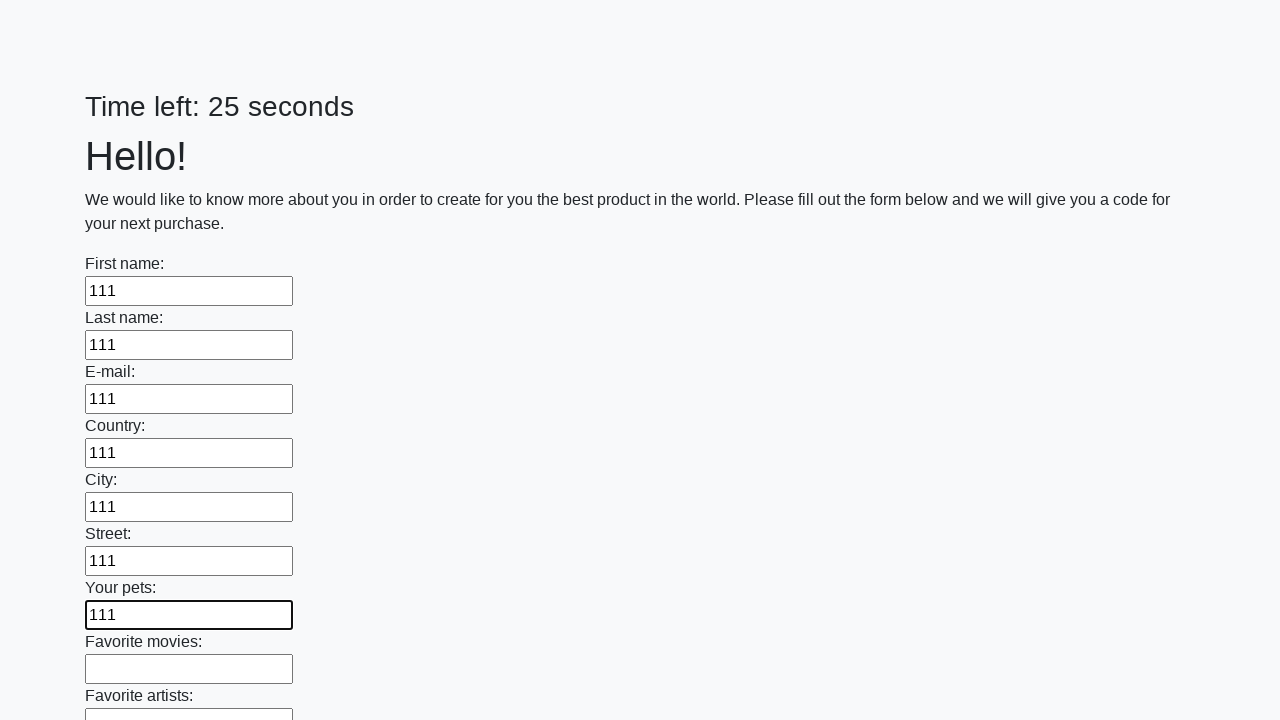

Filled text input field 8 of 100 with '111' on [type=text] >> nth=7
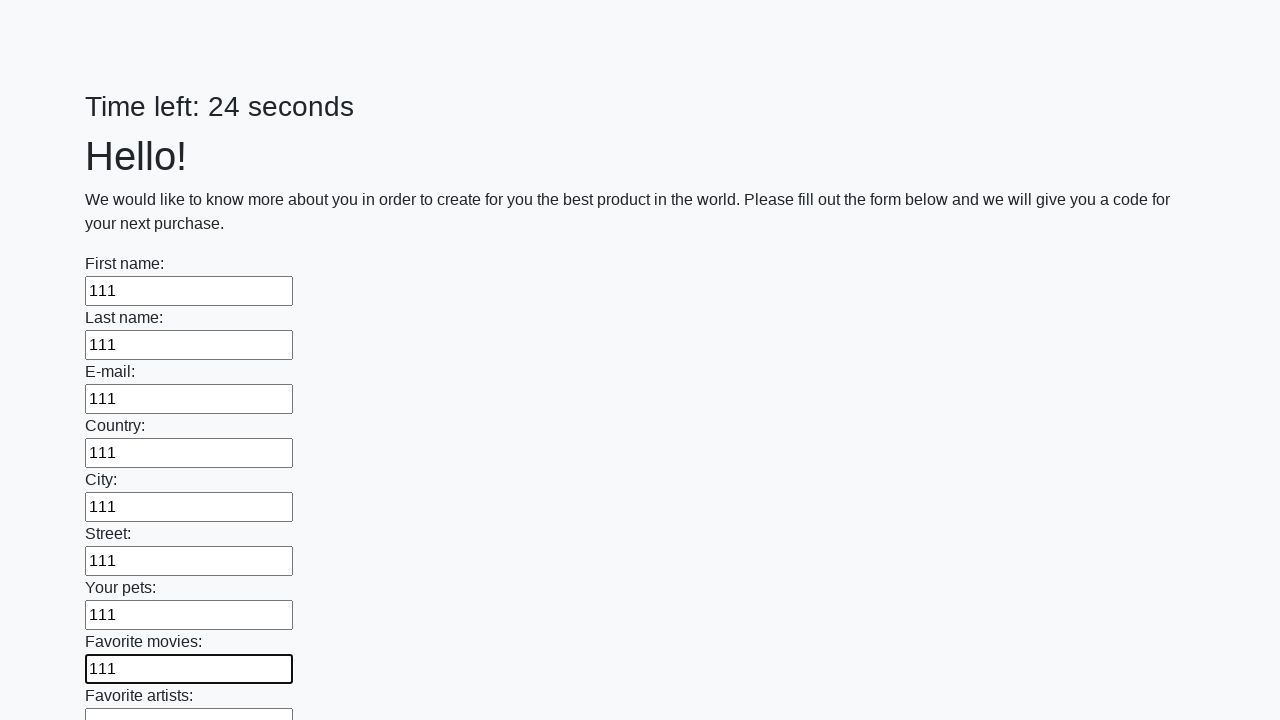

Filled text input field 9 of 100 with '111' on [type=text] >> nth=8
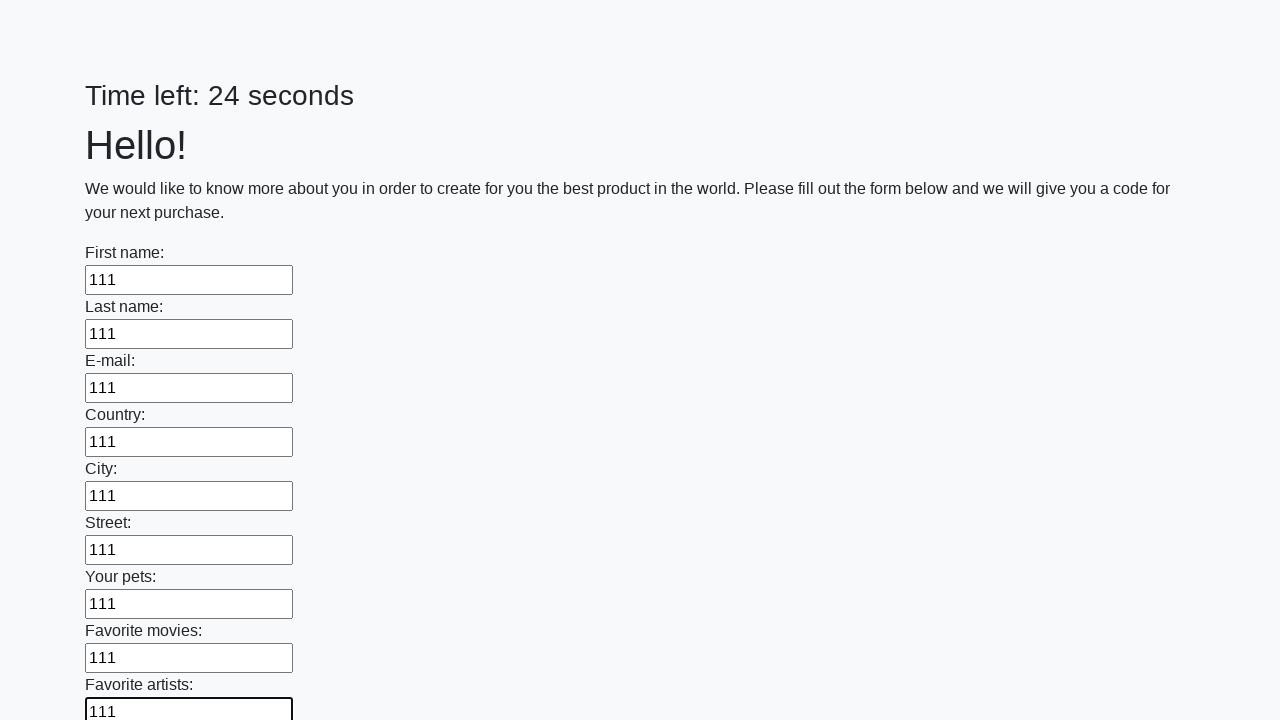

Filled text input field 10 of 100 with '111' on [type=text] >> nth=9
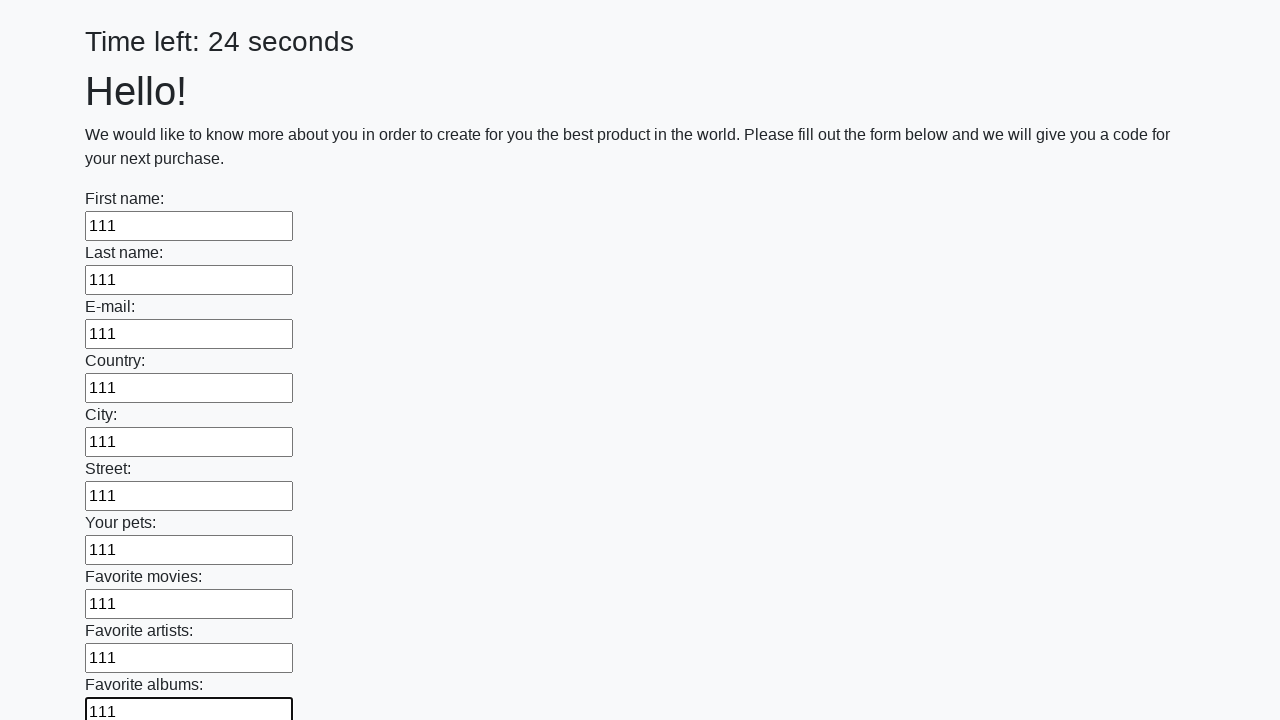

Filled text input field 11 of 100 with '111' on [type=text] >> nth=10
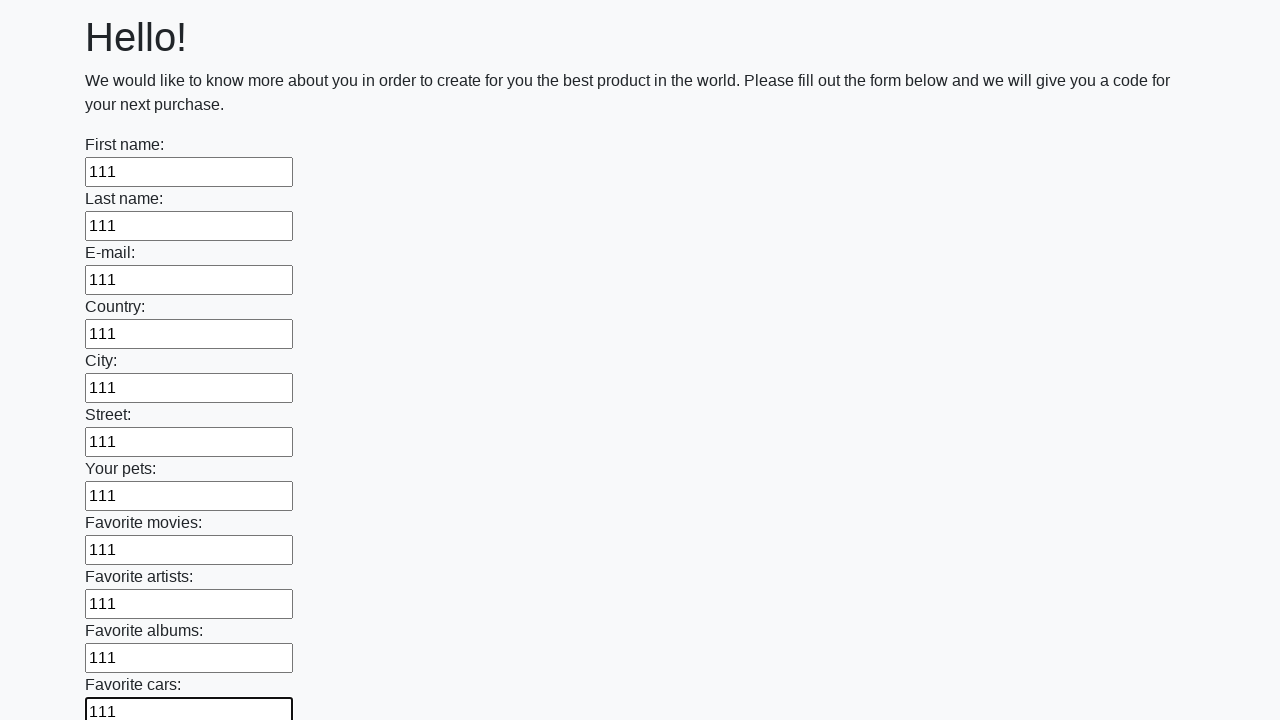

Filled text input field 12 of 100 with '111' on [type=text] >> nth=11
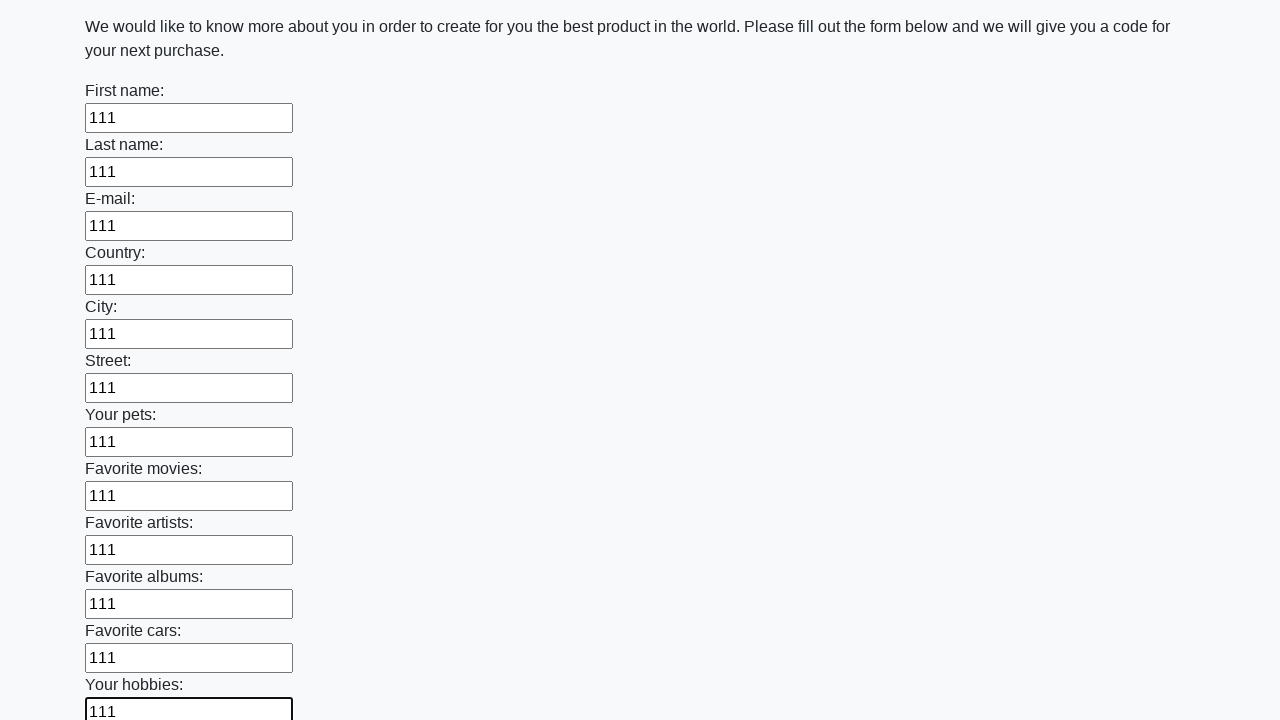

Filled text input field 13 of 100 with '111' on [type=text] >> nth=12
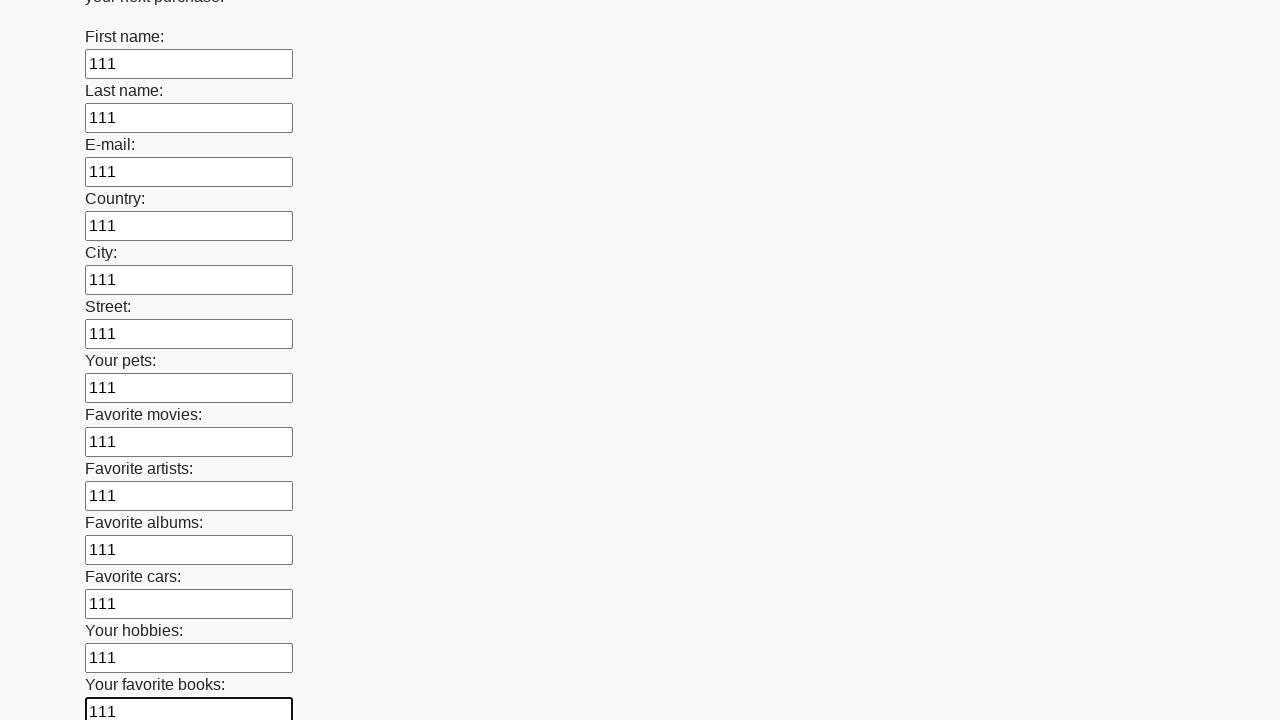

Filled text input field 14 of 100 with '111' on [type=text] >> nth=13
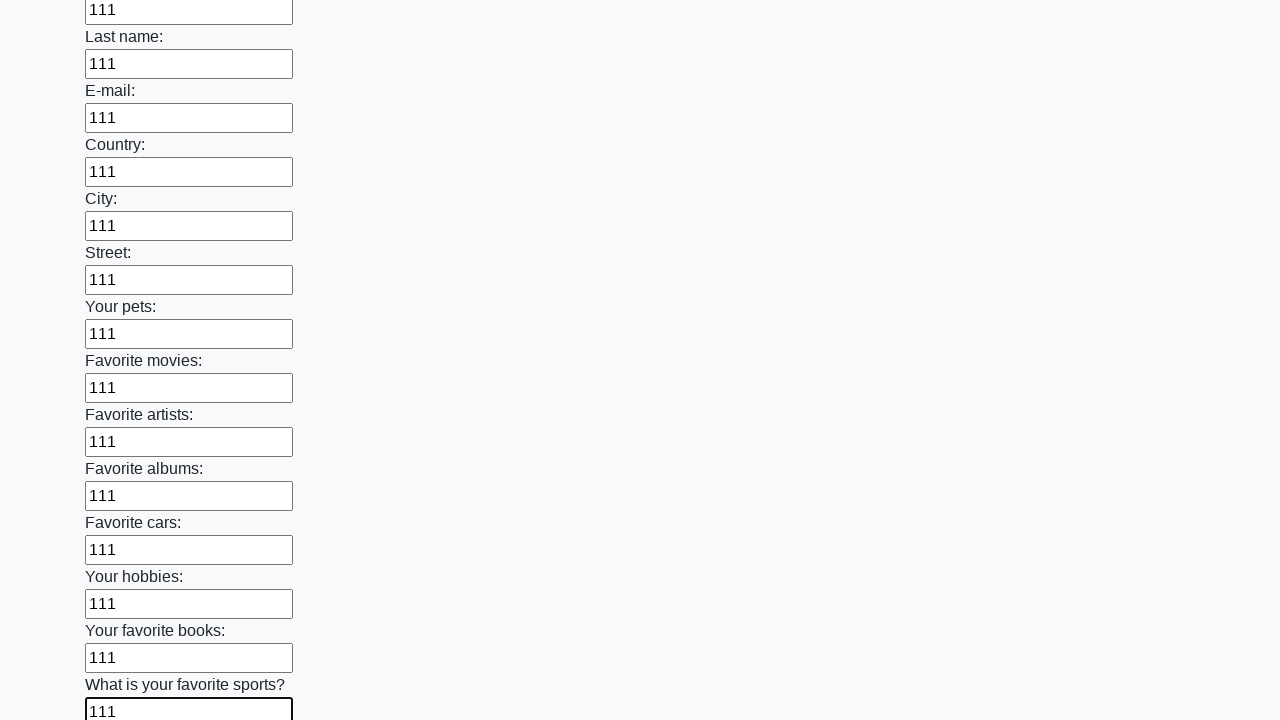

Filled text input field 15 of 100 with '111' on [type=text] >> nth=14
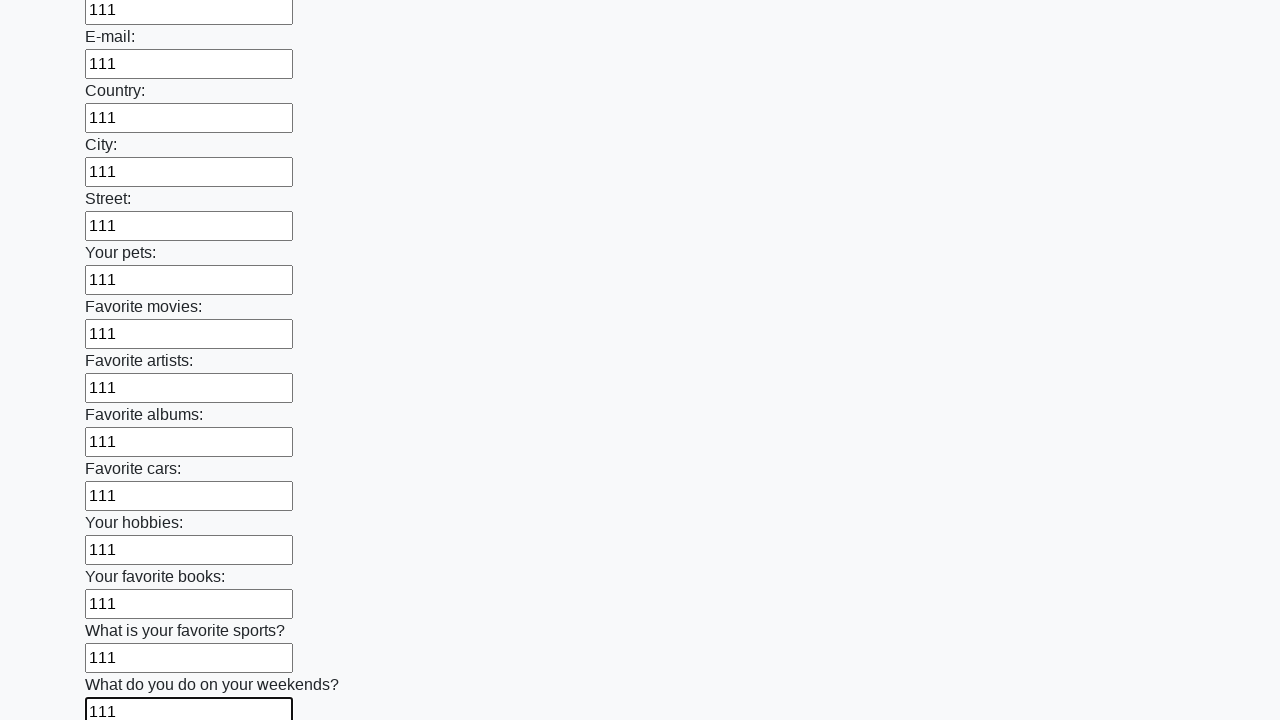

Filled text input field 16 of 100 with '111' on [type=text] >> nth=15
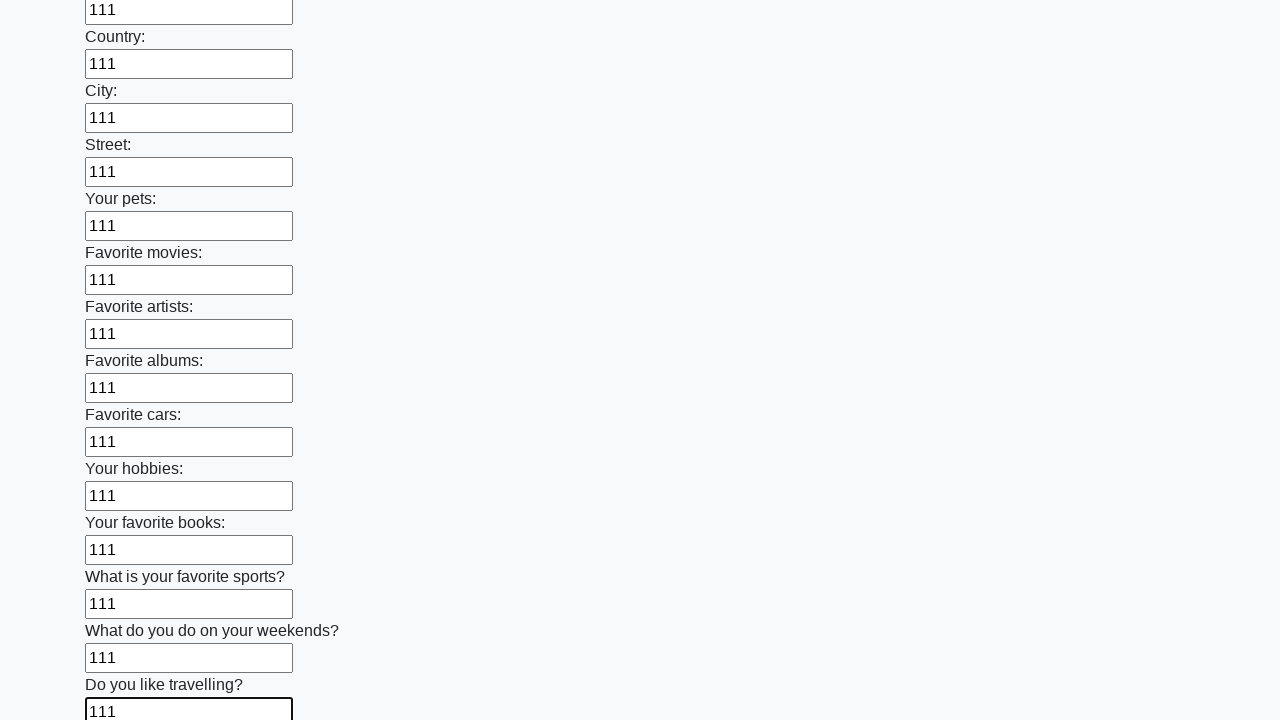

Filled text input field 17 of 100 with '111' on [type=text] >> nth=16
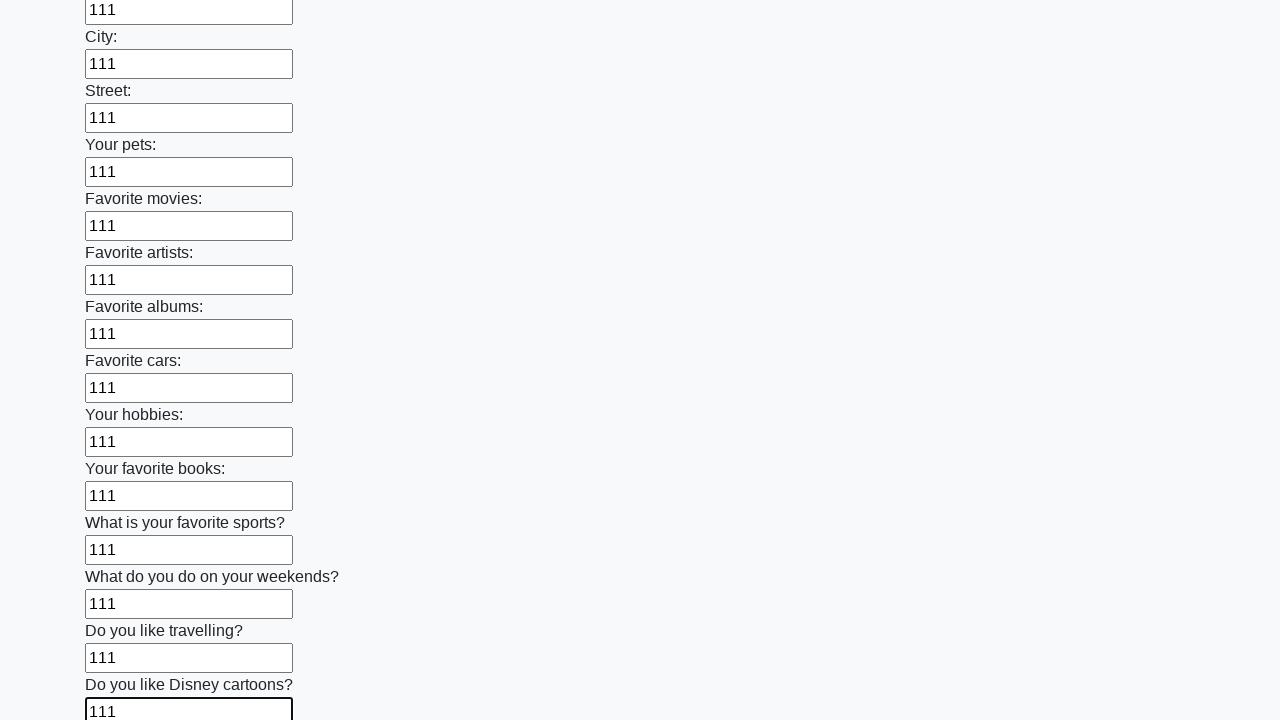

Filled text input field 18 of 100 with '111' on [type=text] >> nth=17
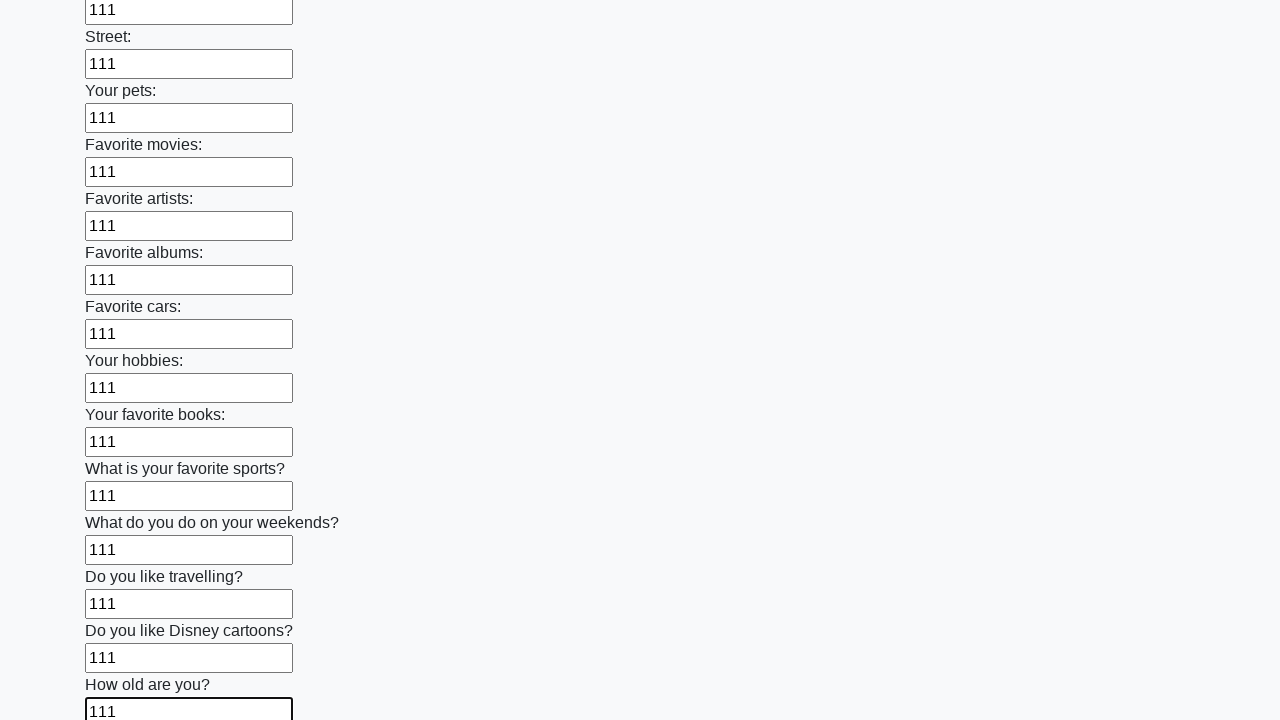

Filled text input field 19 of 100 with '111' on [type=text] >> nth=18
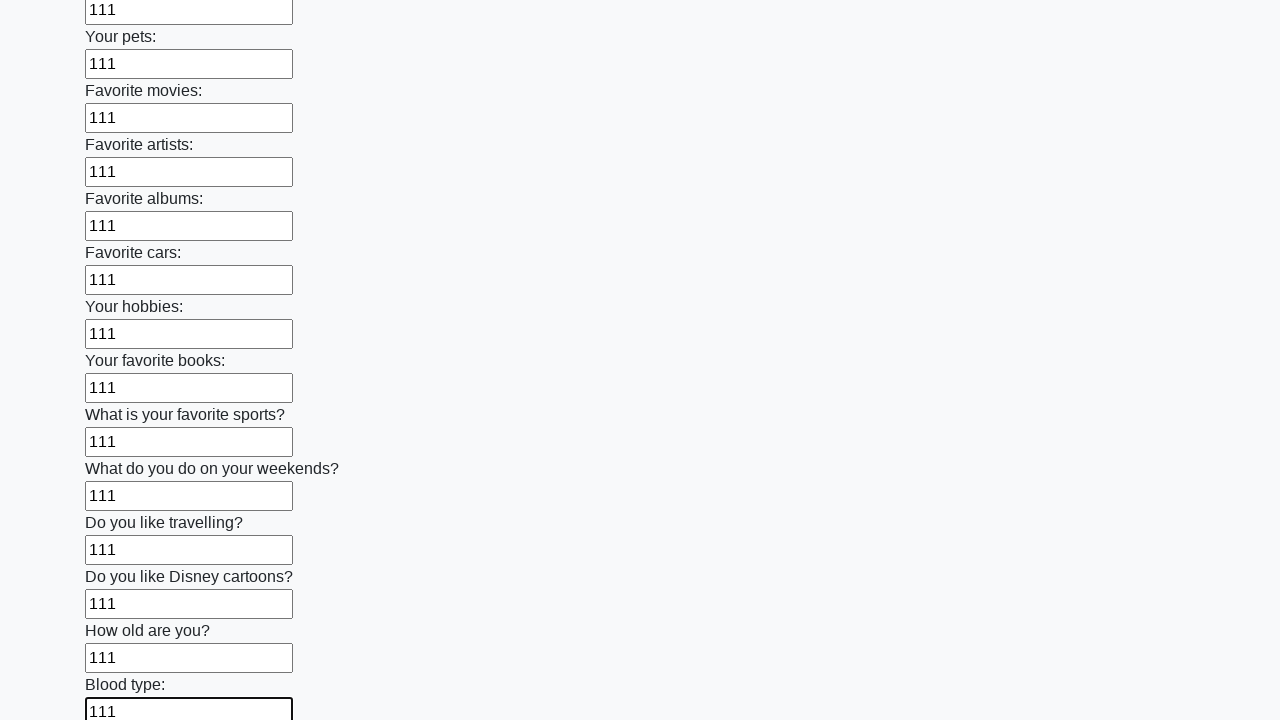

Filled text input field 20 of 100 with '111' on [type=text] >> nth=19
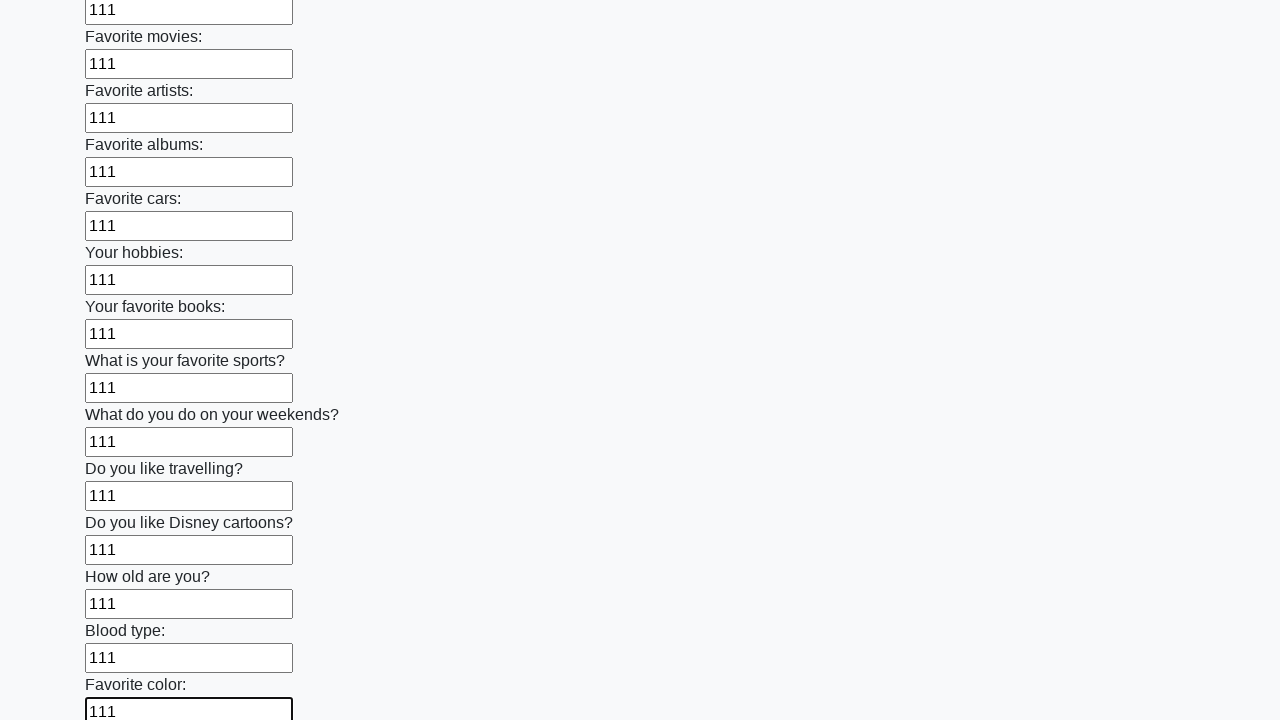

Filled text input field 21 of 100 with '111' on [type=text] >> nth=20
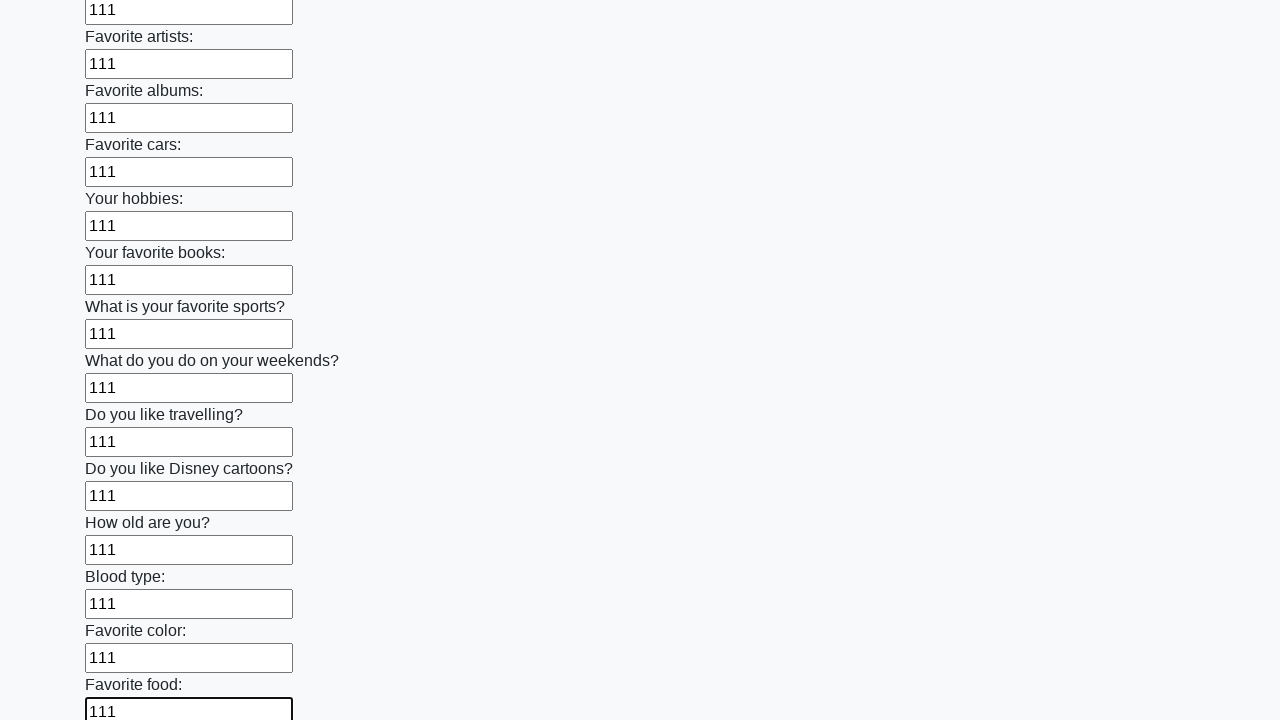

Filled text input field 22 of 100 with '111' on [type=text] >> nth=21
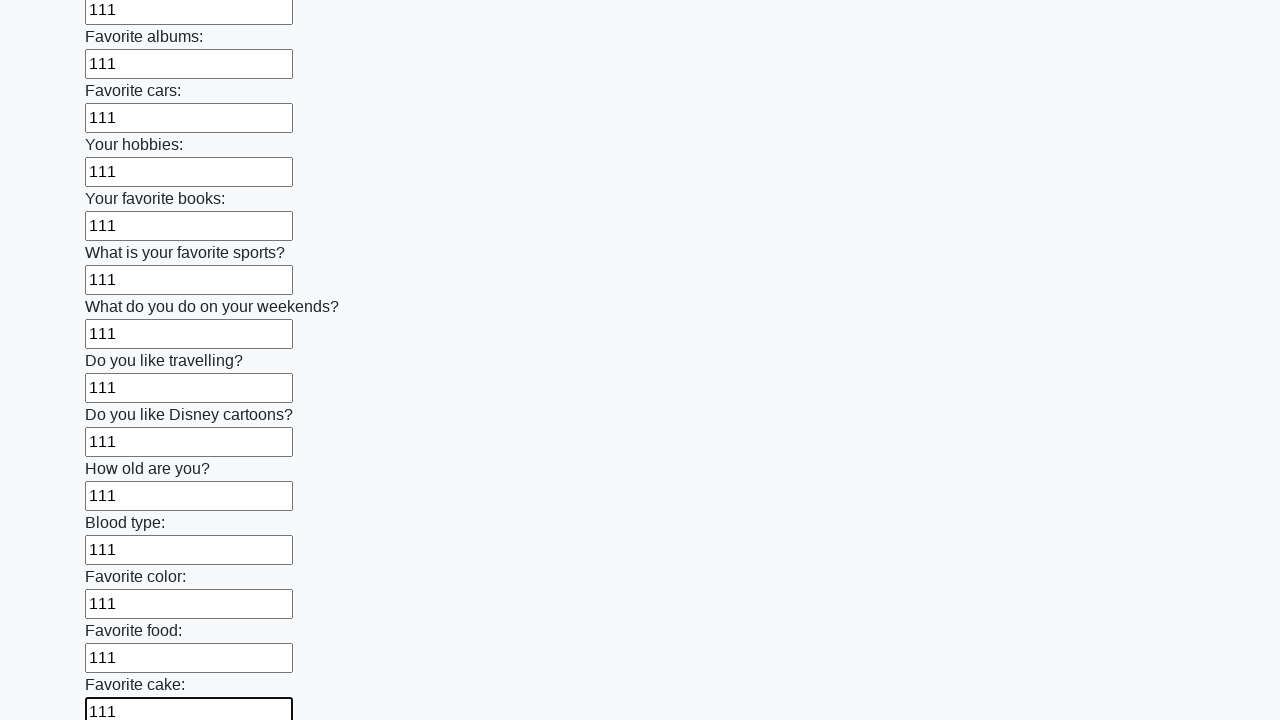

Filled text input field 23 of 100 with '111' on [type=text] >> nth=22
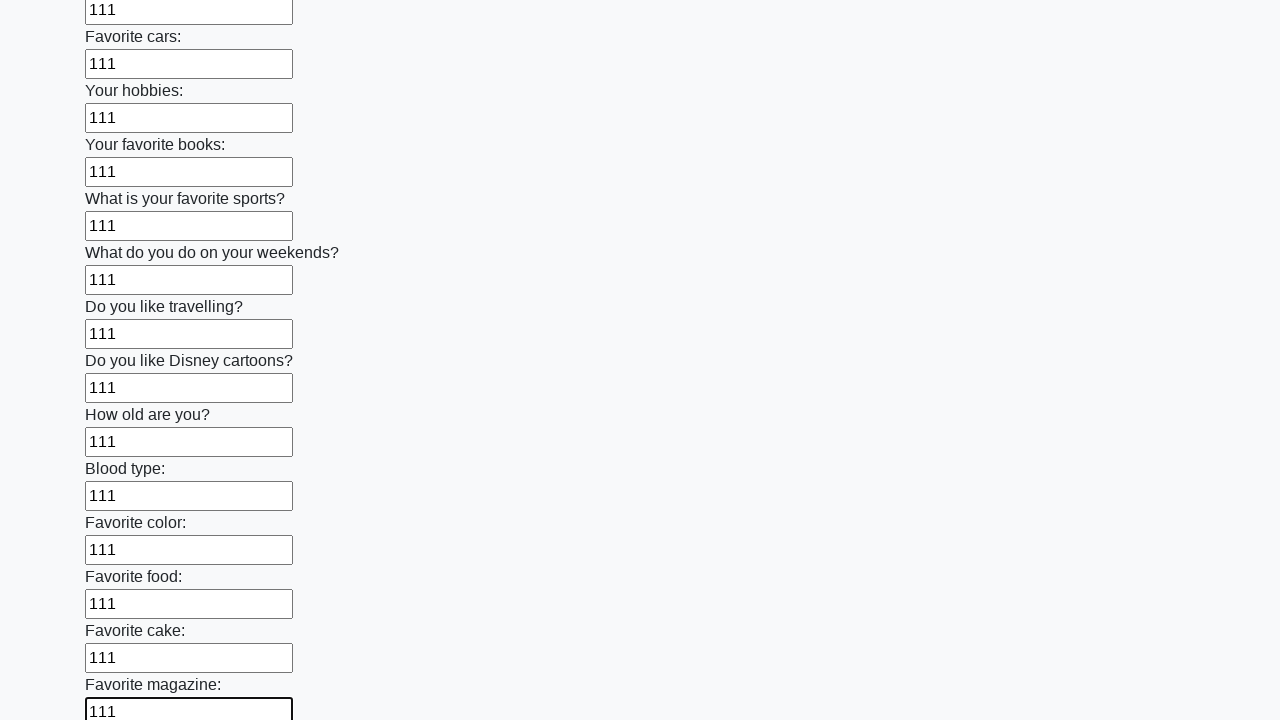

Filled text input field 24 of 100 with '111' on [type=text] >> nth=23
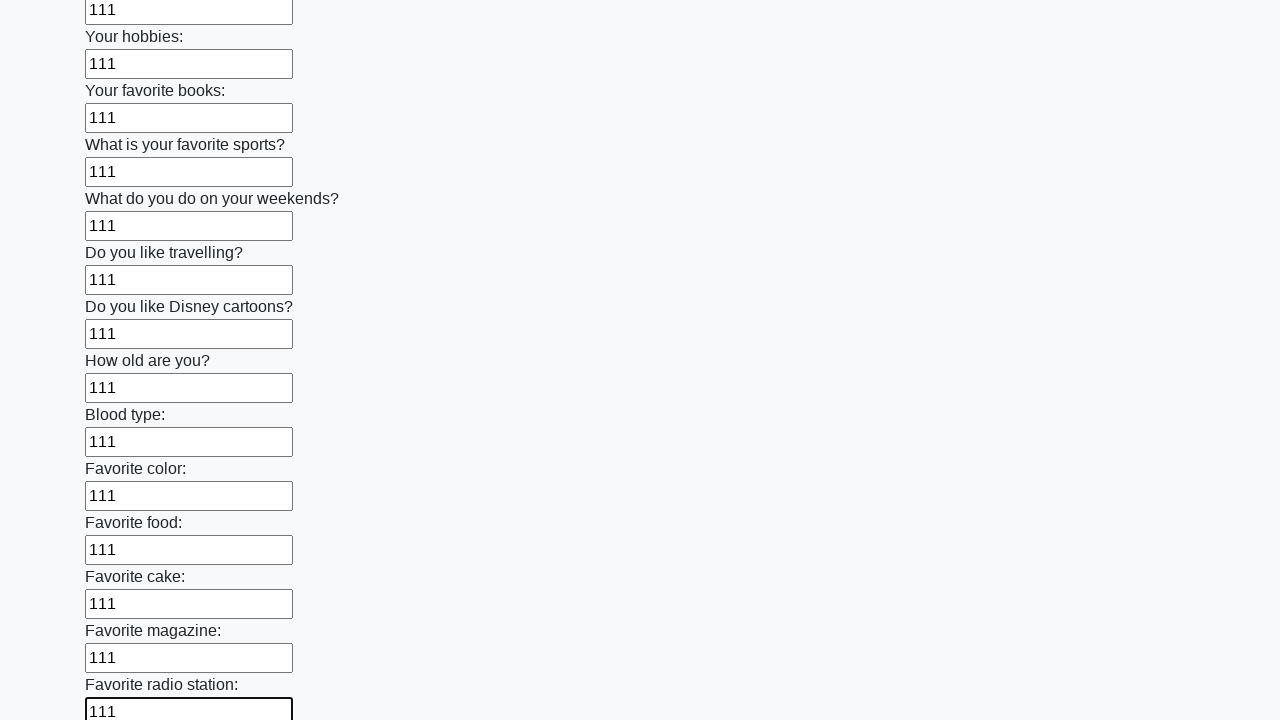

Filled text input field 25 of 100 with '111' on [type=text] >> nth=24
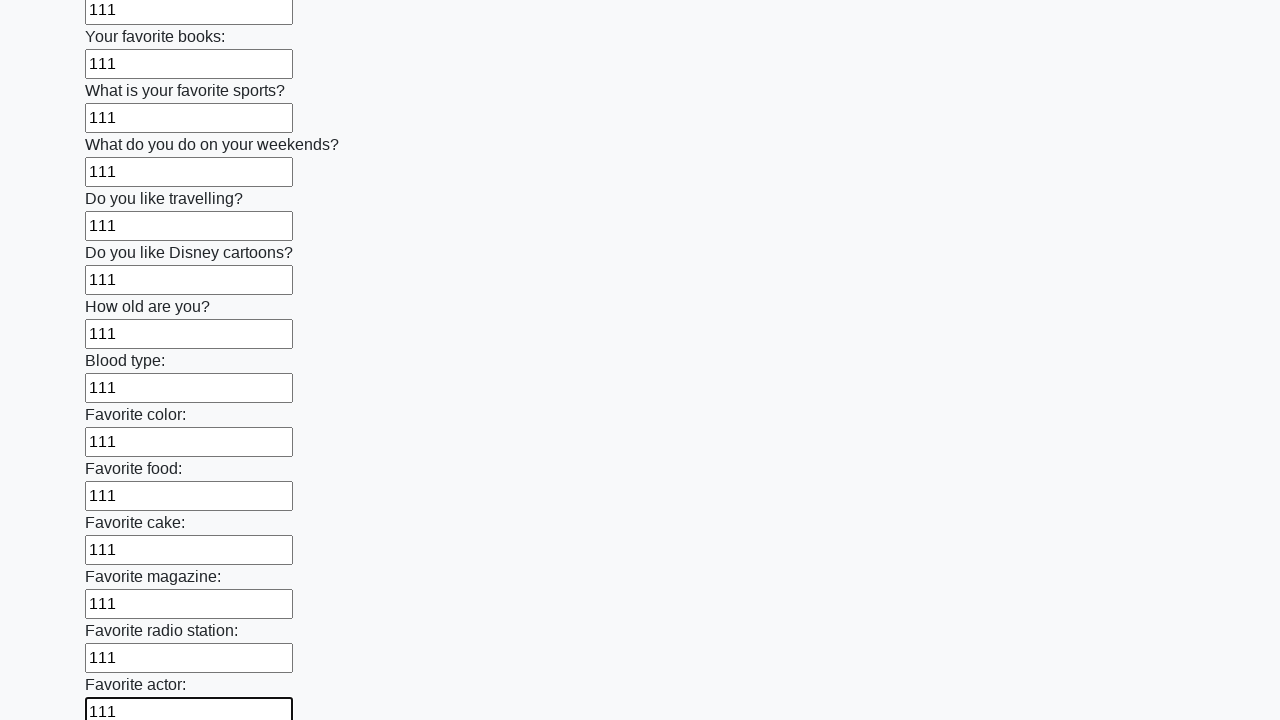

Filled text input field 26 of 100 with '111' on [type=text] >> nth=25
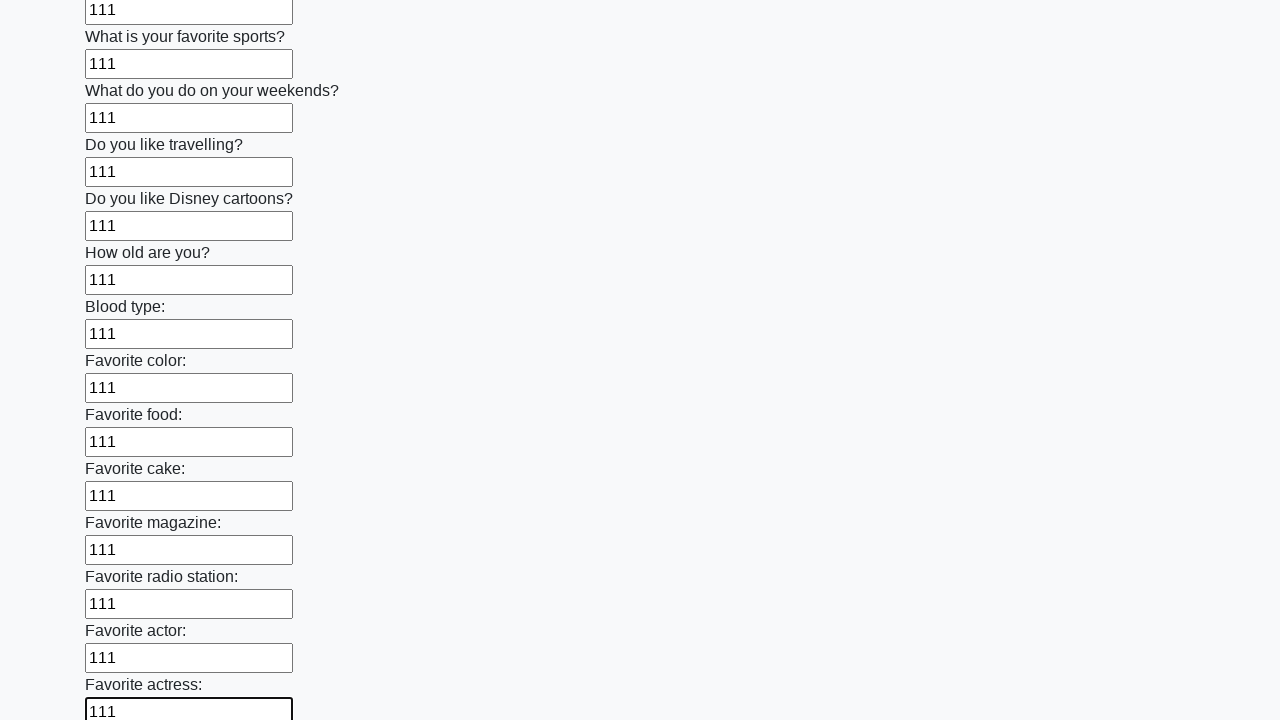

Filled text input field 27 of 100 with '111' on [type=text] >> nth=26
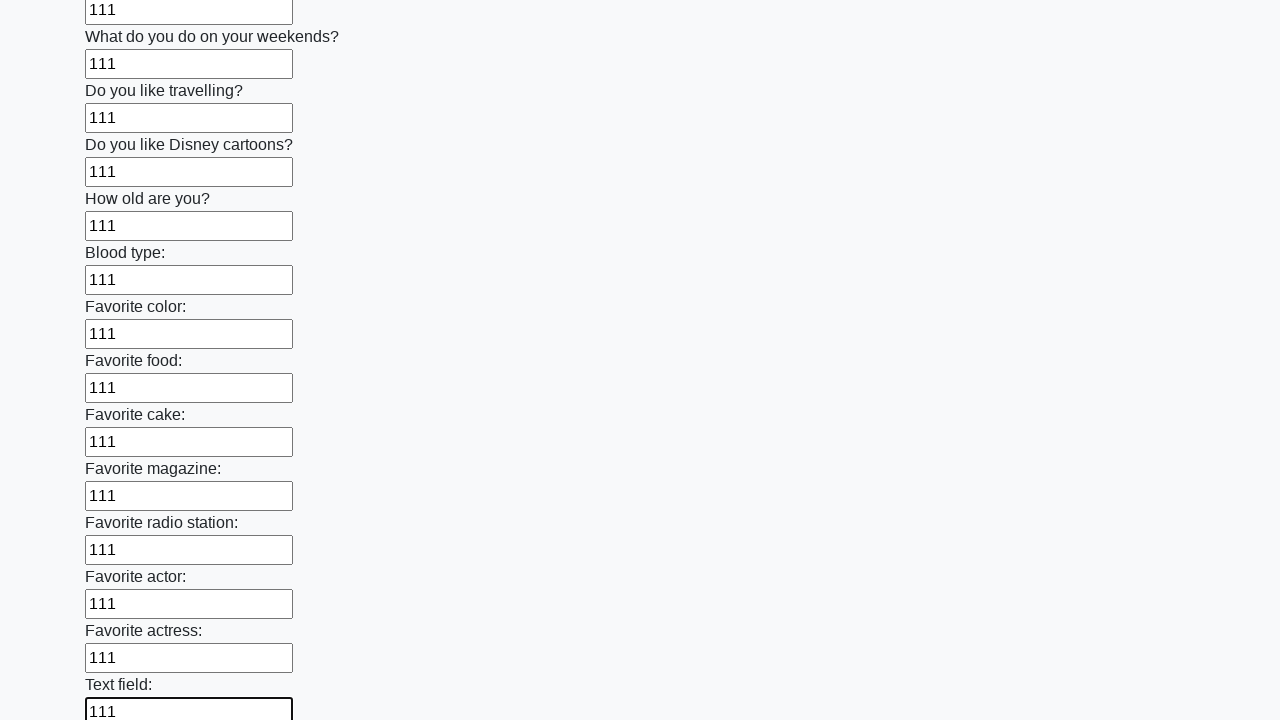

Filled text input field 28 of 100 with '111' on [type=text] >> nth=27
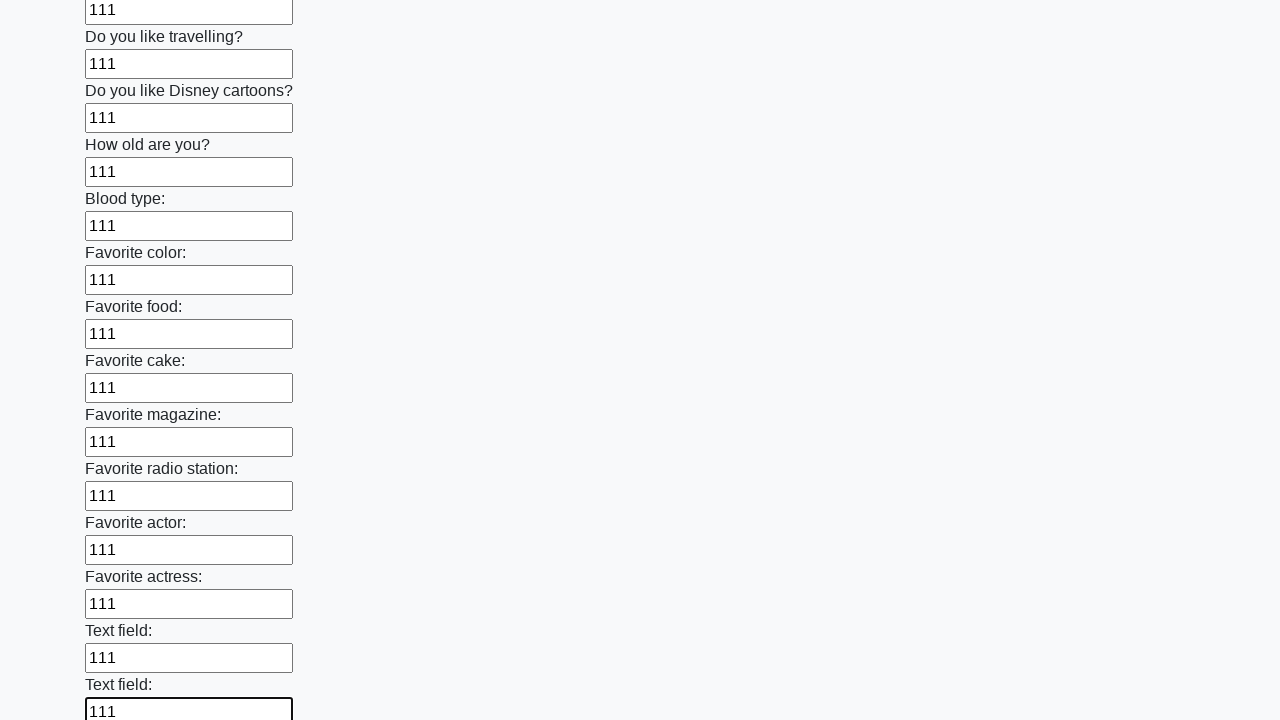

Filled text input field 29 of 100 with '111' on [type=text] >> nth=28
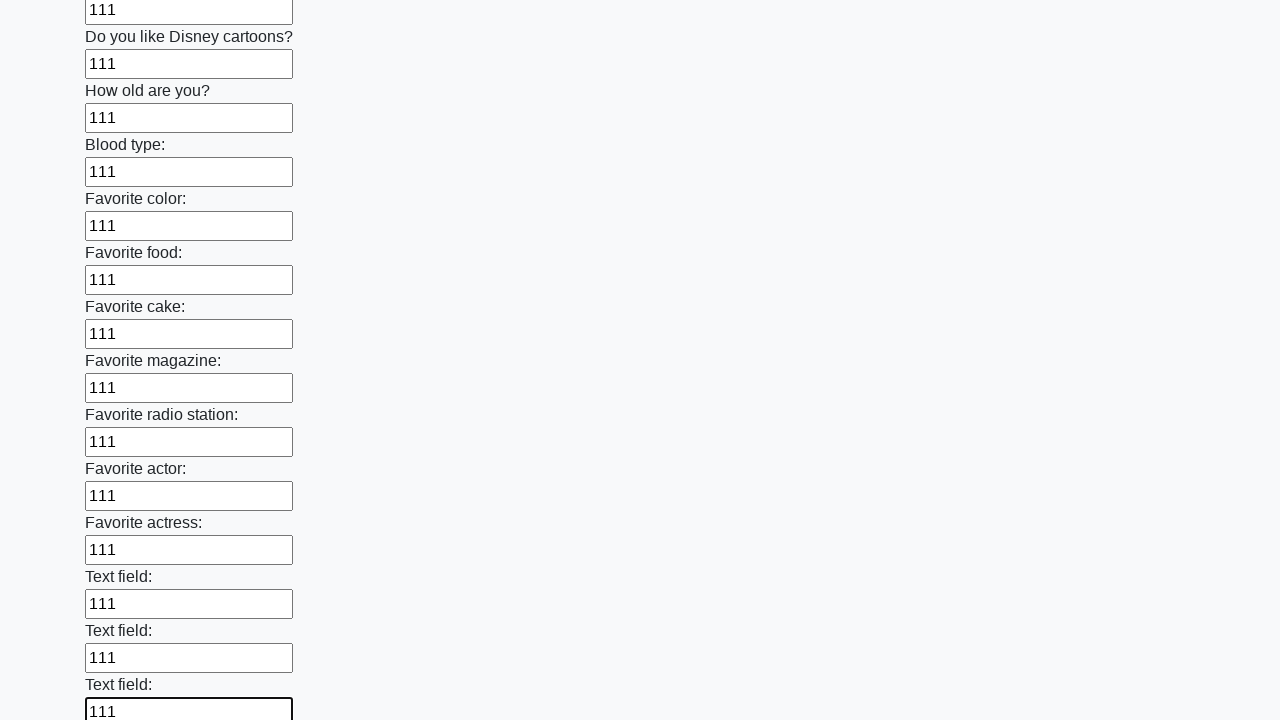

Filled text input field 30 of 100 with '111' on [type=text] >> nth=29
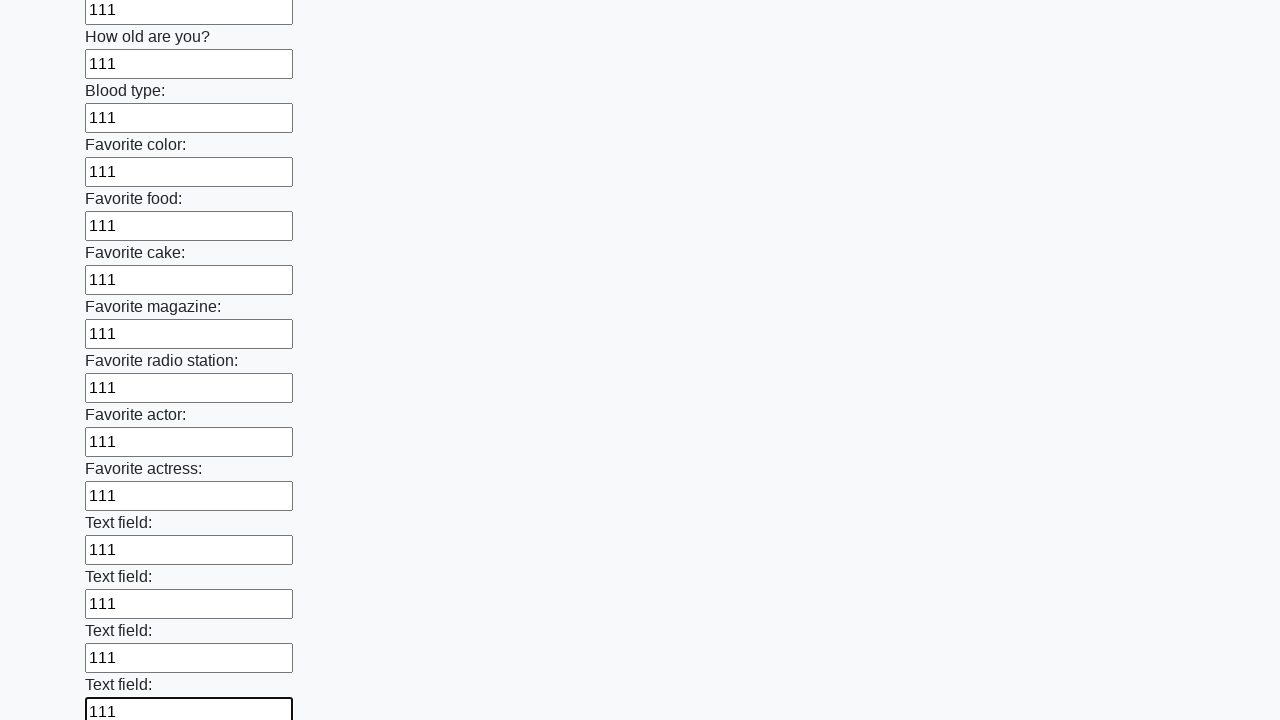

Filled text input field 31 of 100 with '111' on [type=text] >> nth=30
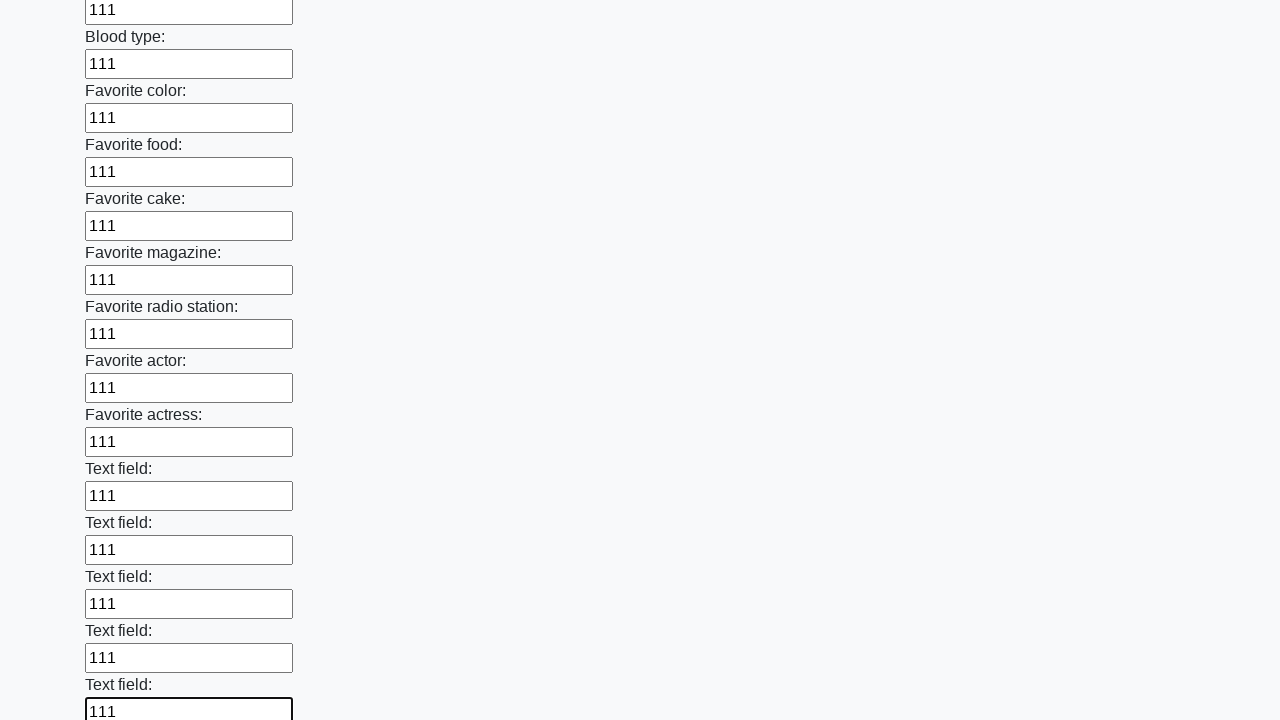

Filled text input field 32 of 100 with '111' on [type=text] >> nth=31
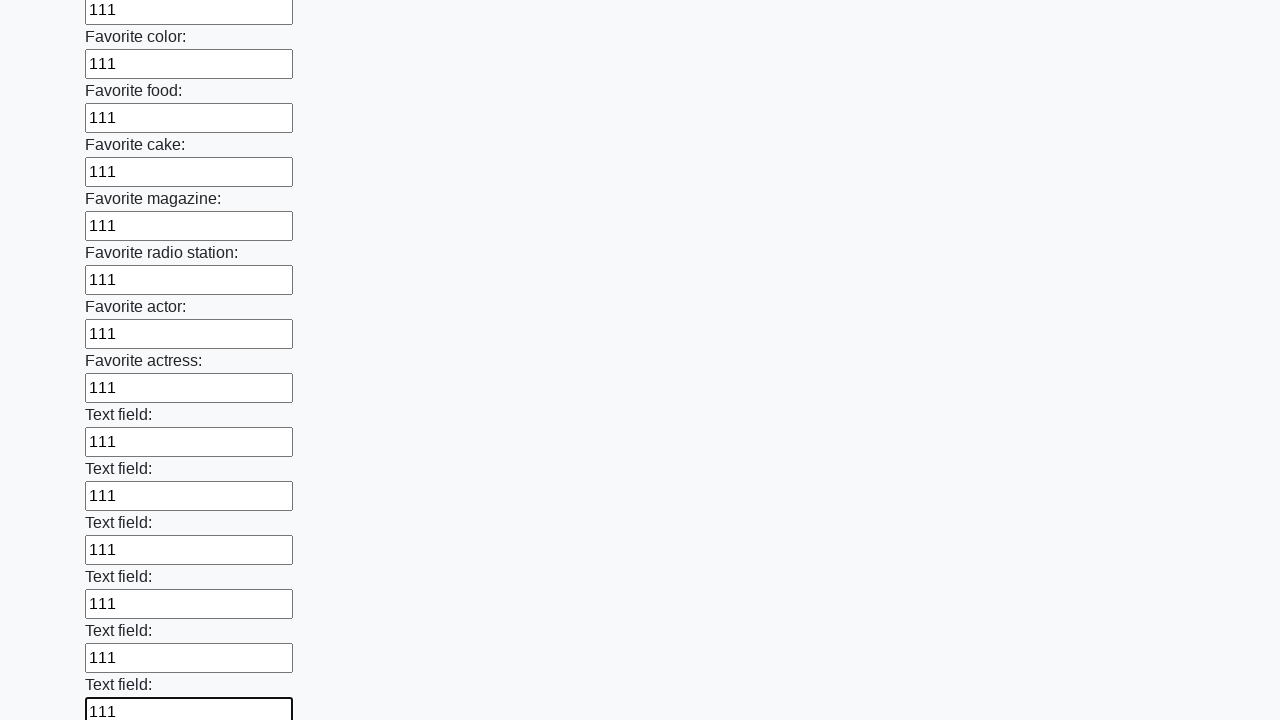

Filled text input field 33 of 100 with '111' on [type=text] >> nth=32
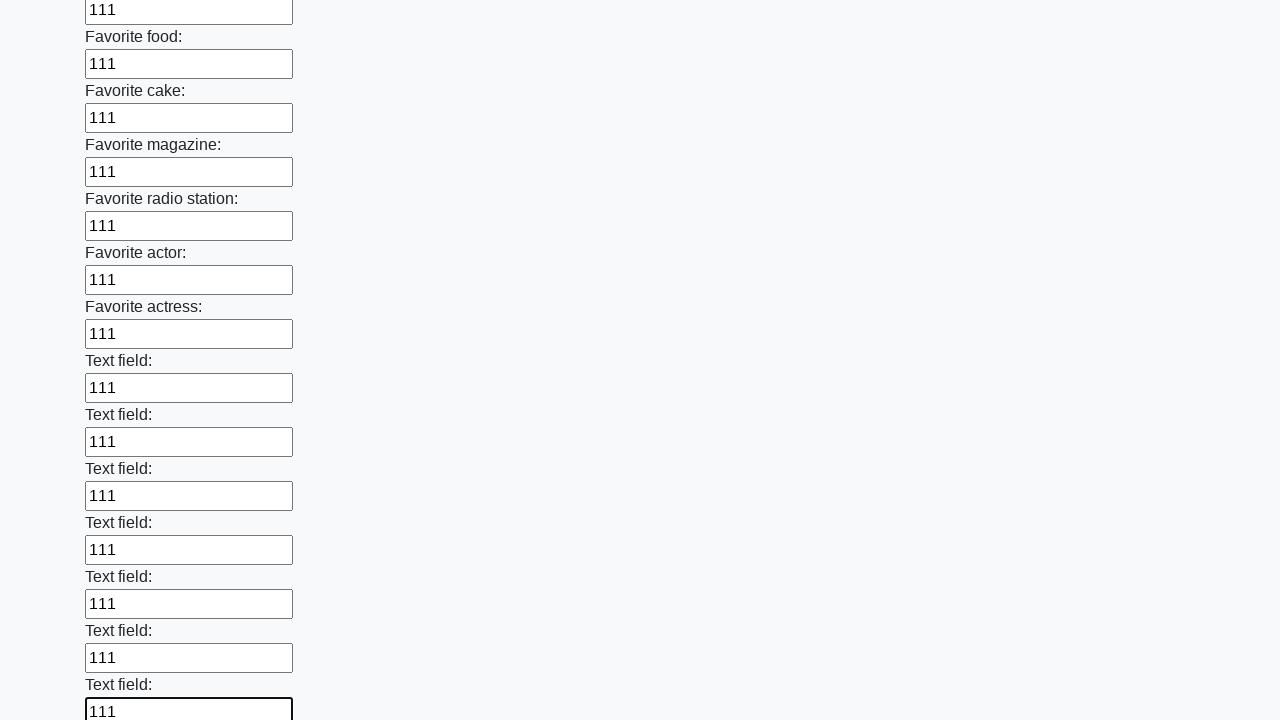

Filled text input field 34 of 100 with '111' on [type=text] >> nth=33
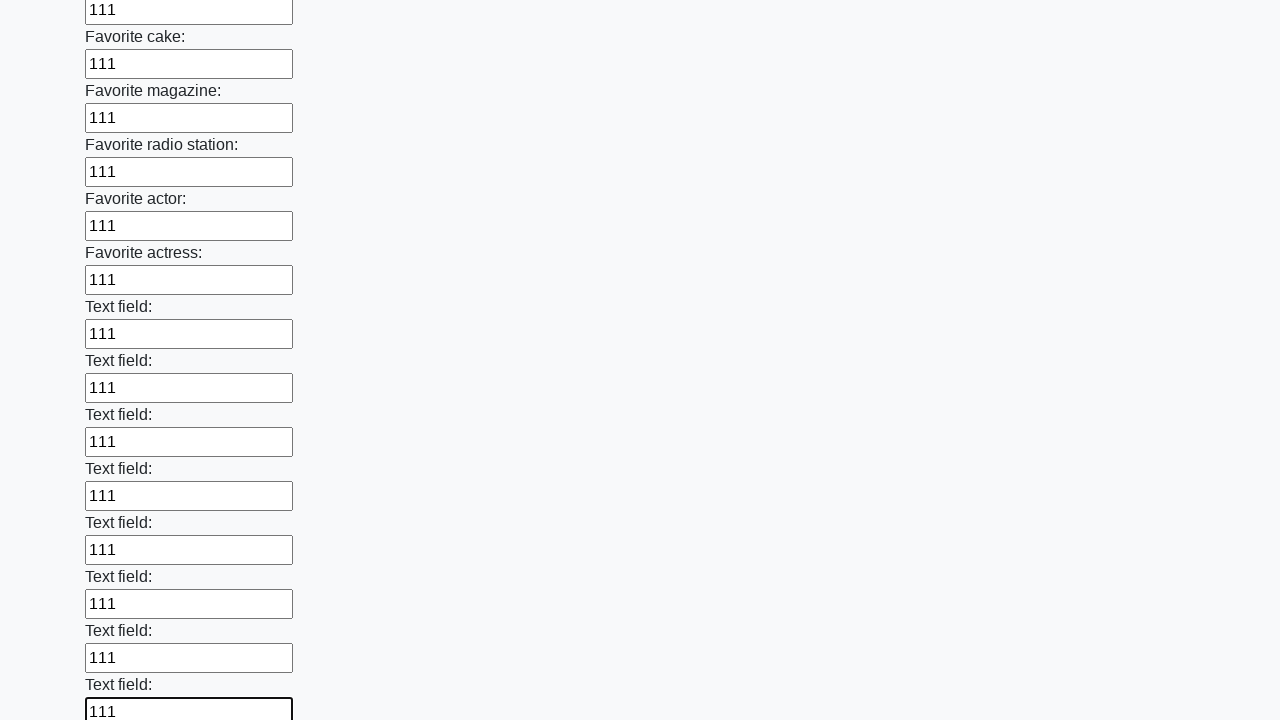

Filled text input field 35 of 100 with '111' on [type=text] >> nth=34
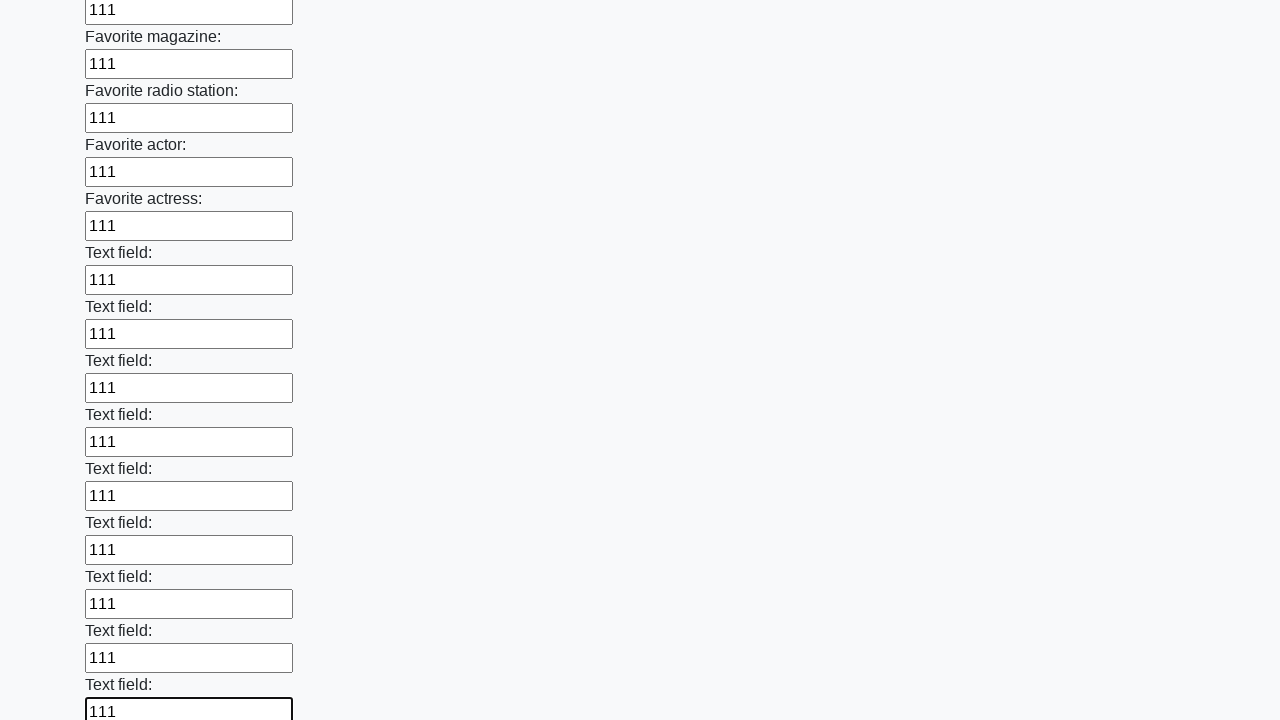

Filled text input field 36 of 100 with '111' on [type=text] >> nth=35
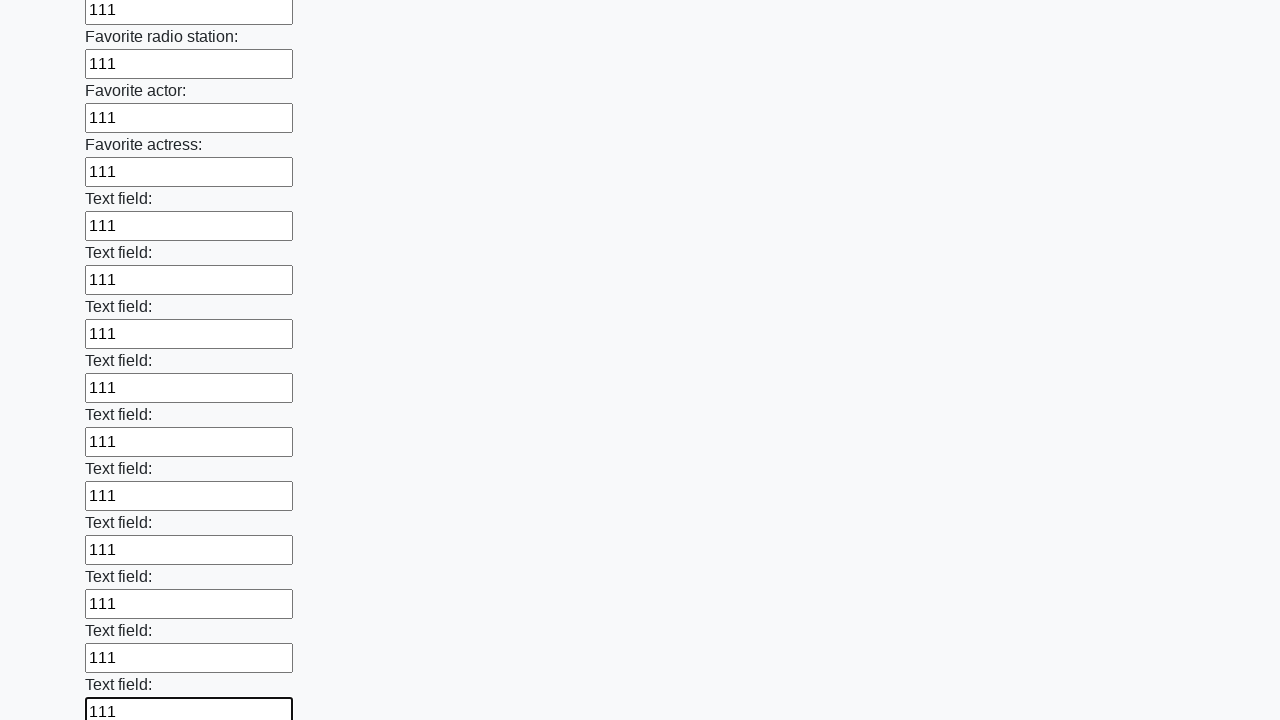

Filled text input field 37 of 100 with '111' on [type=text] >> nth=36
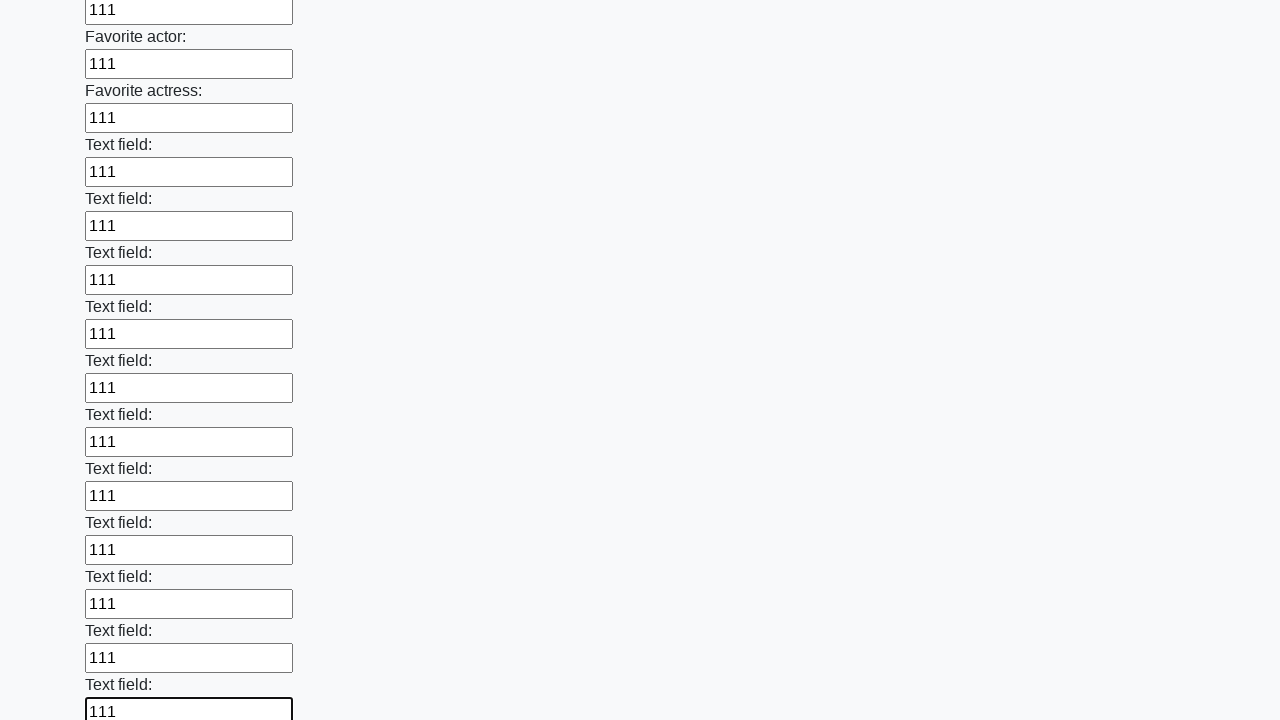

Filled text input field 38 of 100 with '111' on [type=text] >> nth=37
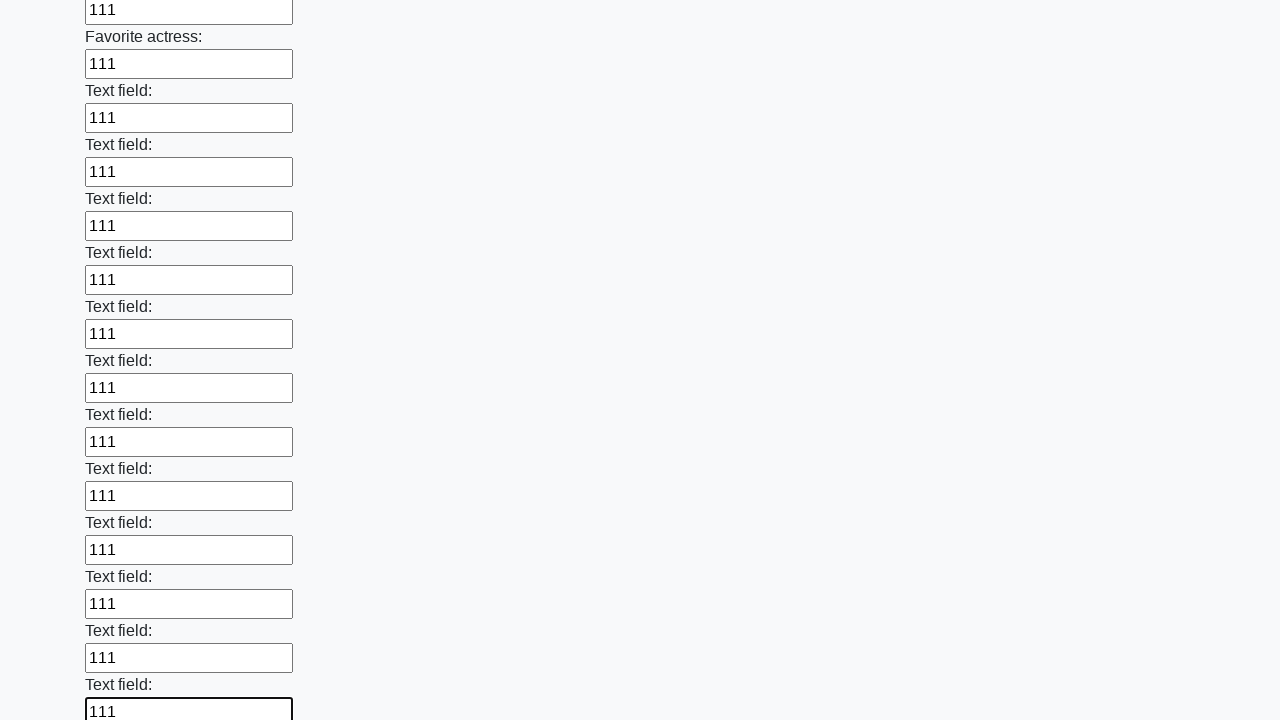

Filled text input field 39 of 100 with '111' on [type=text] >> nth=38
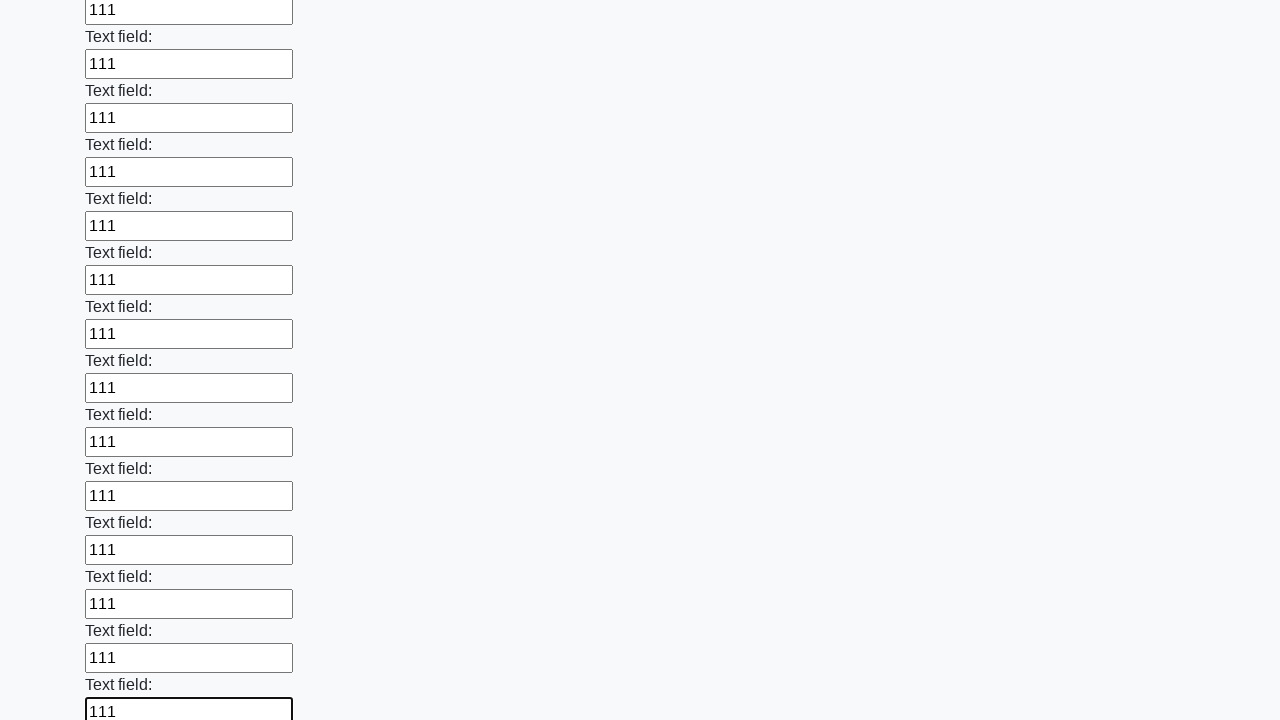

Filled text input field 40 of 100 with '111' on [type=text] >> nth=39
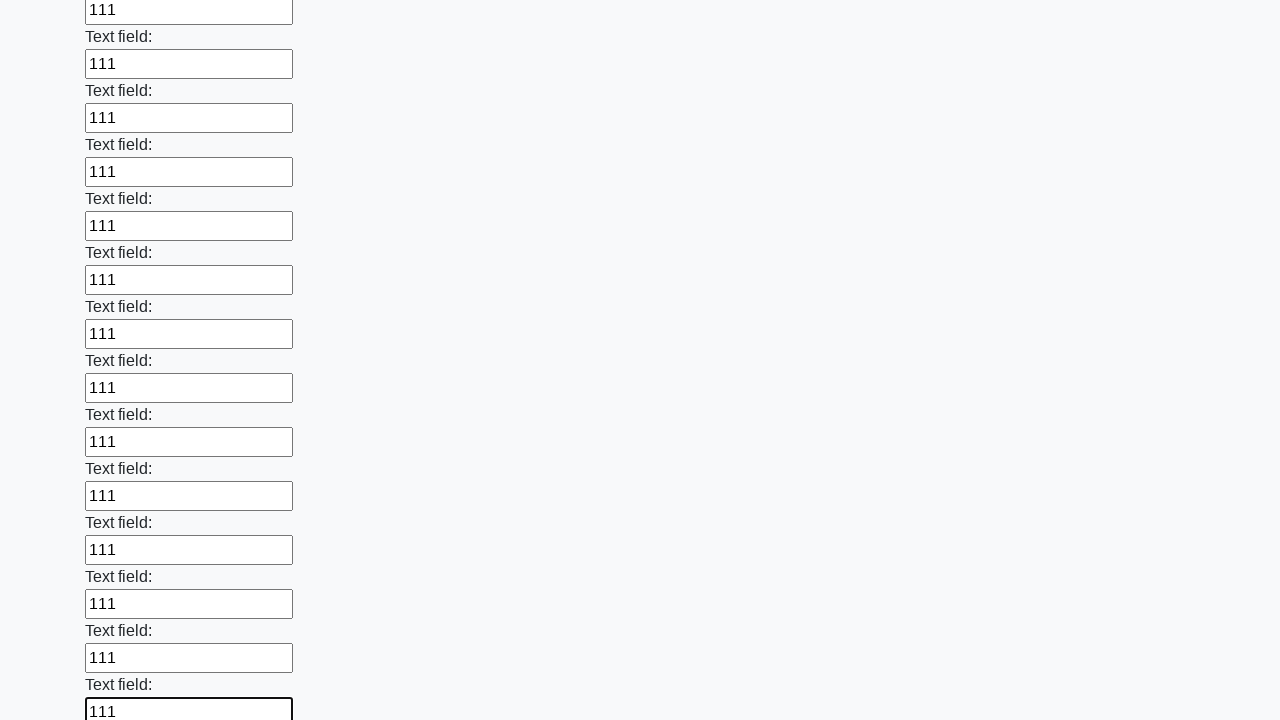

Filled text input field 41 of 100 with '111' on [type=text] >> nth=40
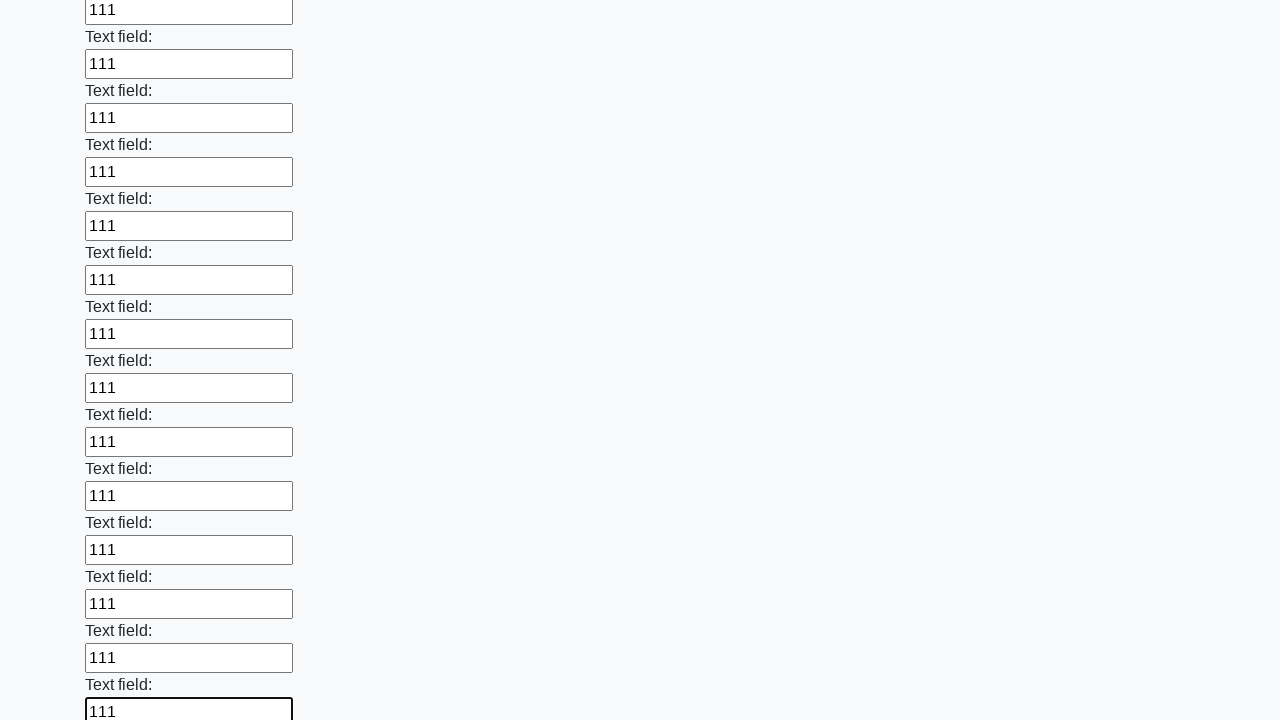

Filled text input field 42 of 100 with '111' on [type=text] >> nth=41
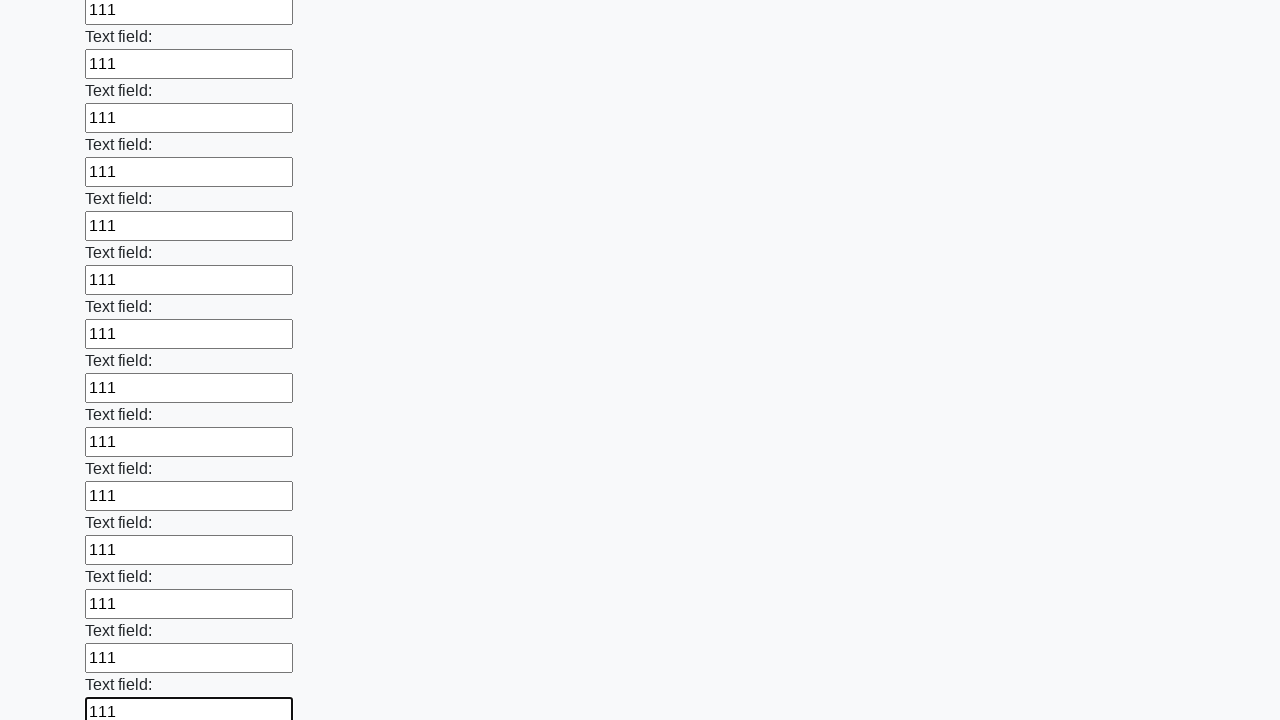

Filled text input field 43 of 100 with '111' on [type=text] >> nth=42
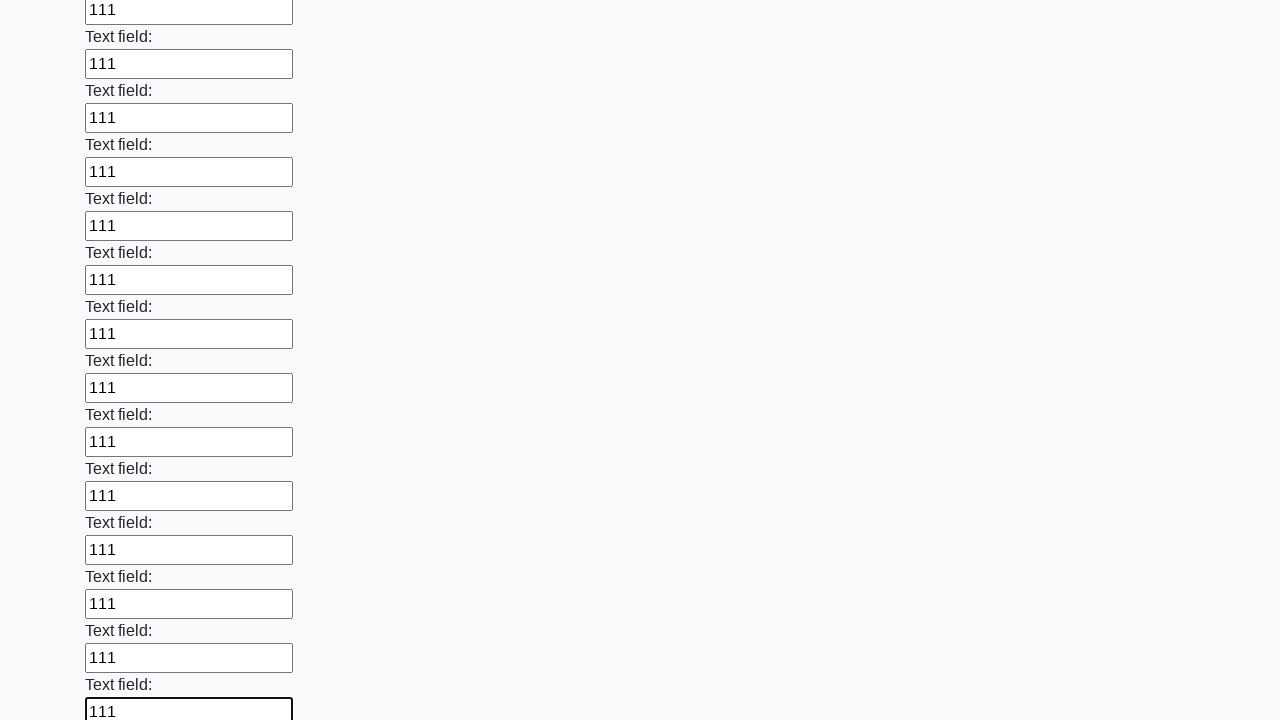

Filled text input field 44 of 100 with '111' on [type=text] >> nth=43
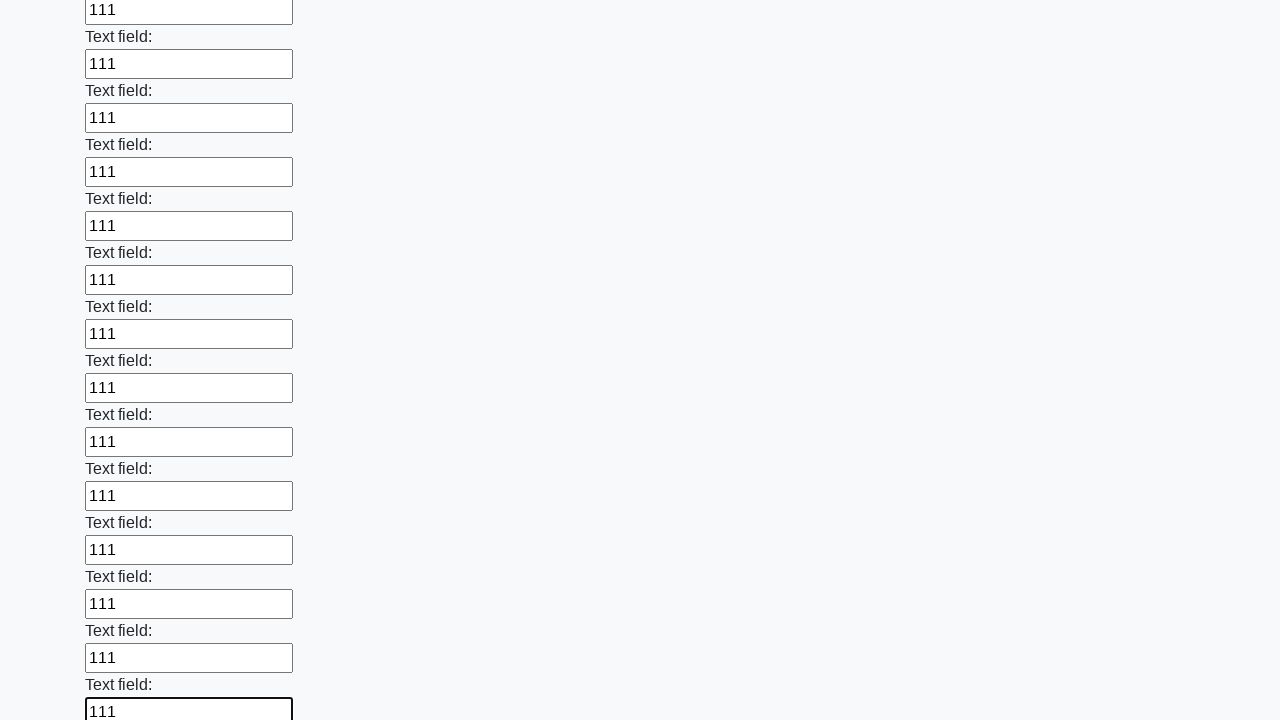

Filled text input field 45 of 100 with '111' on [type=text] >> nth=44
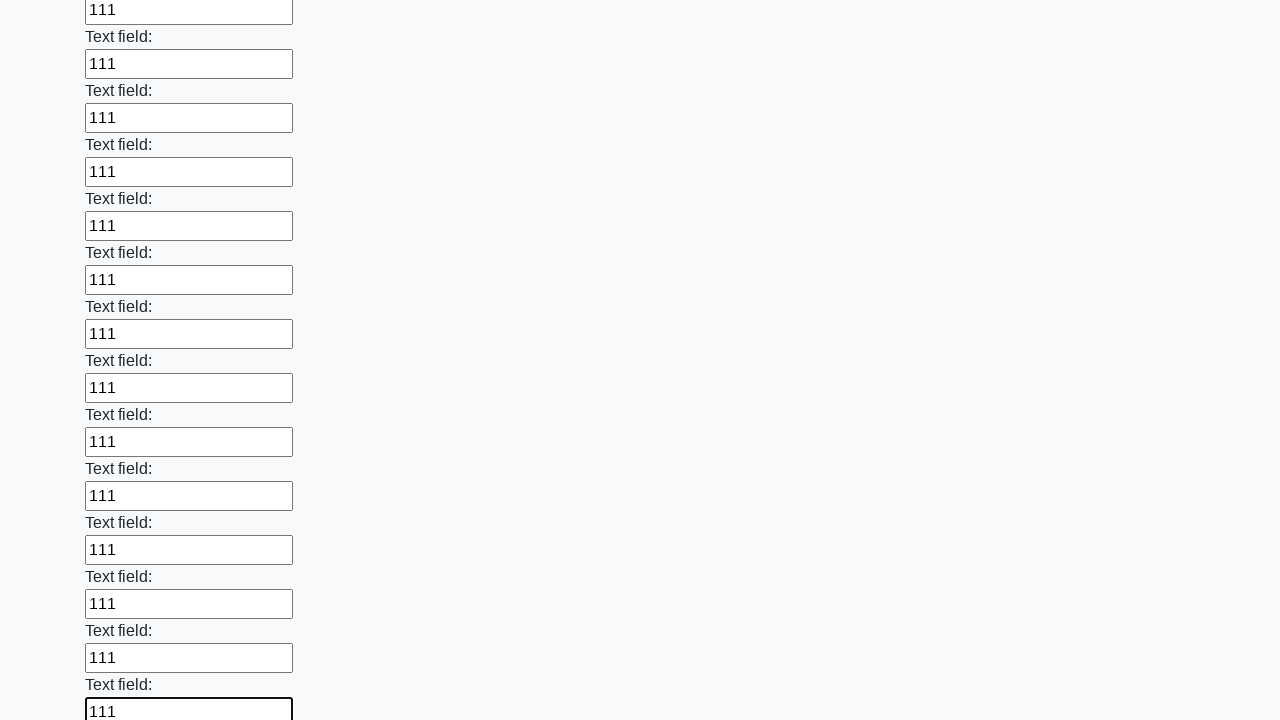

Filled text input field 46 of 100 with '111' on [type=text] >> nth=45
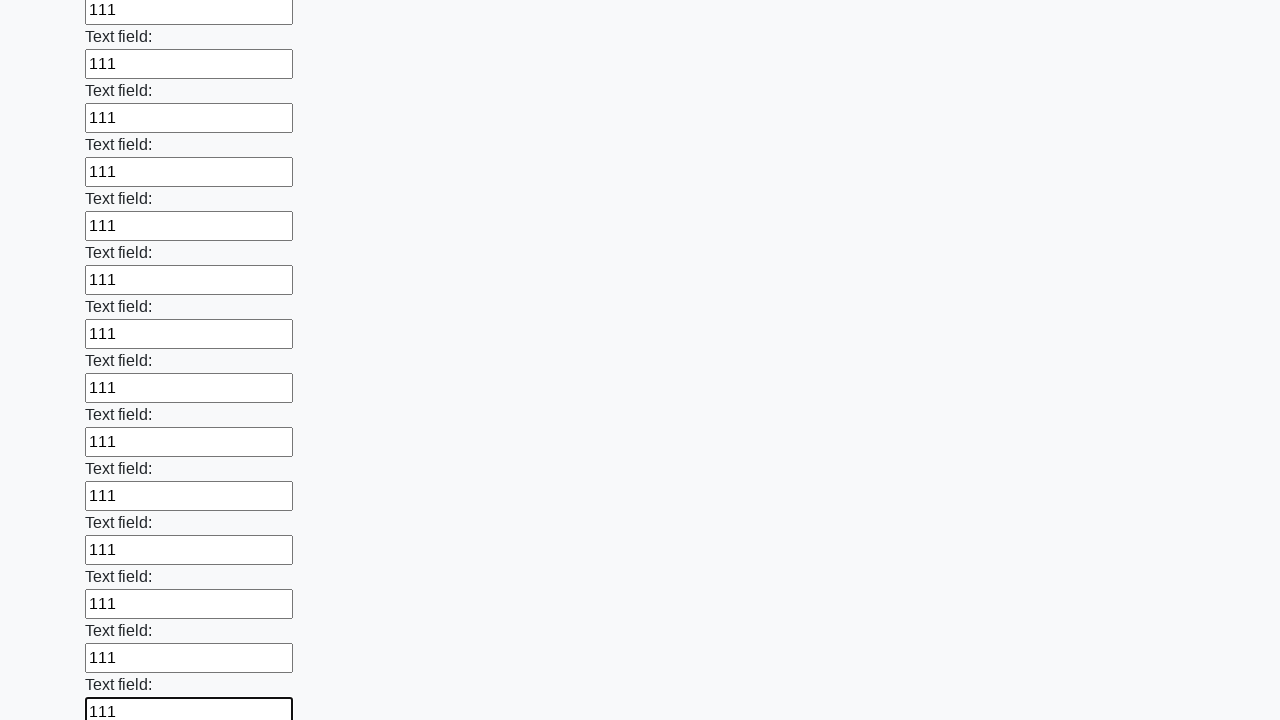

Filled text input field 47 of 100 with '111' on [type=text] >> nth=46
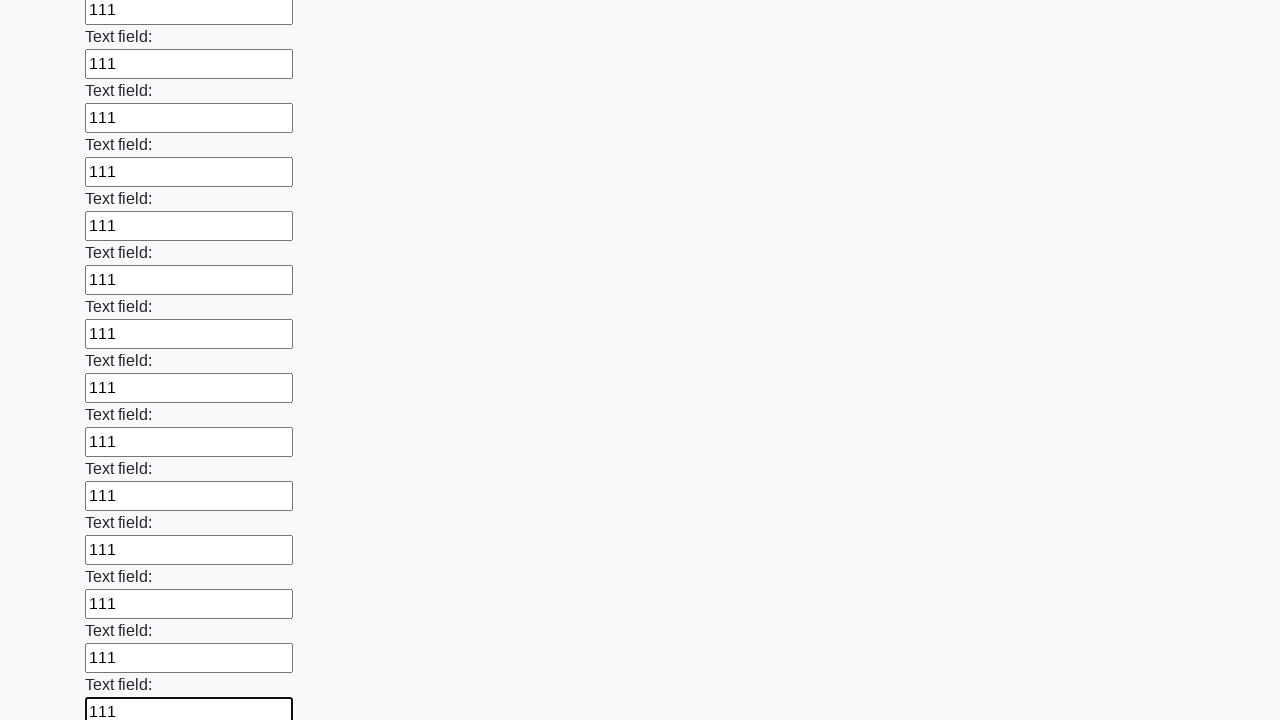

Filled text input field 48 of 100 with '111' on [type=text] >> nth=47
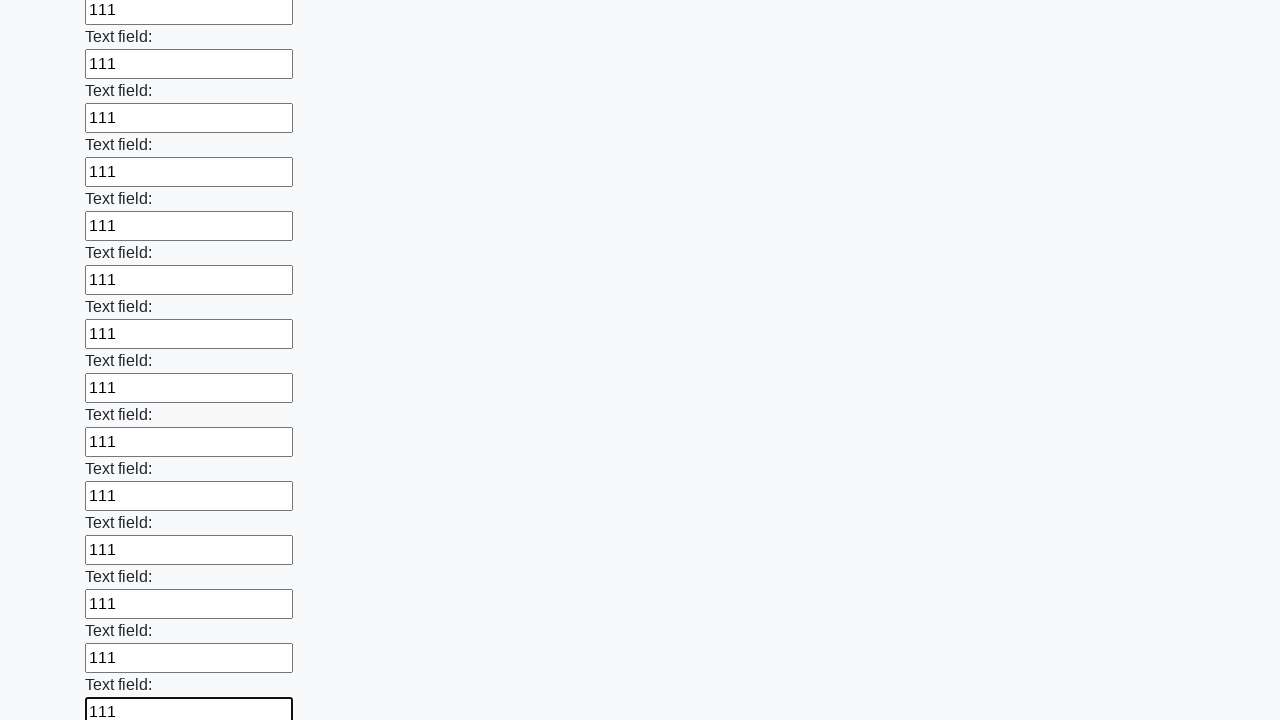

Filled text input field 49 of 100 with '111' on [type=text] >> nth=48
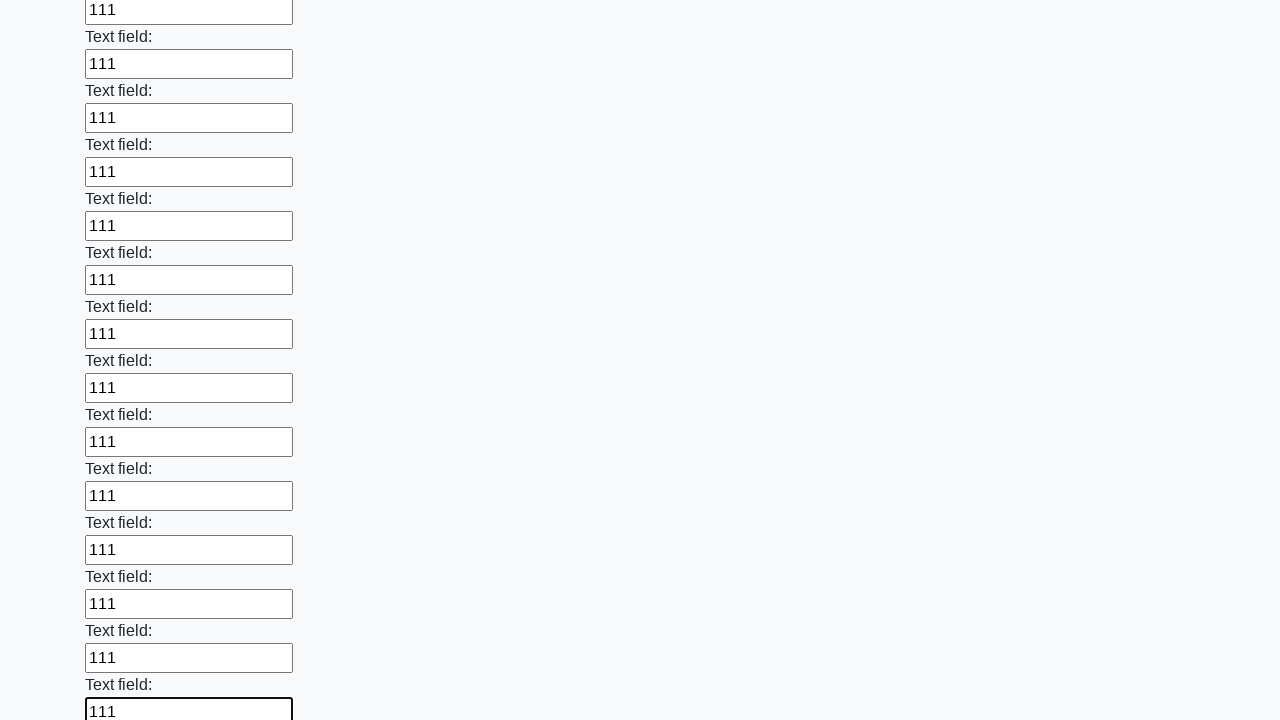

Filled text input field 50 of 100 with '111' on [type=text] >> nth=49
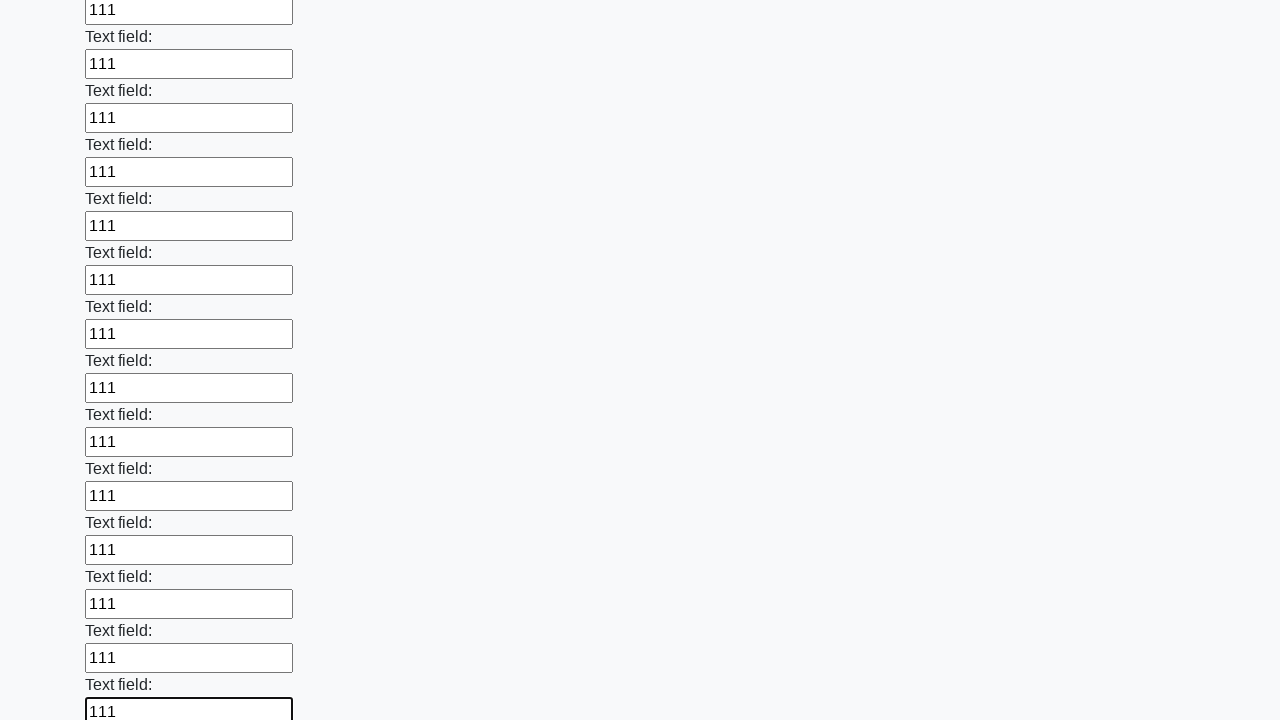

Filled text input field 51 of 100 with '111' on [type=text] >> nth=50
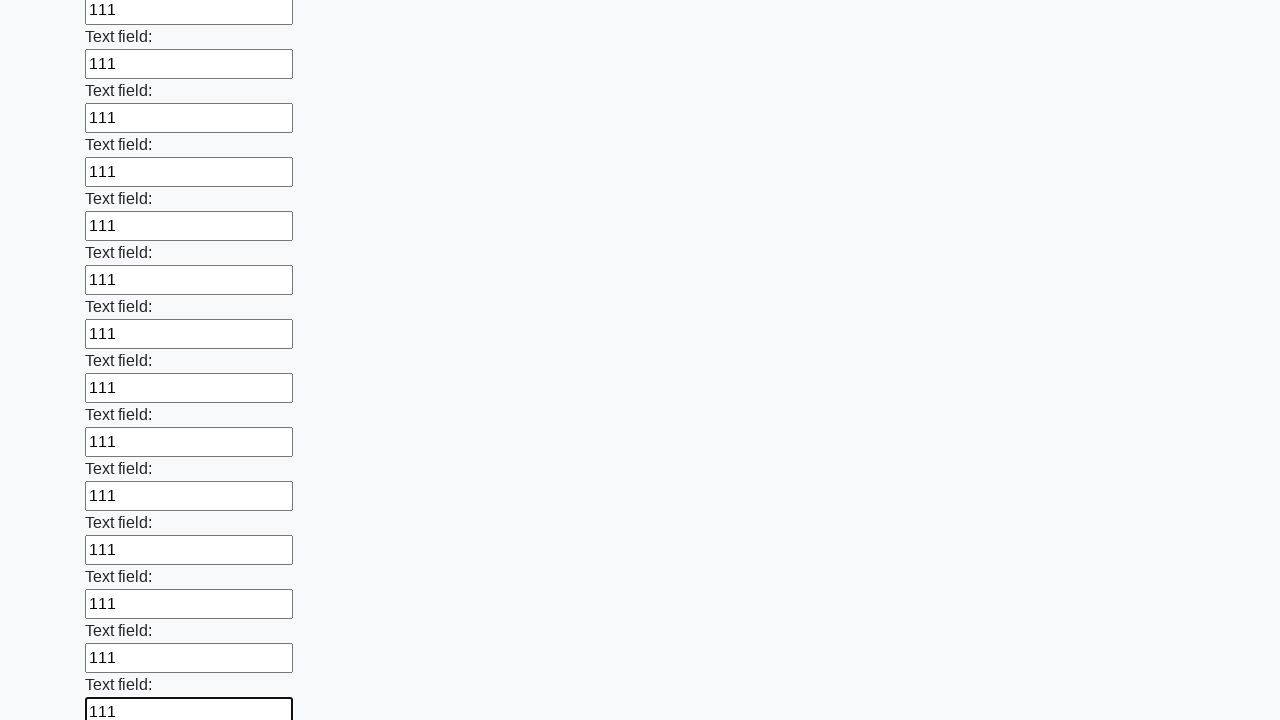

Filled text input field 52 of 100 with '111' on [type=text] >> nth=51
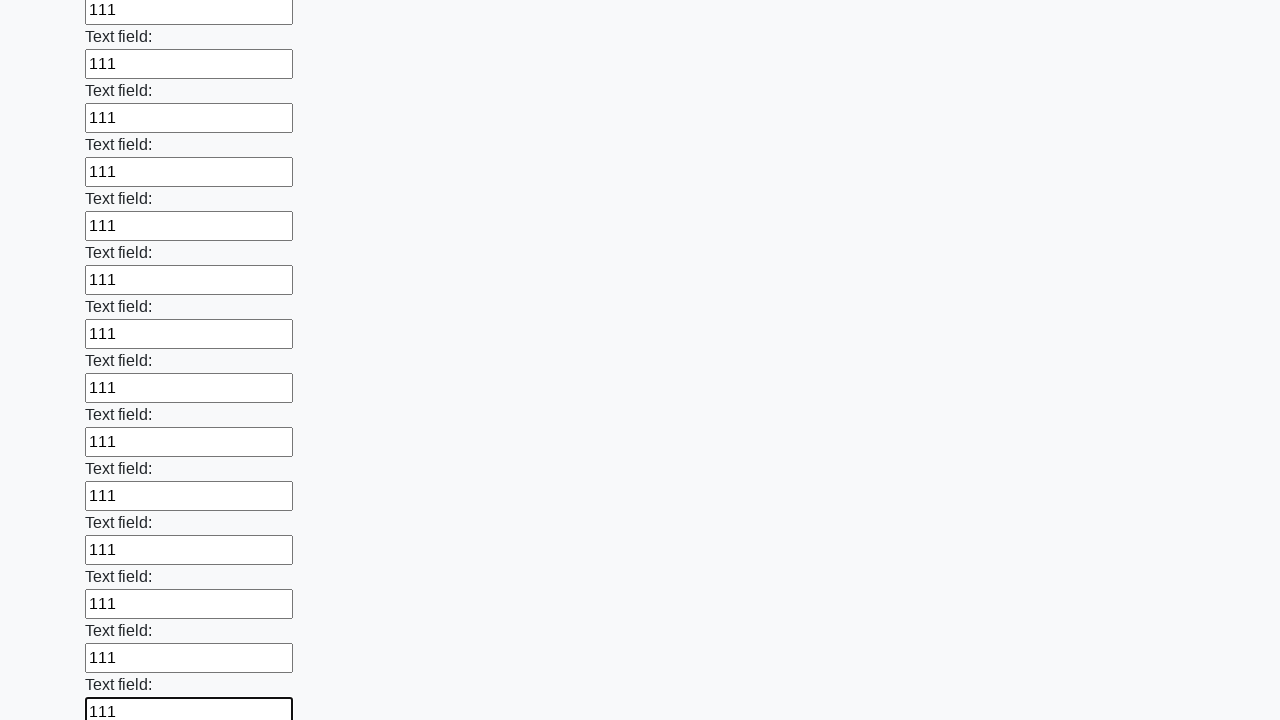

Filled text input field 53 of 100 with '111' on [type=text] >> nth=52
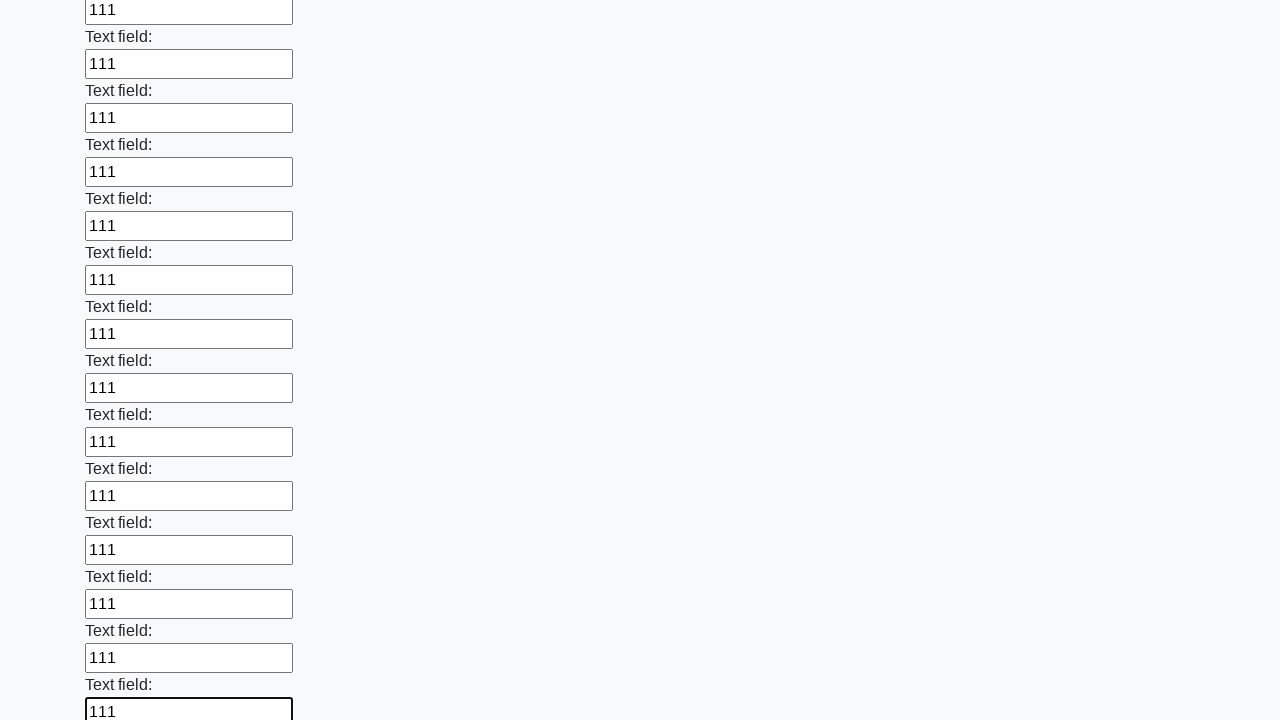

Filled text input field 54 of 100 with '111' on [type=text] >> nth=53
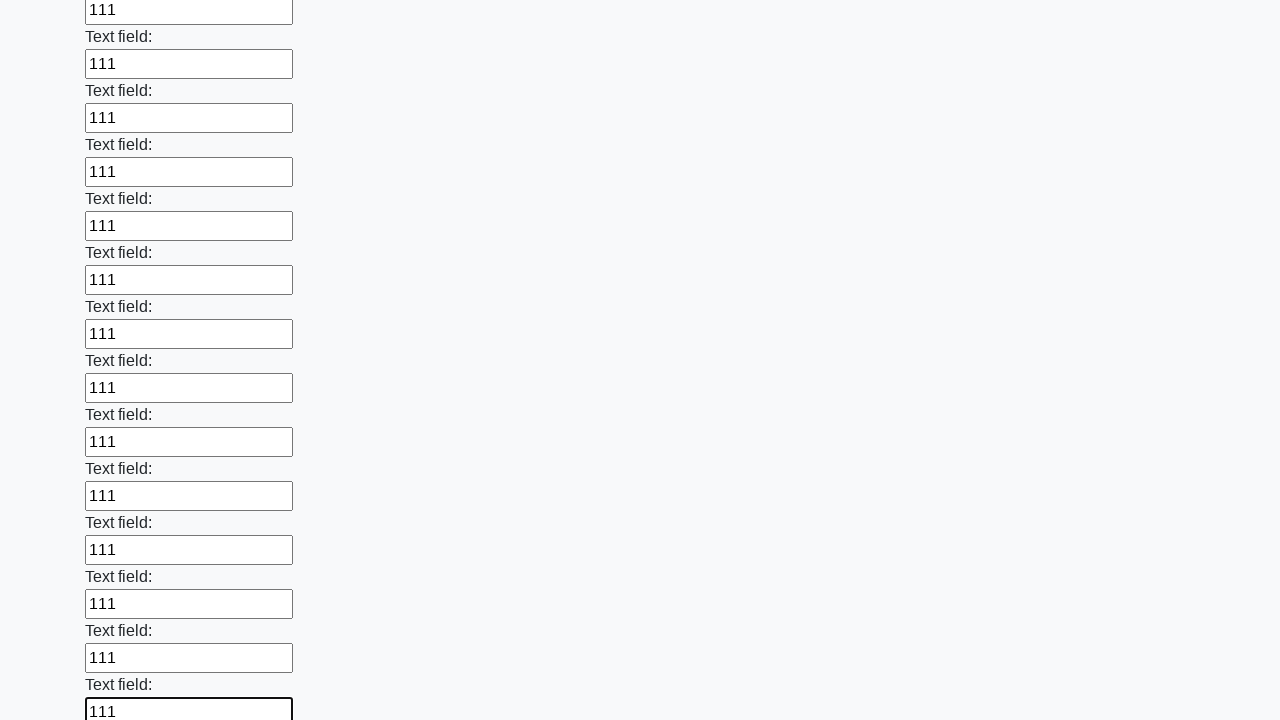

Filled text input field 55 of 100 with '111' on [type=text] >> nth=54
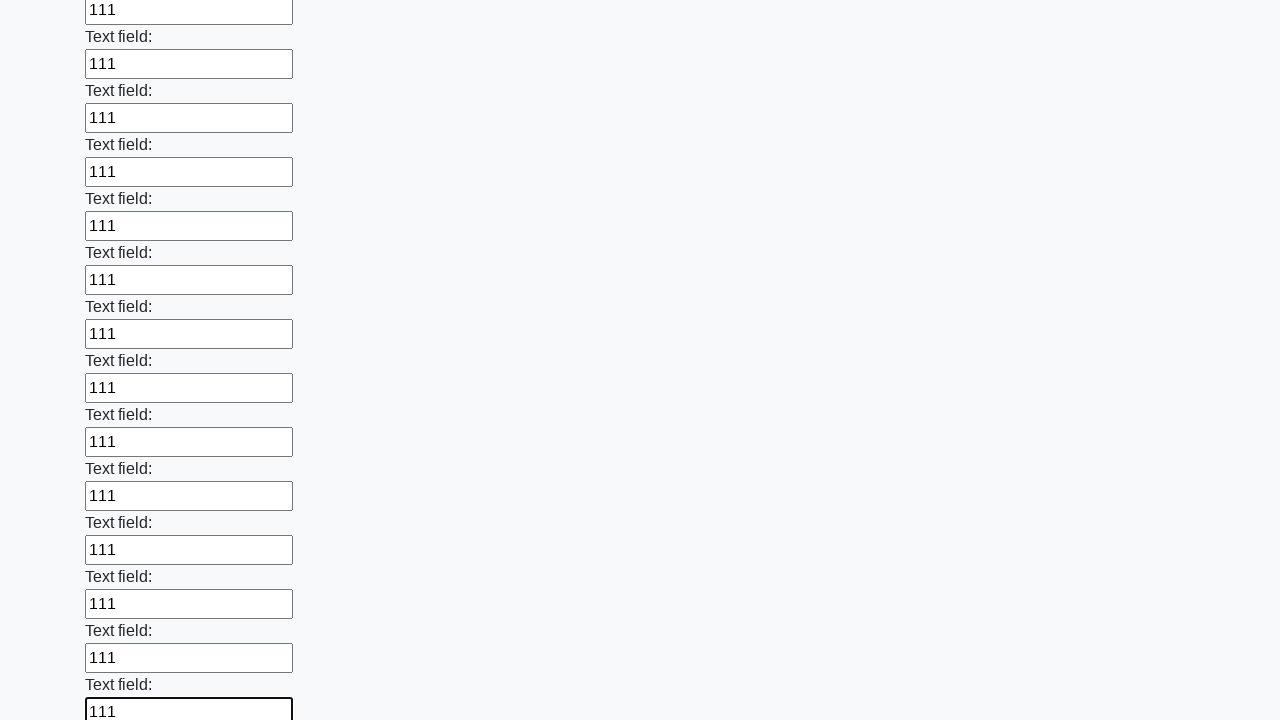

Filled text input field 56 of 100 with '111' on [type=text] >> nth=55
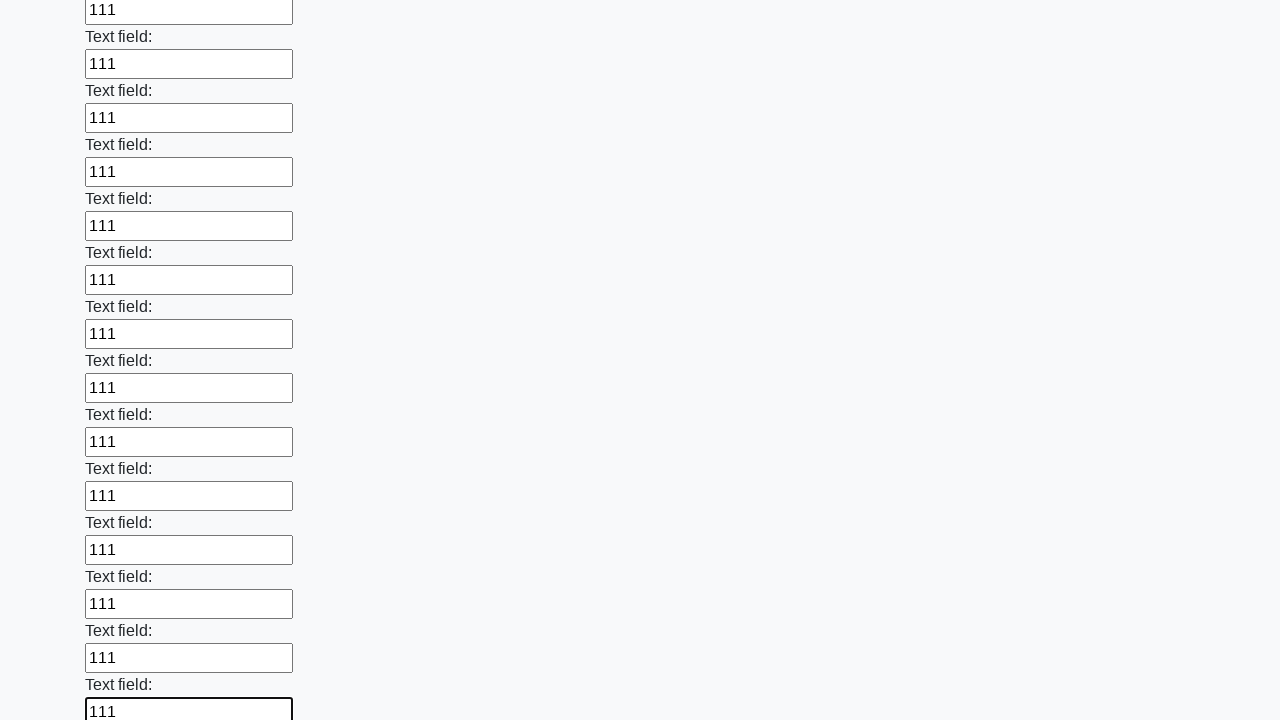

Filled text input field 57 of 100 with '111' on [type=text] >> nth=56
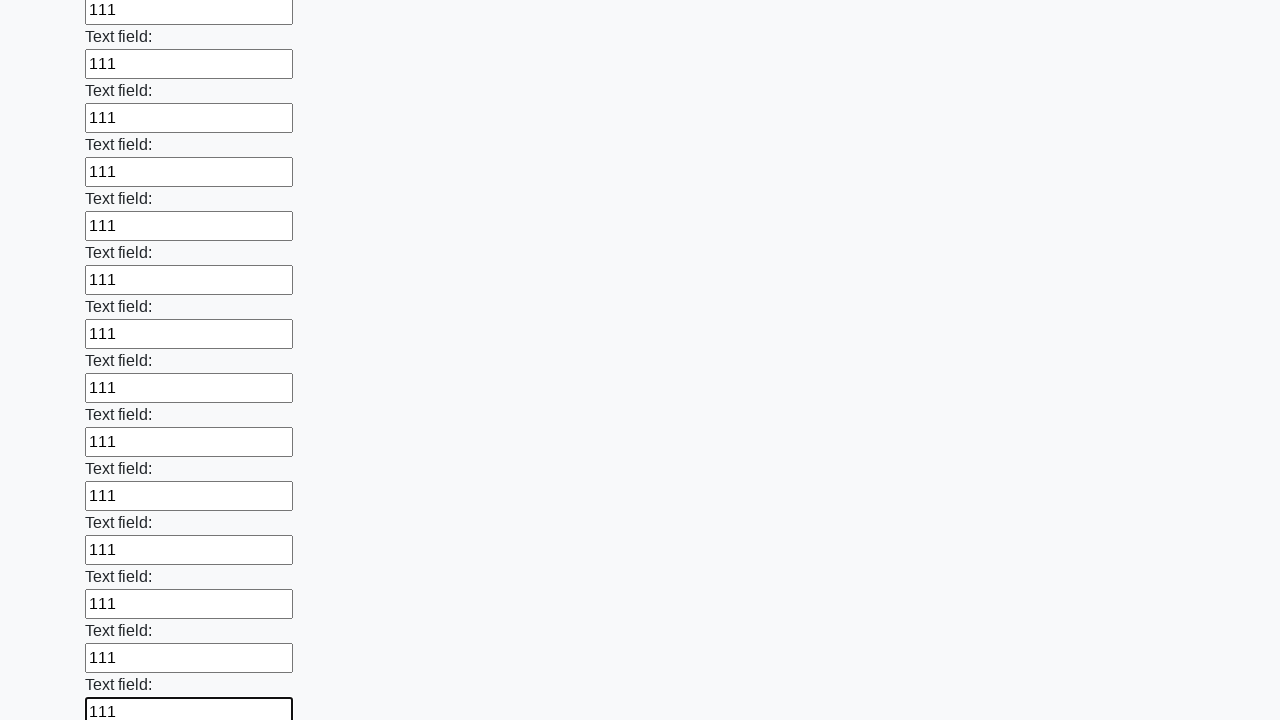

Filled text input field 58 of 100 with '111' on [type=text] >> nth=57
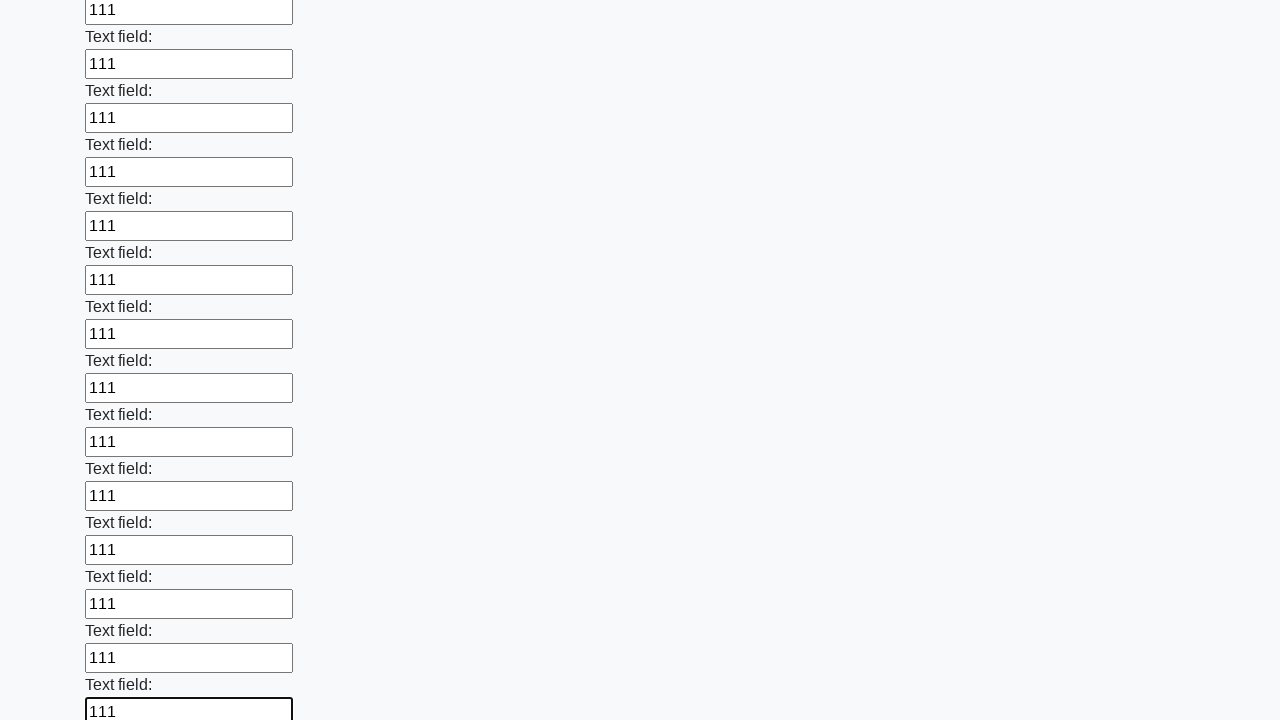

Filled text input field 59 of 100 with '111' on [type=text] >> nth=58
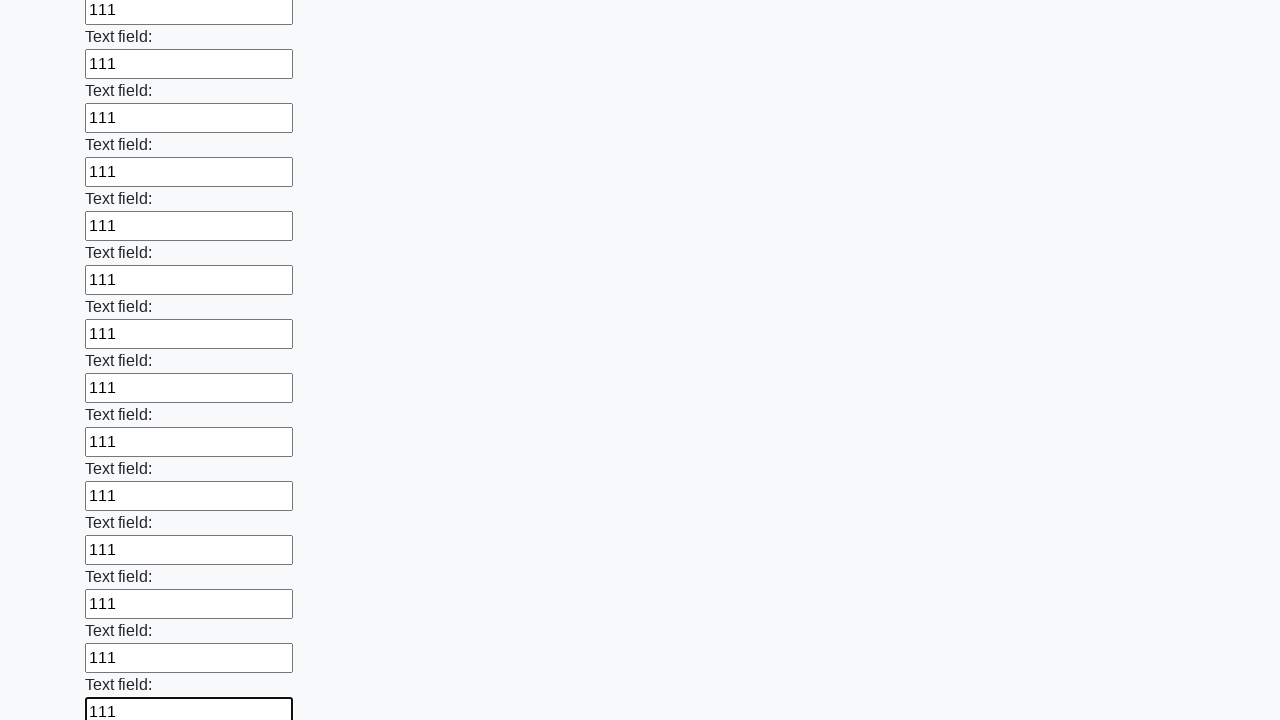

Filled text input field 60 of 100 with '111' on [type=text] >> nth=59
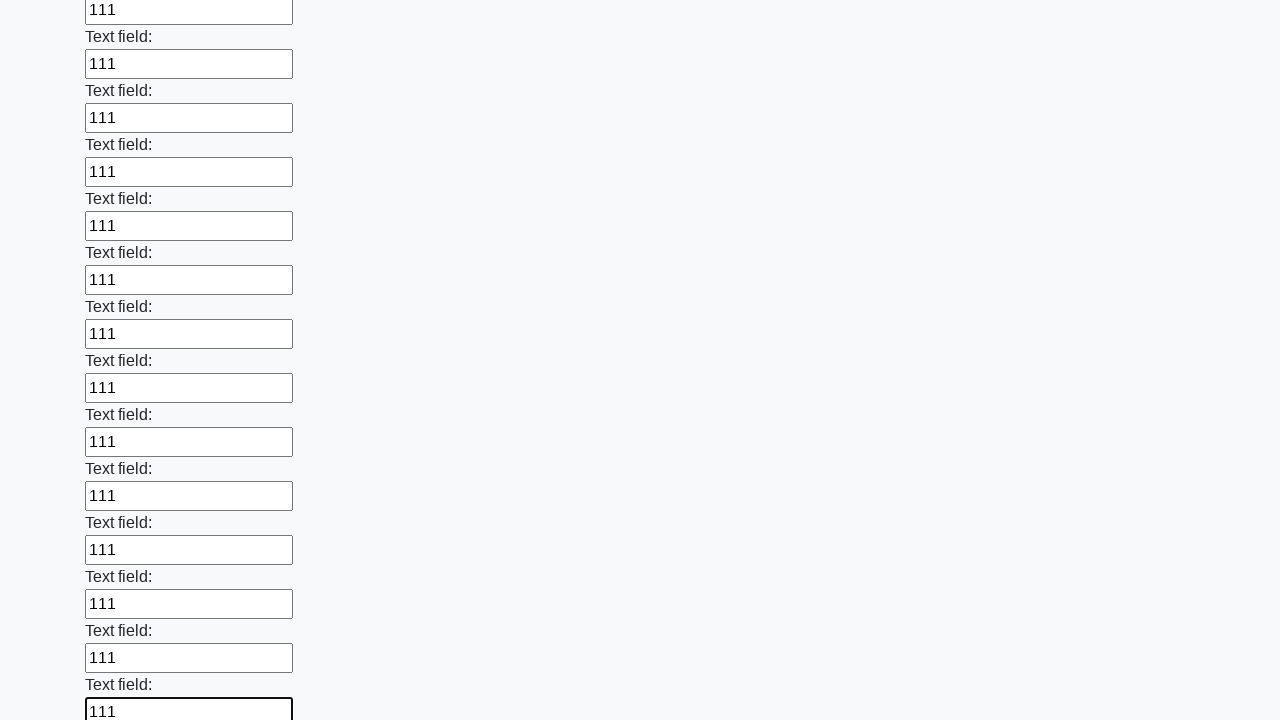

Filled text input field 61 of 100 with '111' on [type=text] >> nth=60
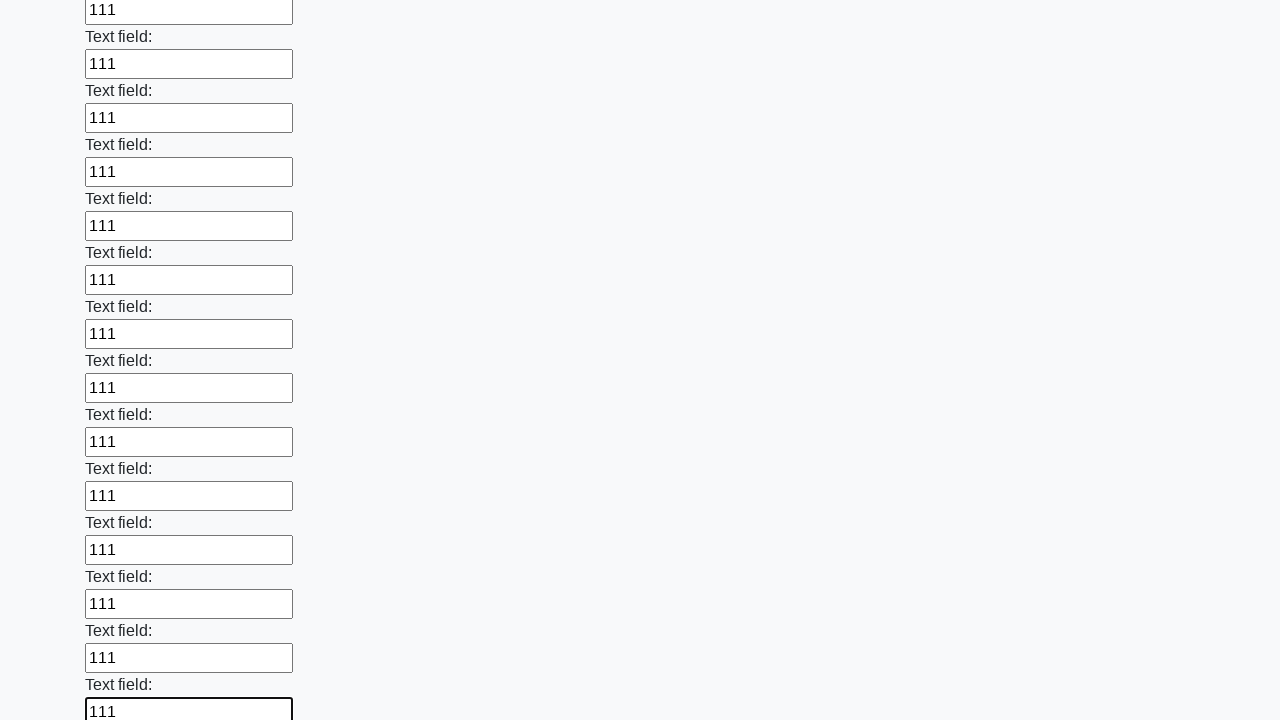

Filled text input field 62 of 100 with '111' on [type=text] >> nth=61
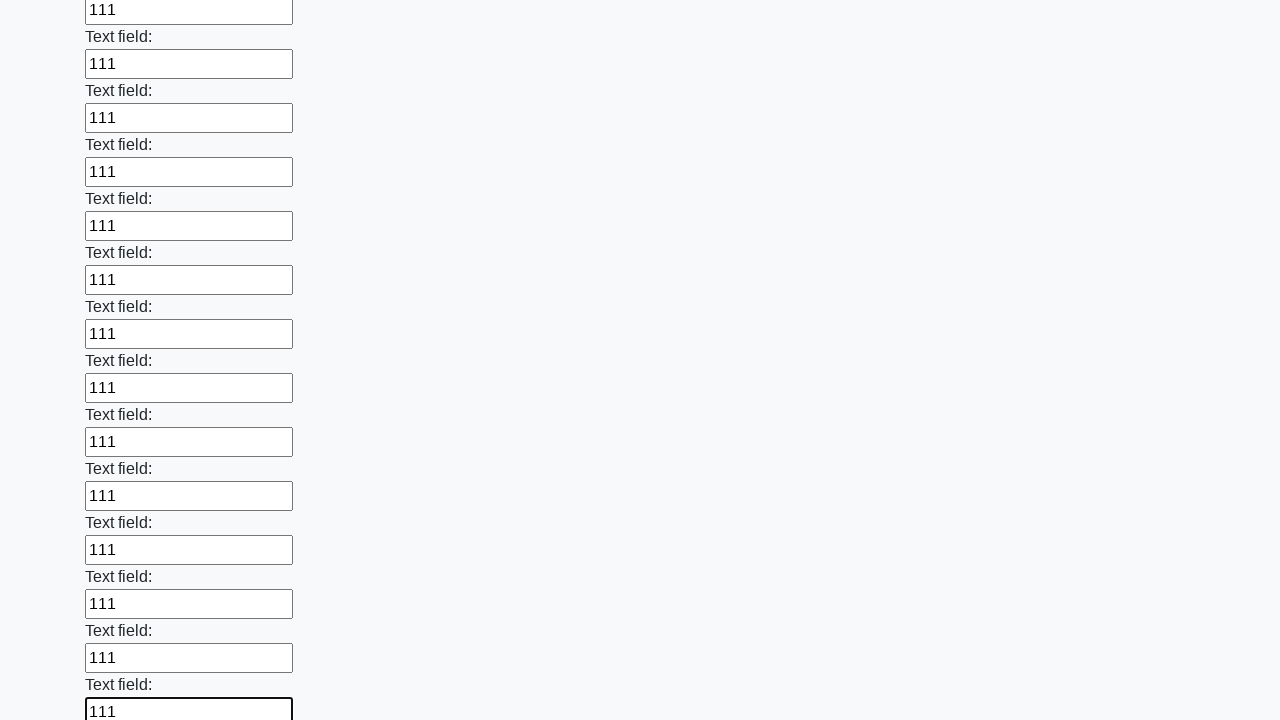

Filled text input field 63 of 100 with '111' on [type=text] >> nth=62
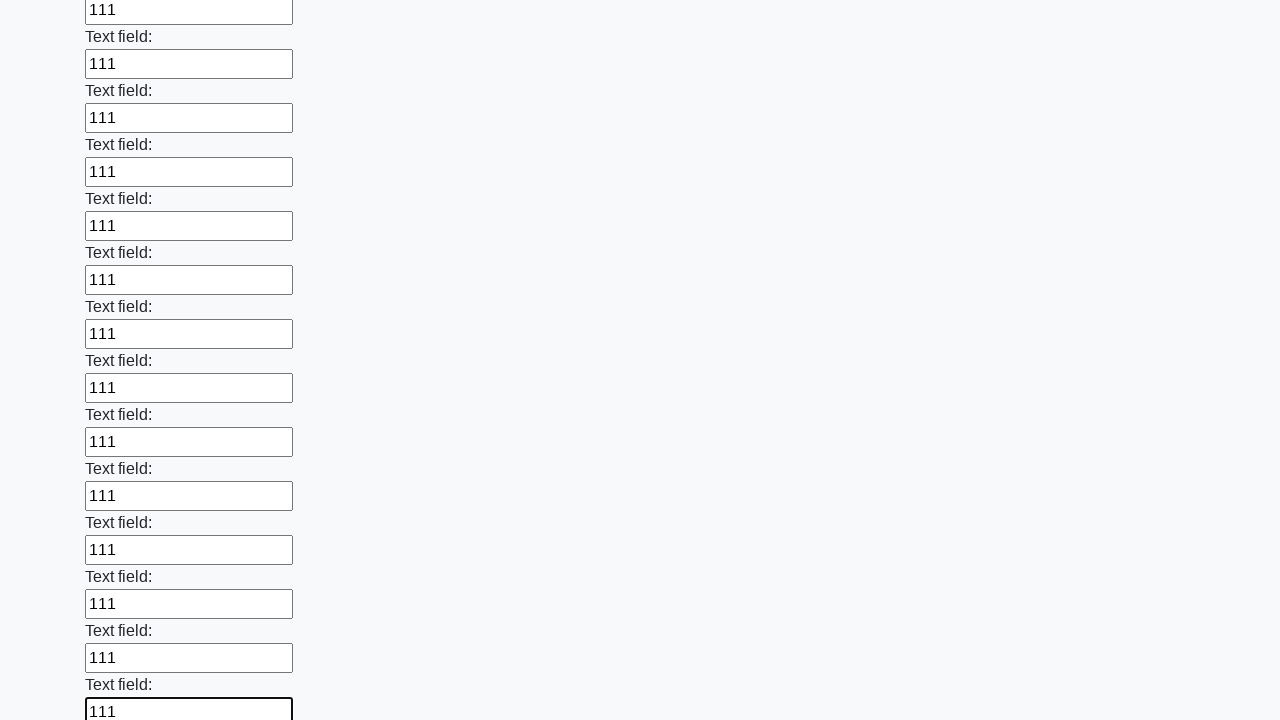

Filled text input field 64 of 100 with '111' on [type=text] >> nth=63
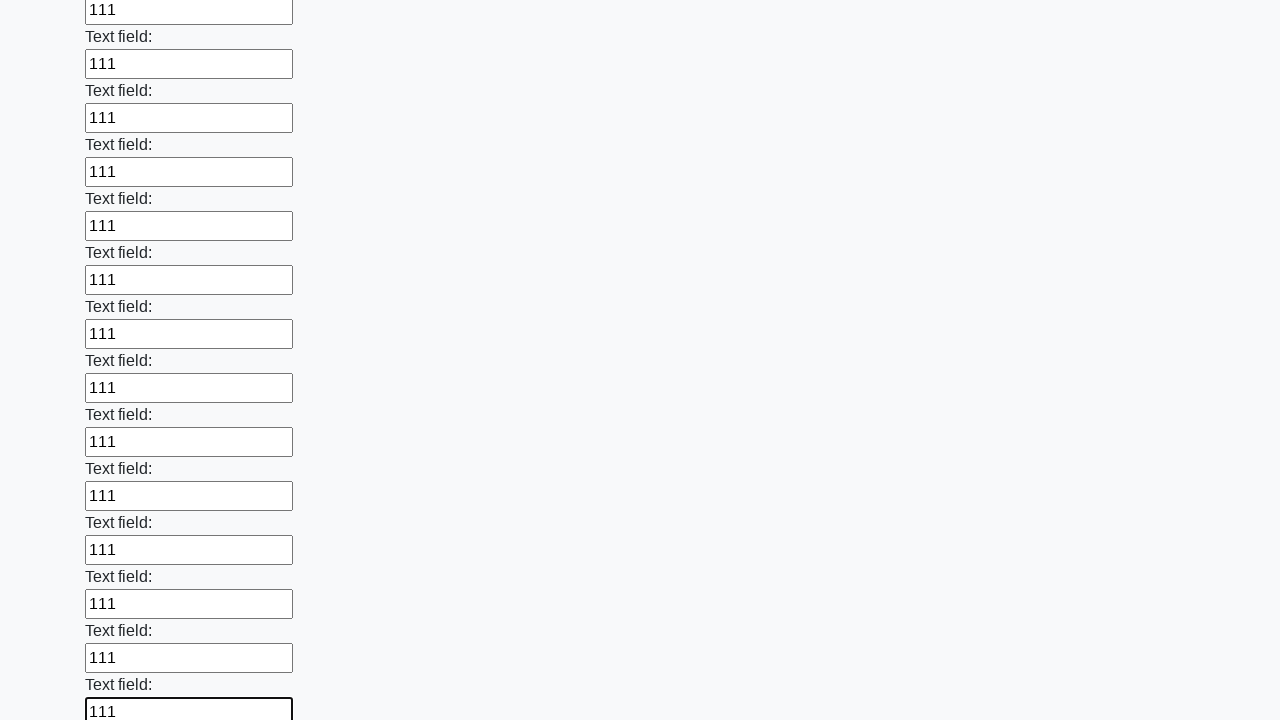

Filled text input field 65 of 100 with '111' on [type=text] >> nth=64
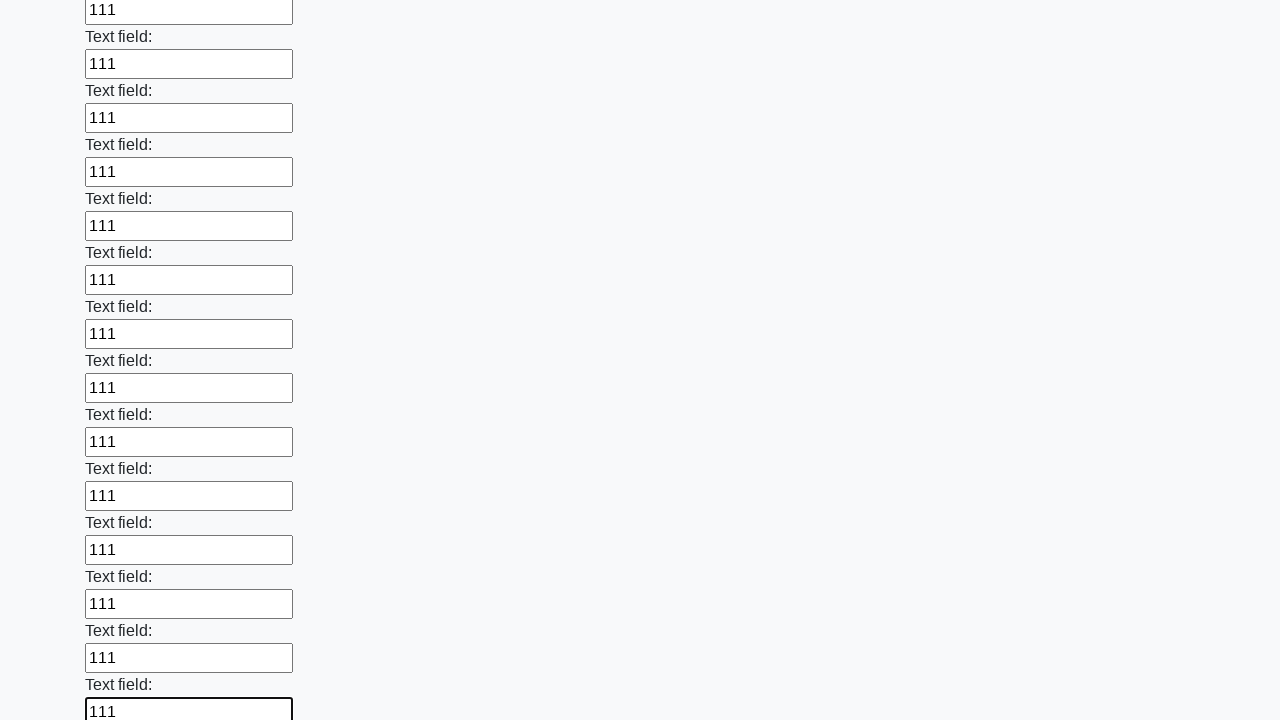

Filled text input field 66 of 100 with '111' on [type=text] >> nth=65
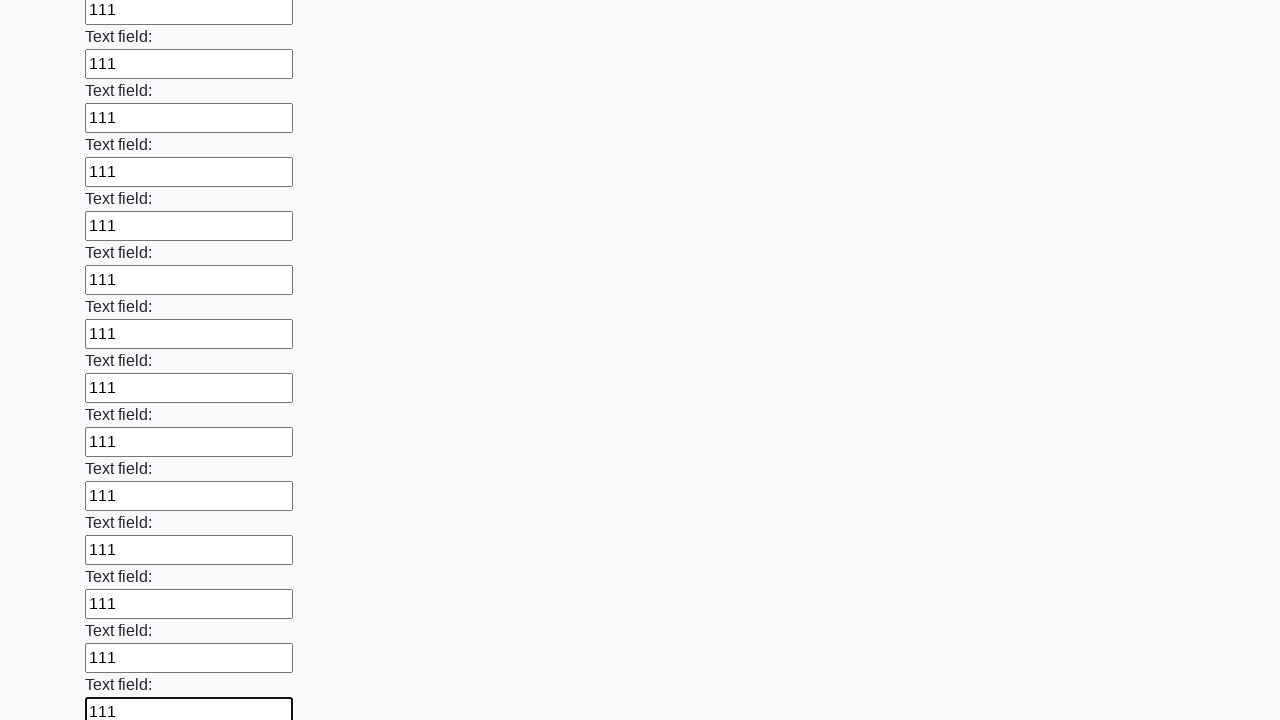

Filled text input field 67 of 100 with '111' on [type=text] >> nth=66
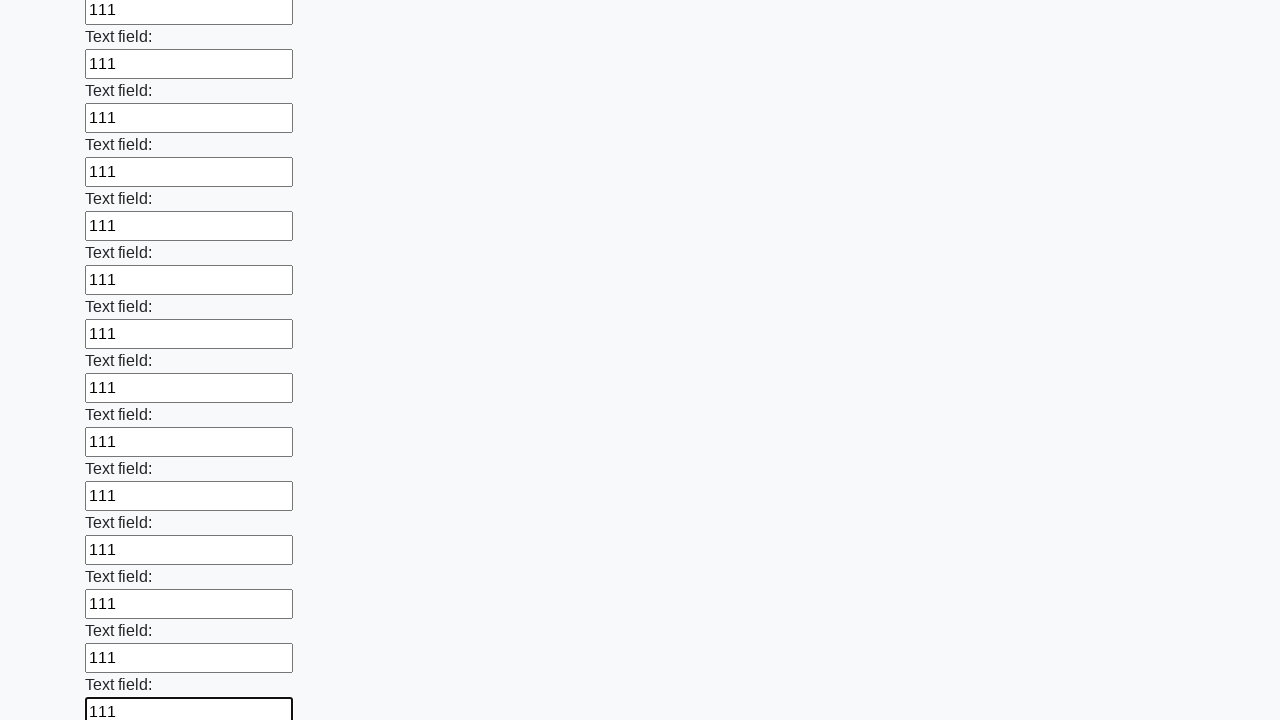

Filled text input field 68 of 100 with '111' on [type=text] >> nth=67
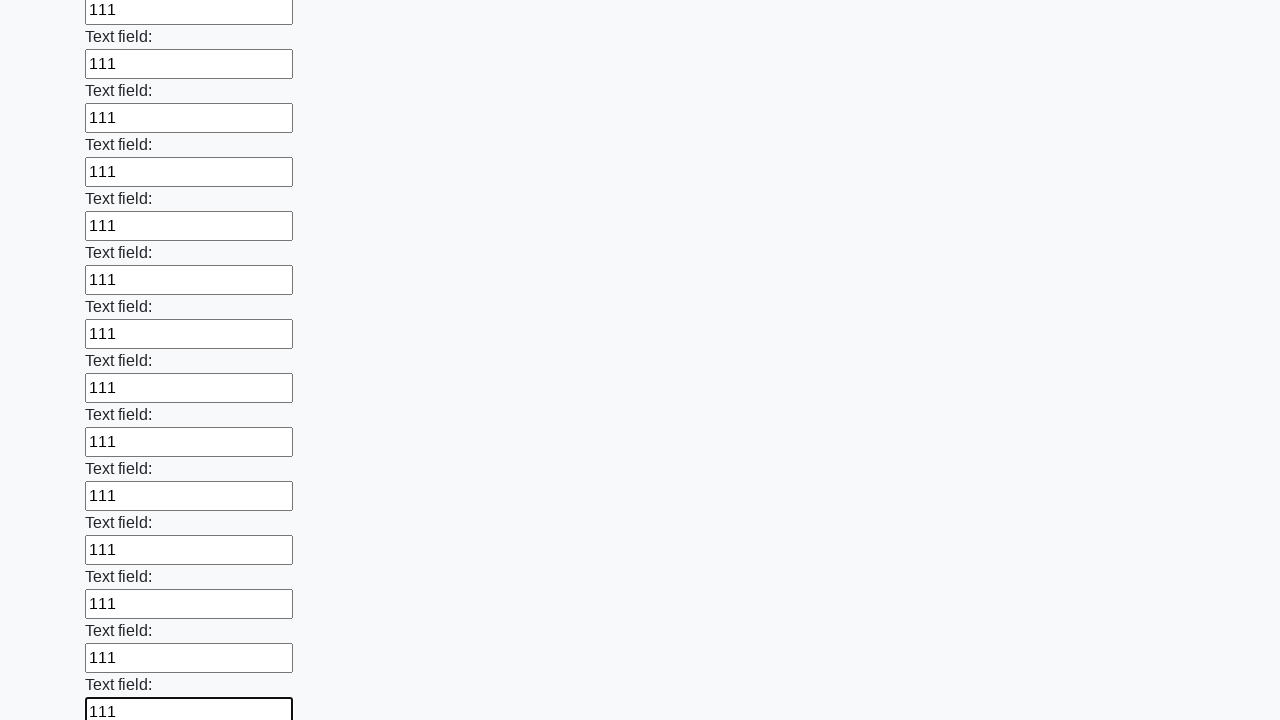

Filled text input field 69 of 100 with '111' on [type=text] >> nth=68
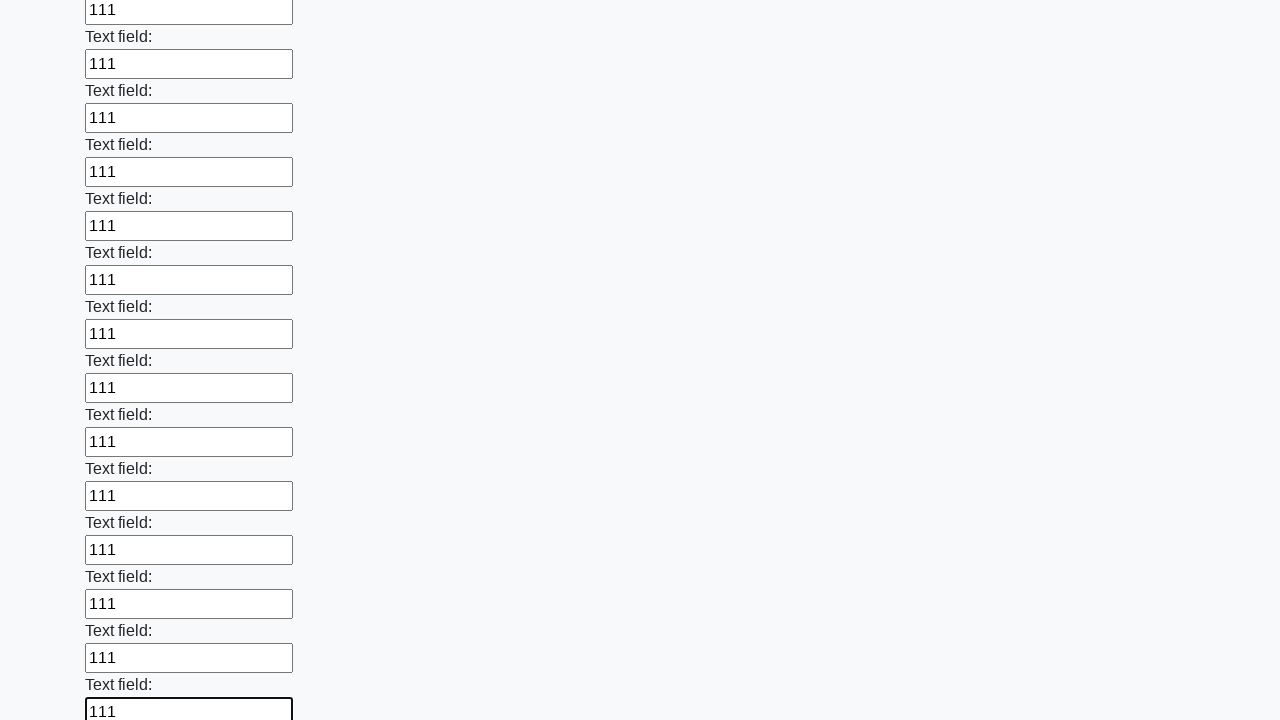

Filled text input field 70 of 100 with '111' on [type=text] >> nth=69
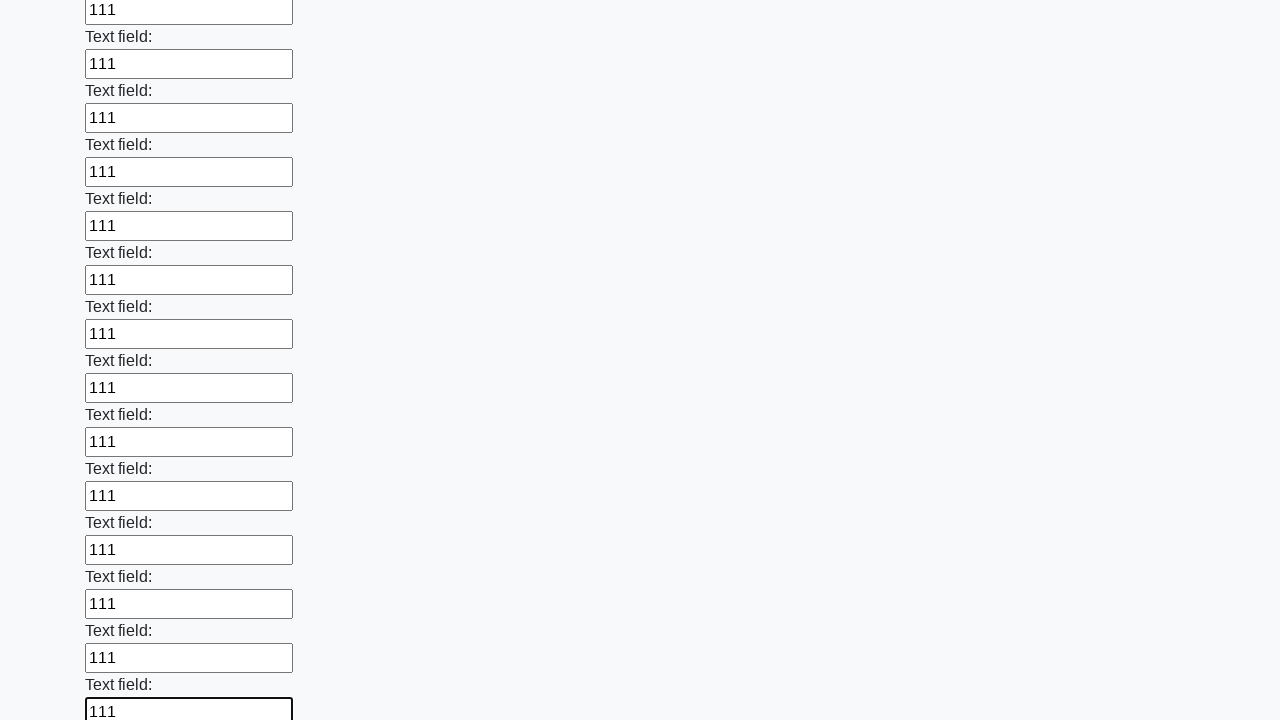

Filled text input field 71 of 100 with '111' on [type=text] >> nth=70
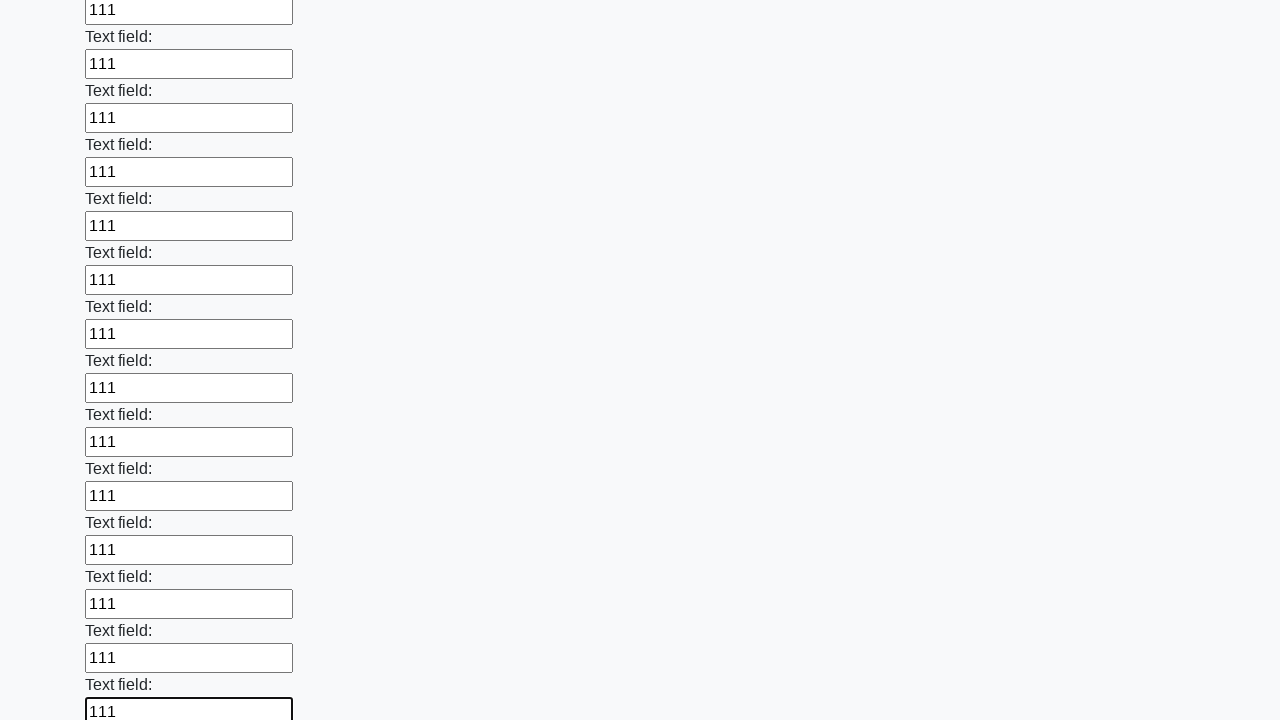

Filled text input field 72 of 100 with '111' on [type=text] >> nth=71
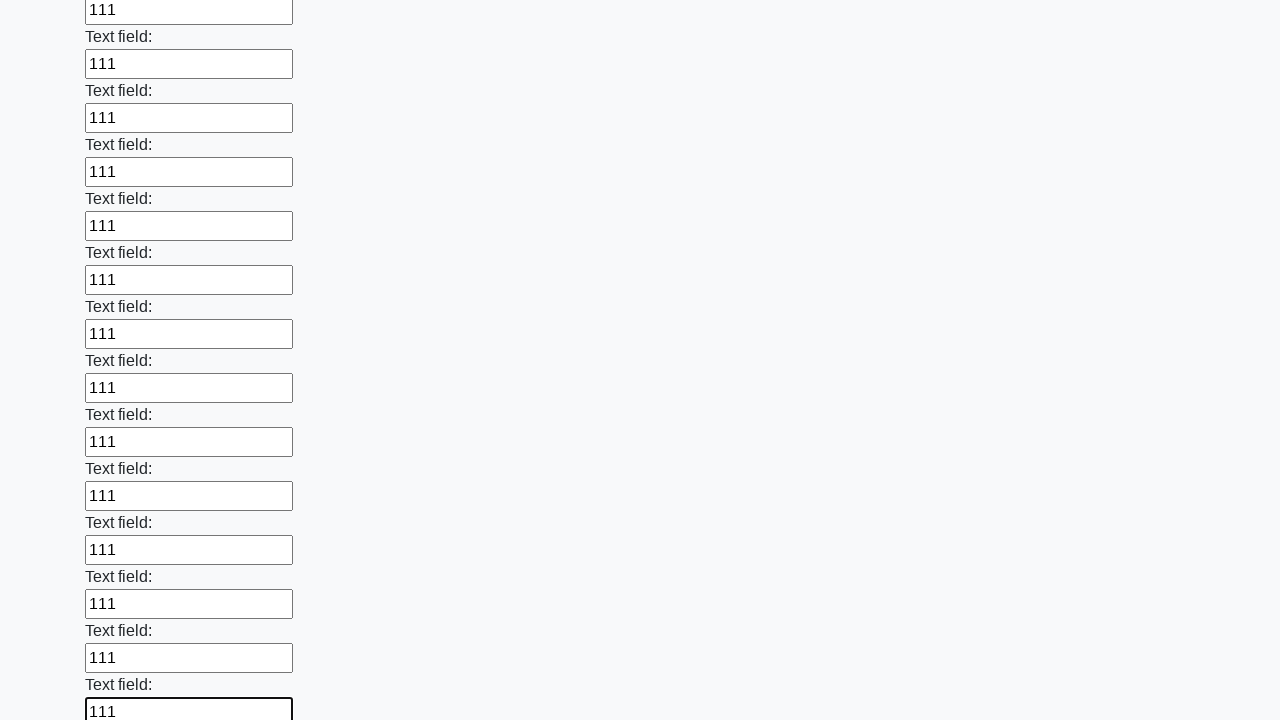

Filled text input field 73 of 100 with '111' on [type=text] >> nth=72
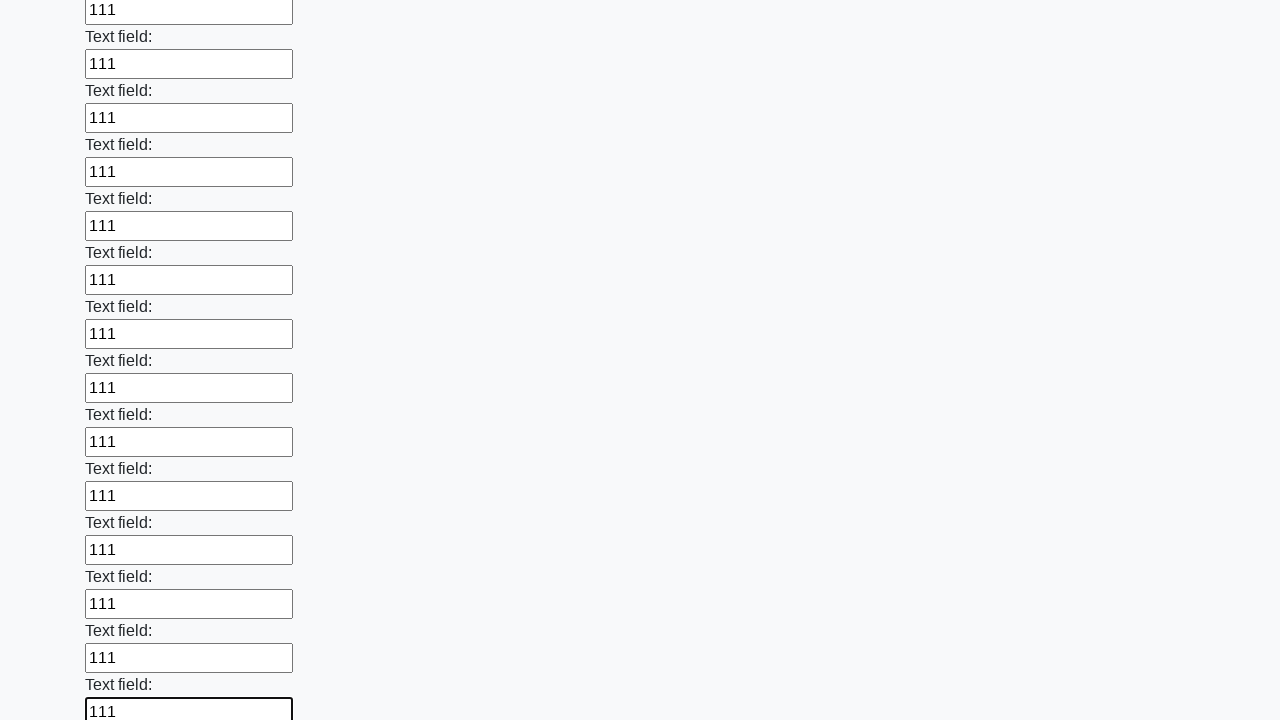

Filled text input field 74 of 100 with '111' on [type=text] >> nth=73
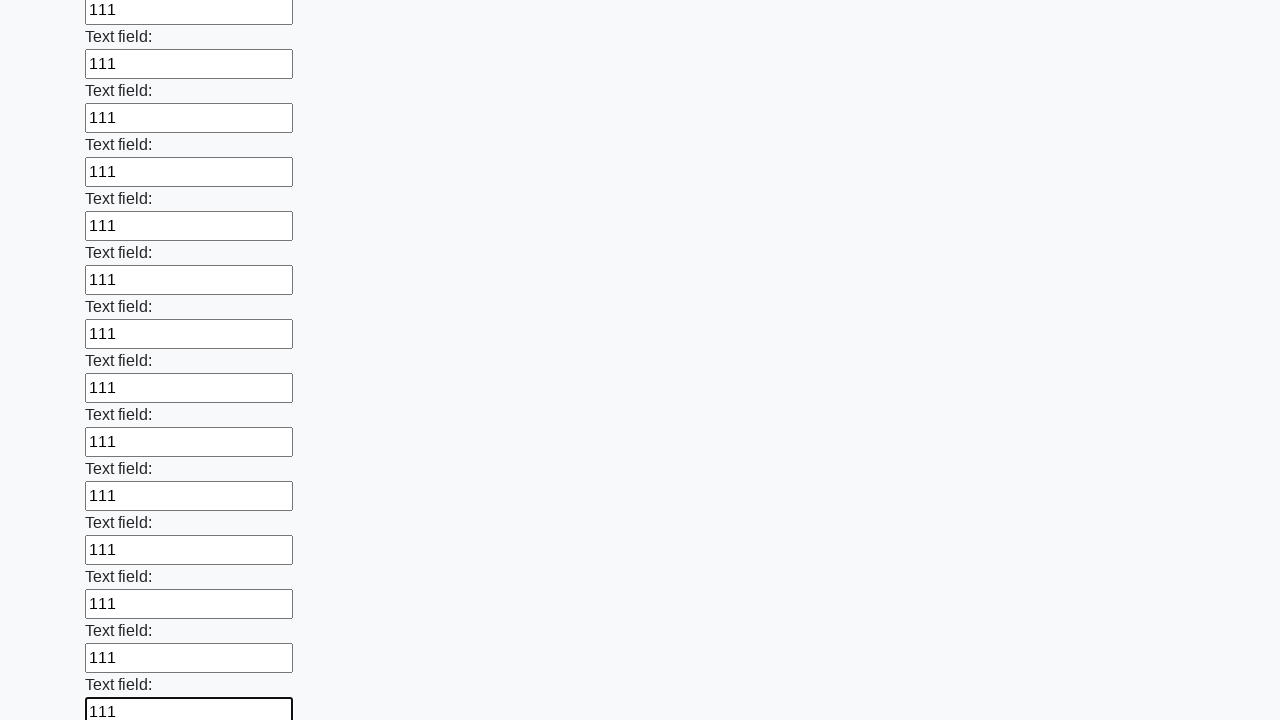

Filled text input field 75 of 100 with '111' on [type=text] >> nth=74
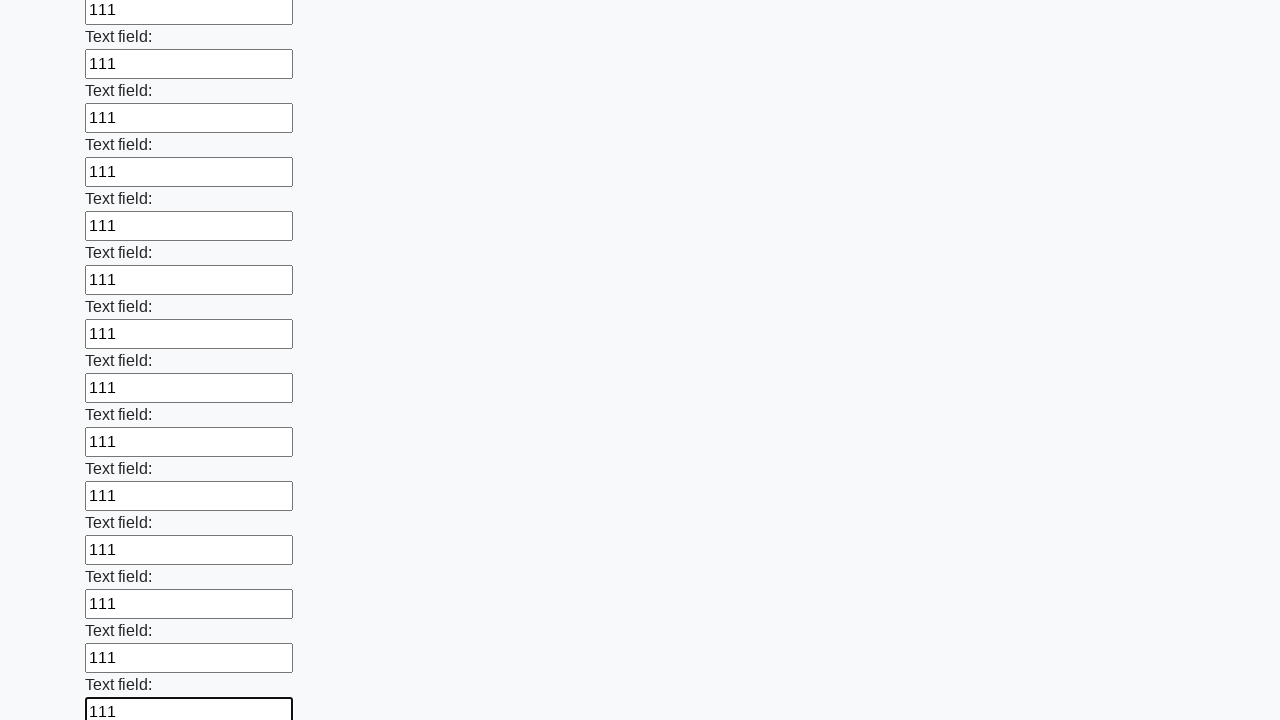

Filled text input field 76 of 100 with '111' on [type=text] >> nth=75
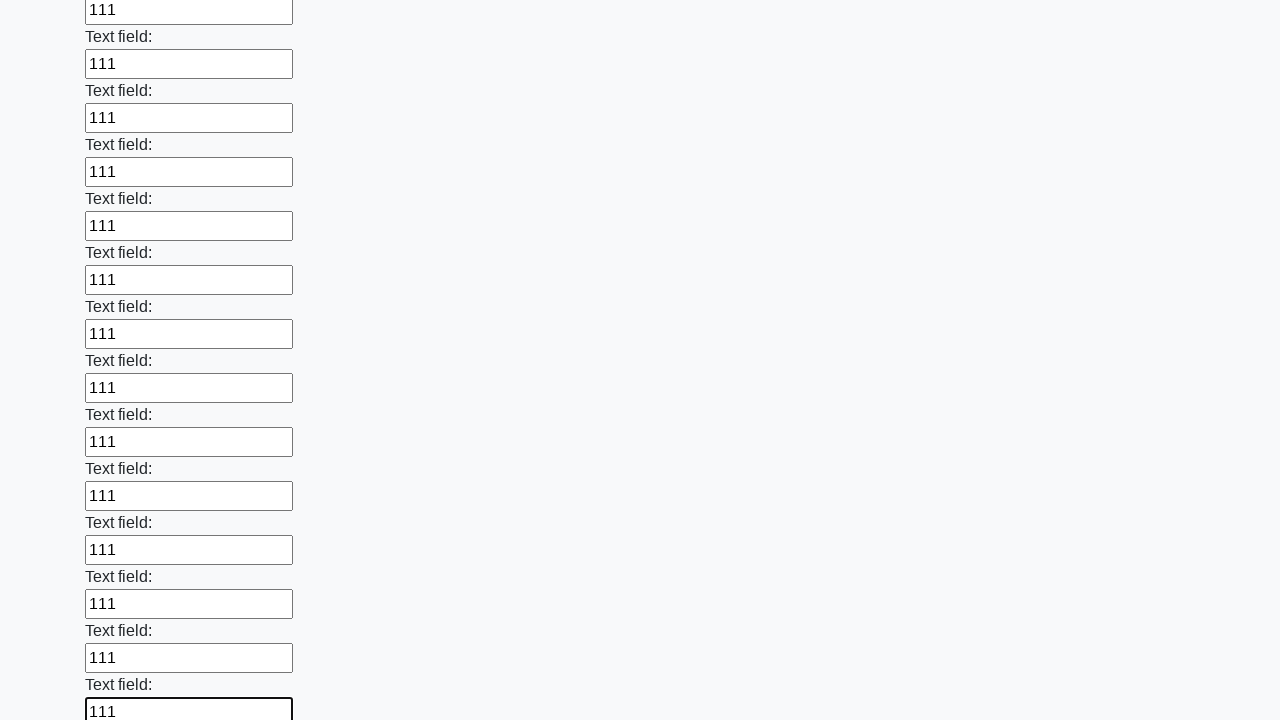

Filled text input field 77 of 100 with '111' on [type=text] >> nth=76
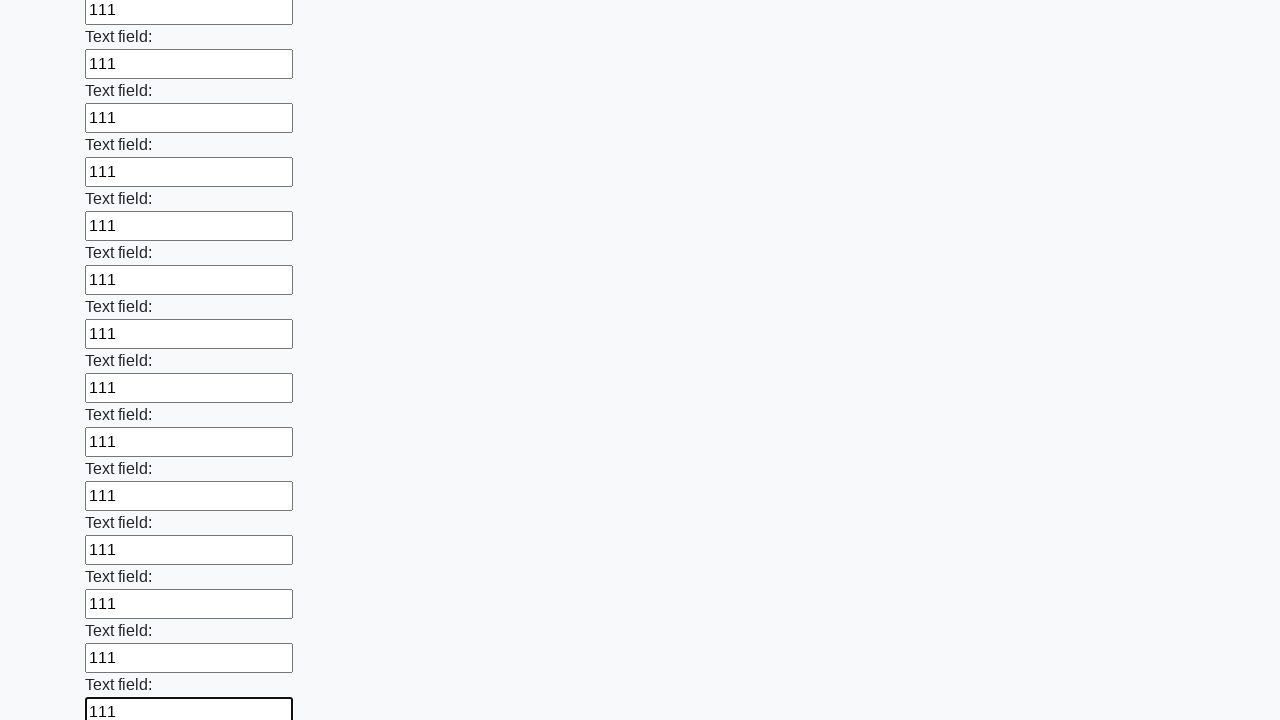

Filled text input field 78 of 100 with '111' on [type=text] >> nth=77
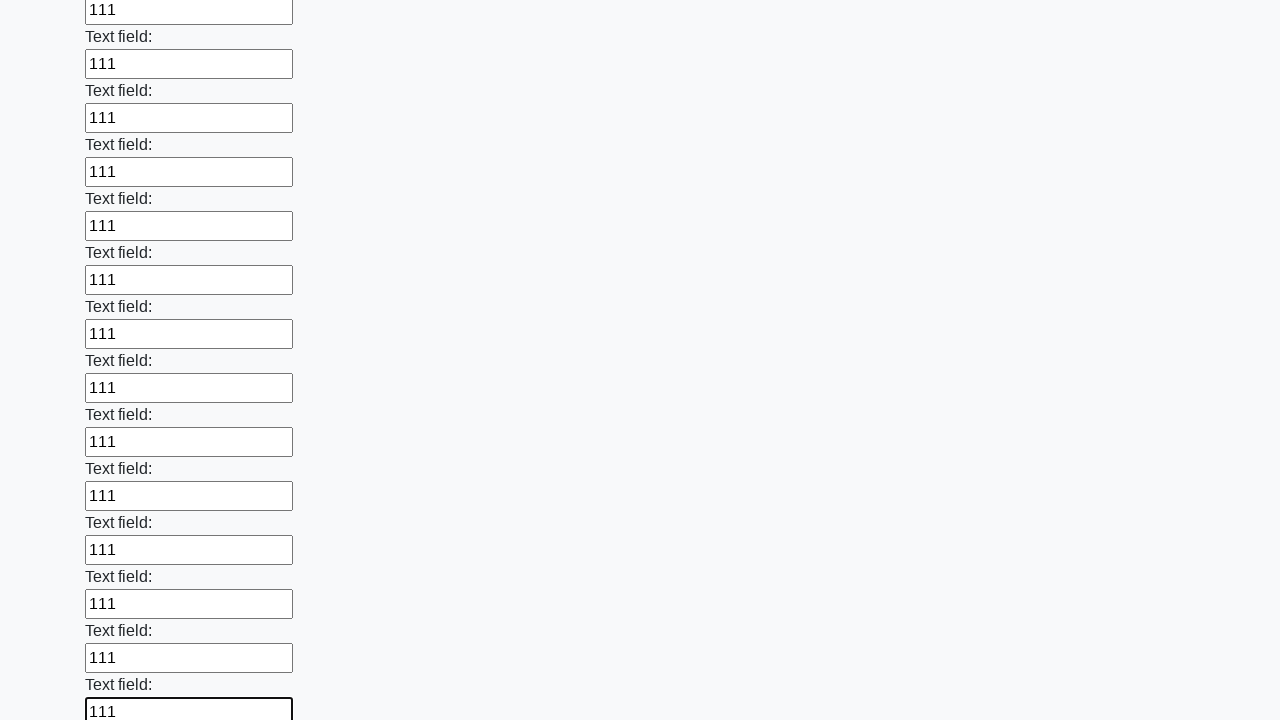

Filled text input field 79 of 100 with '111' on [type=text] >> nth=78
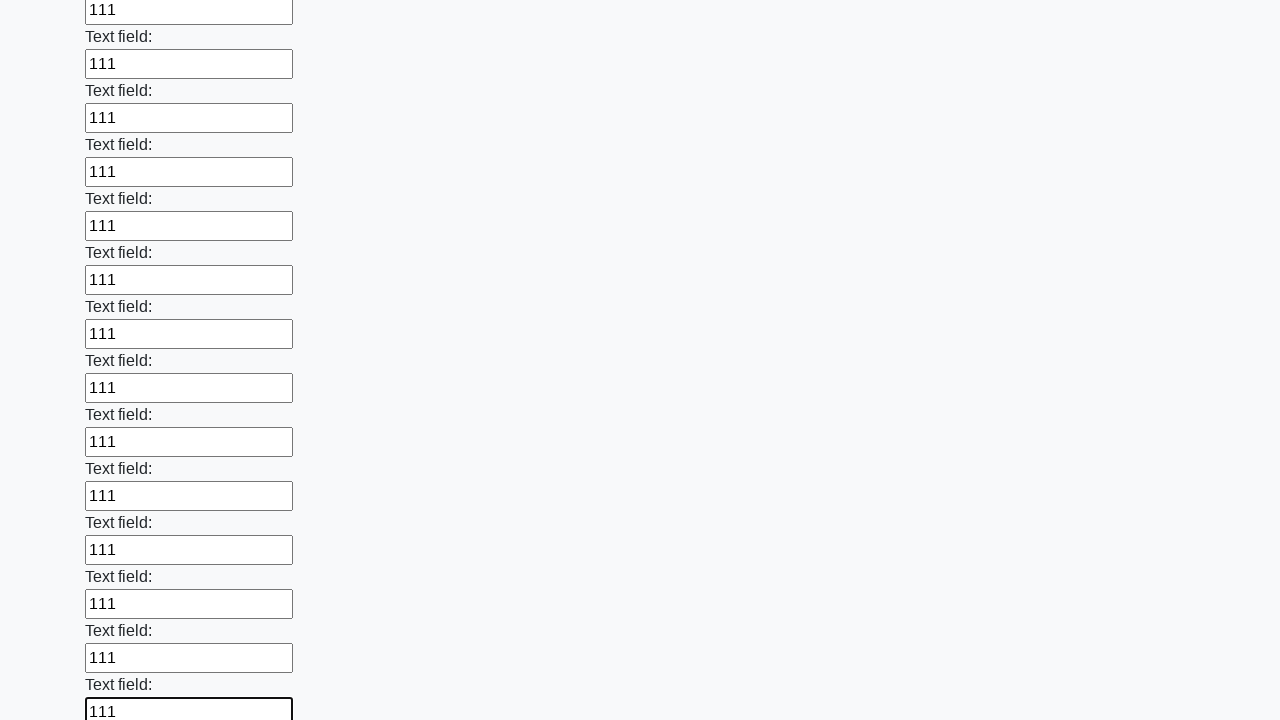

Filled text input field 80 of 100 with '111' on [type=text] >> nth=79
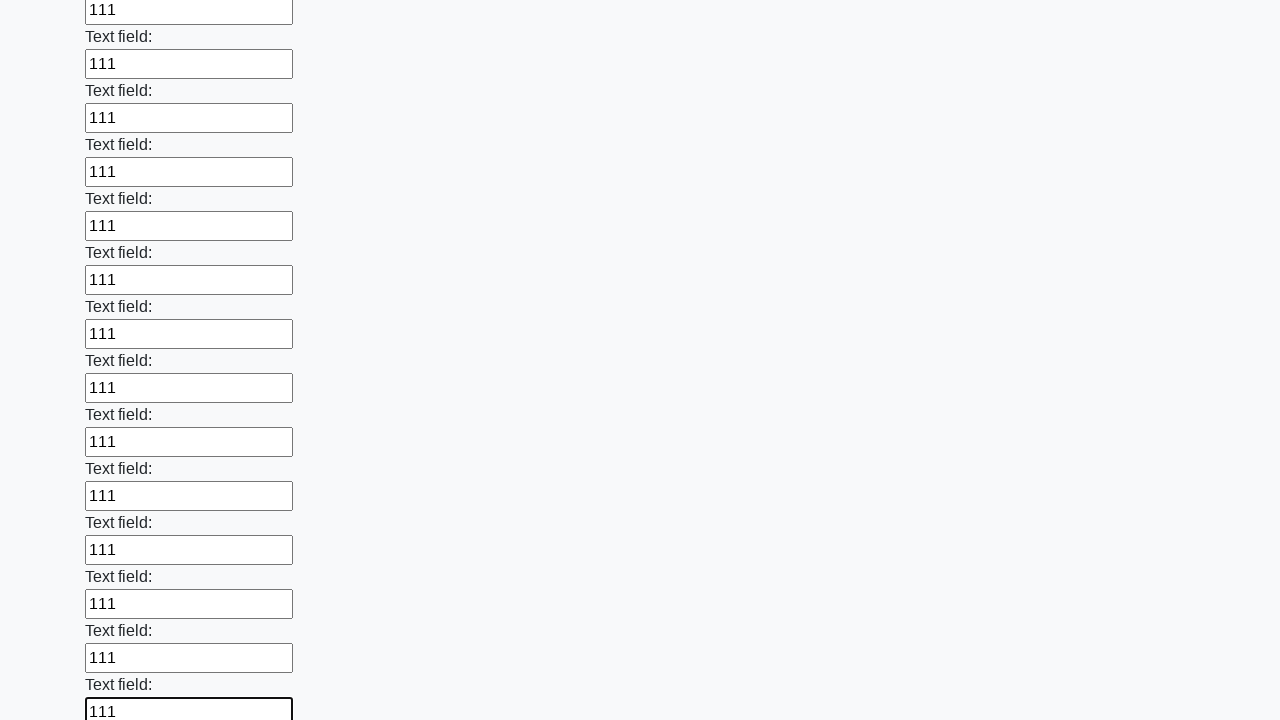

Filled text input field 81 of 100 with '111' on [type=text] >> nth=80
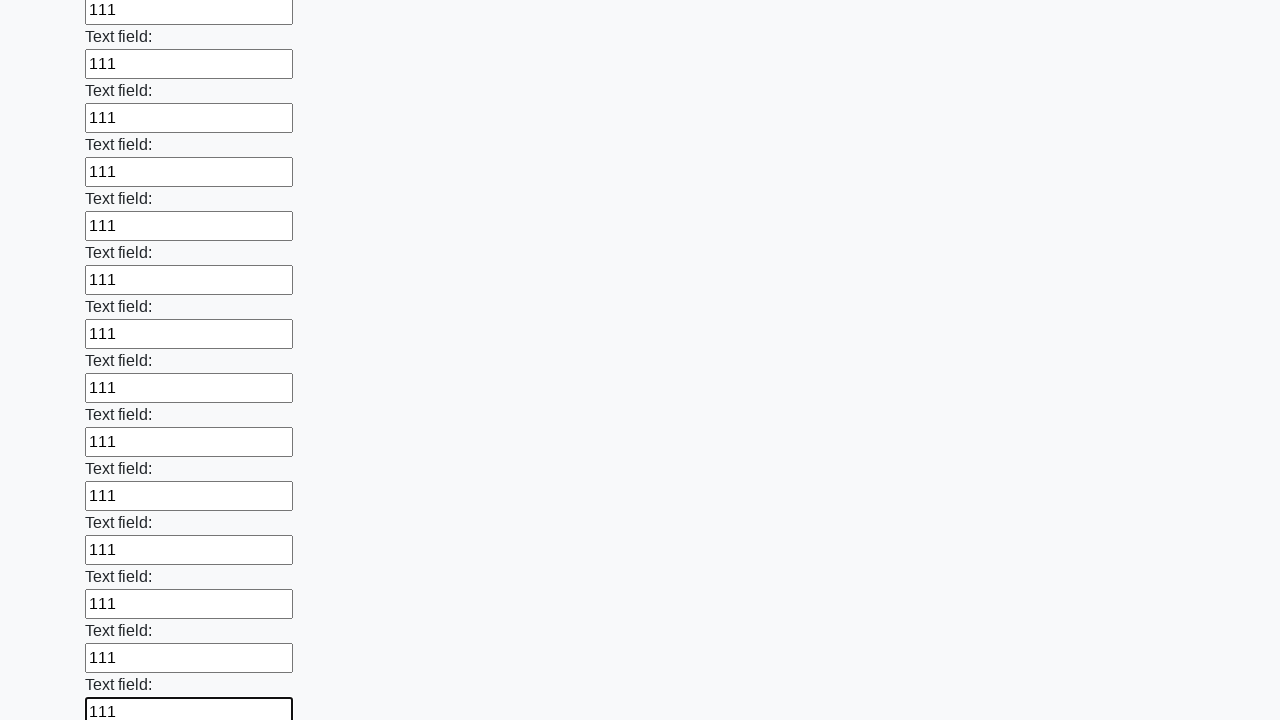

Filled text input field 82 of 100 with '111' on [type=text] >> nth=81
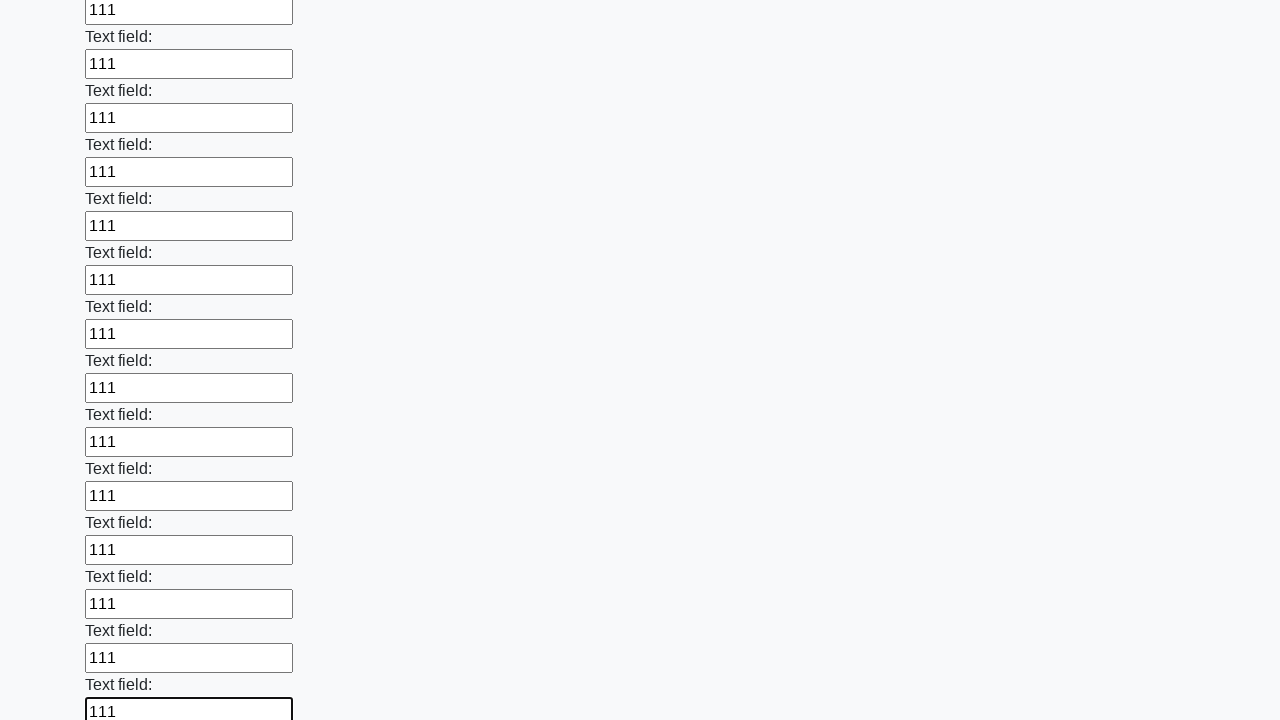

Filled text input field 83 of 100 with '111' on [type=text] >> nth=82
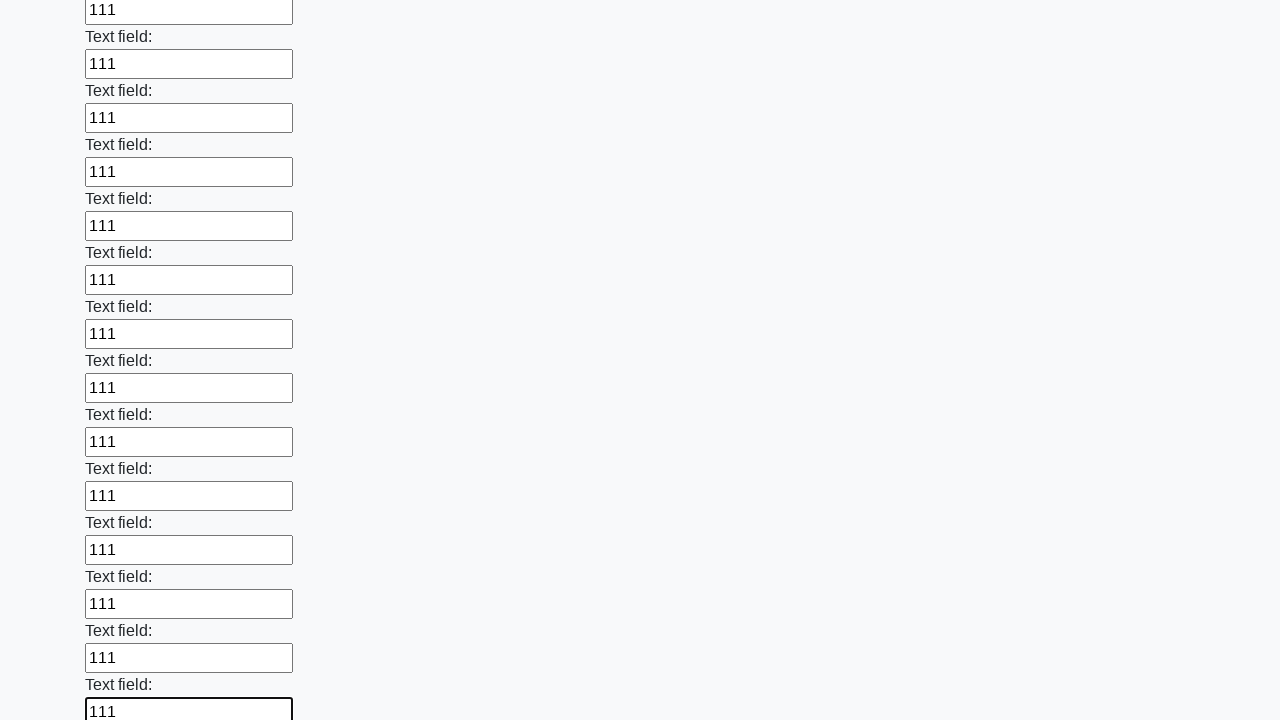

Filled text input field 84 of 100 with '111' on [type=text] >> nth=83
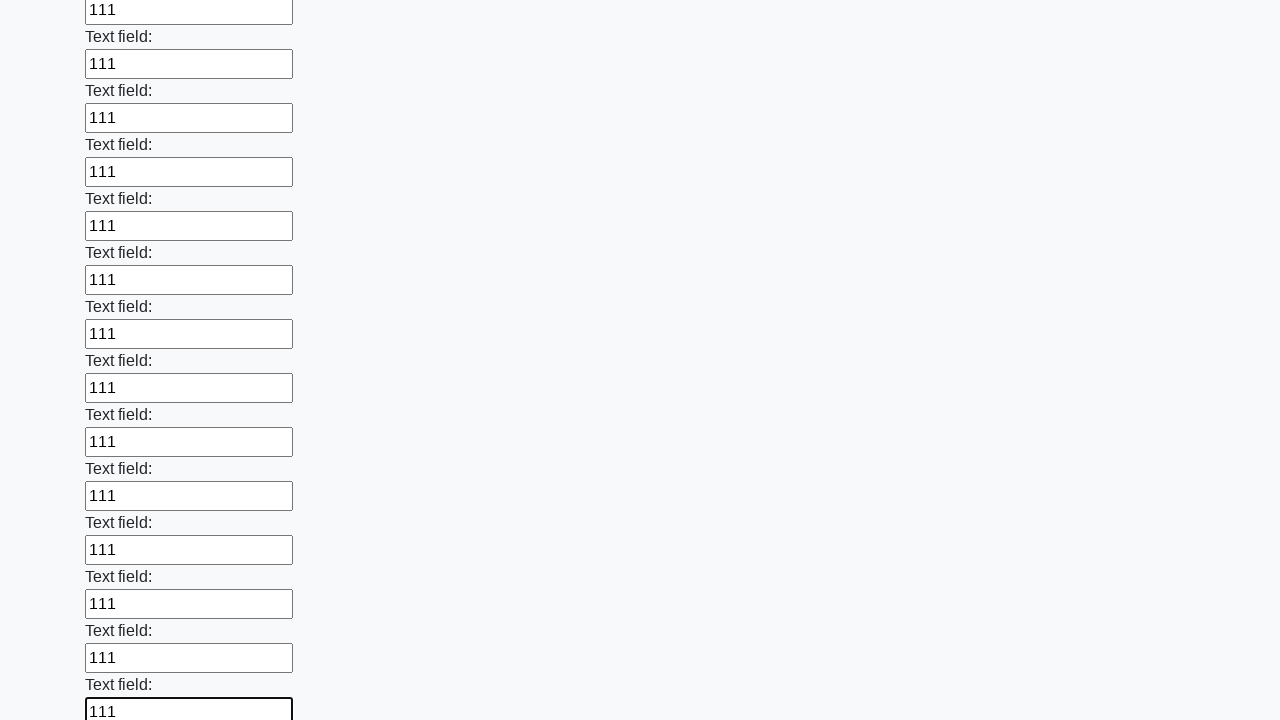

Filled text input field 85 of 100 with '111' on [type=text] >> nth=84
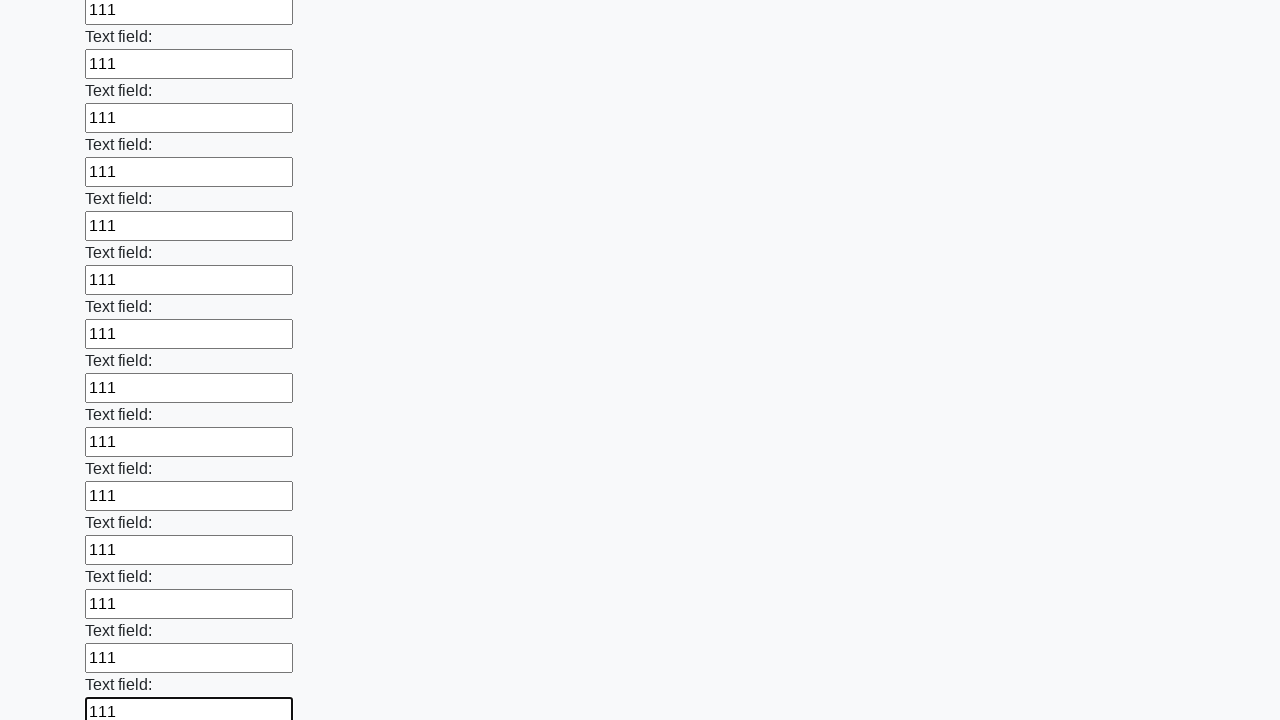

Filled text input field 86 of 100 with '111' on [type=text] >> nth=85
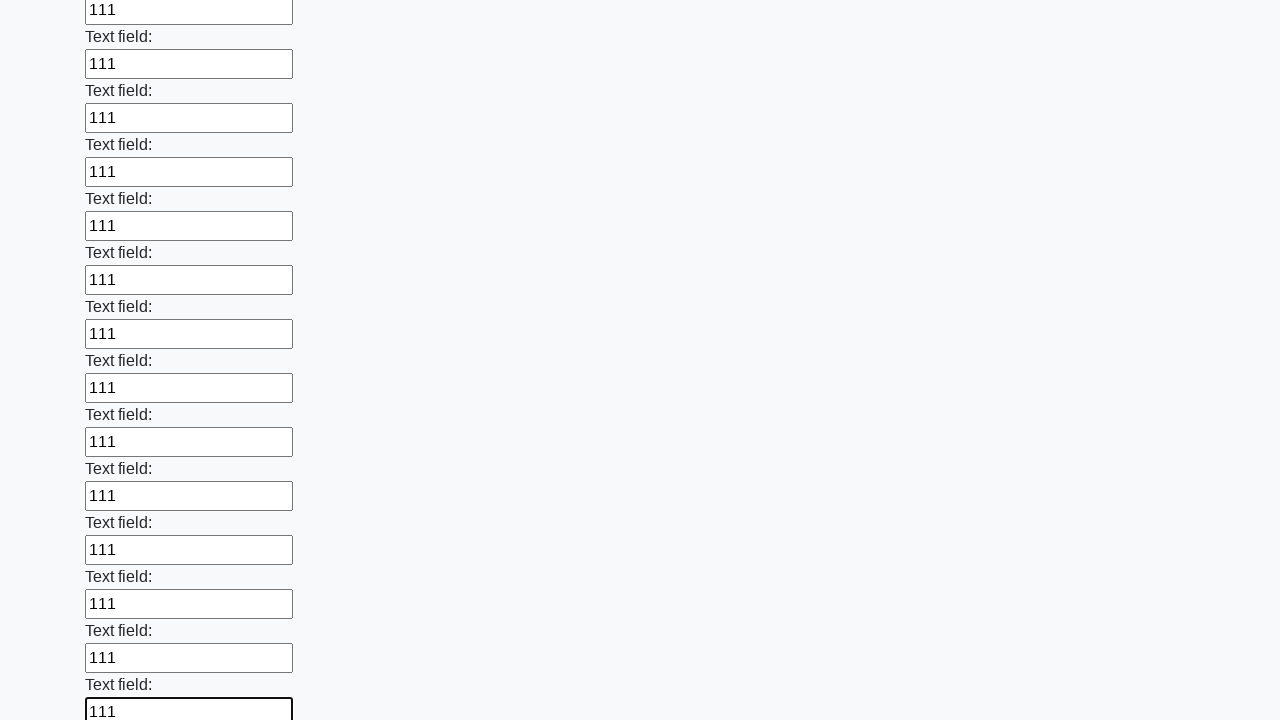

Filled text input field 87 of 100 with '111' on [type=text] >> nth=86
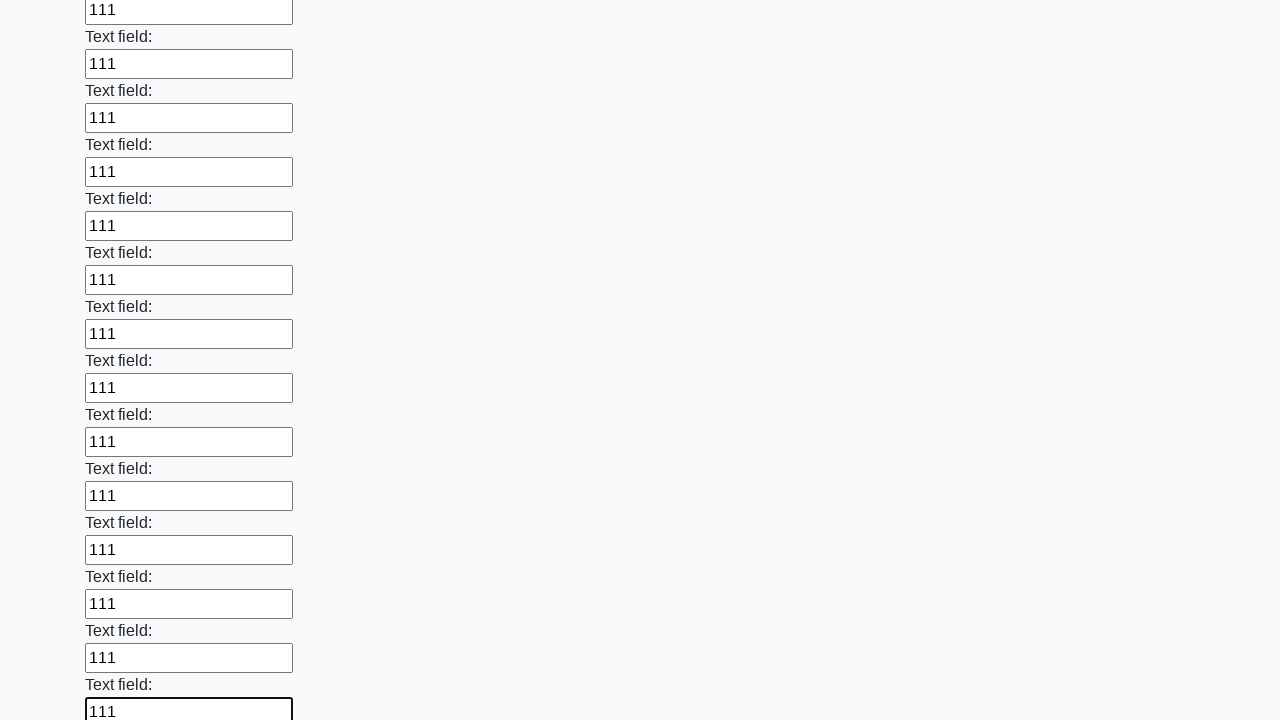

Filled text input field 88 of 100 with '111' on [type=text] >> nth=87
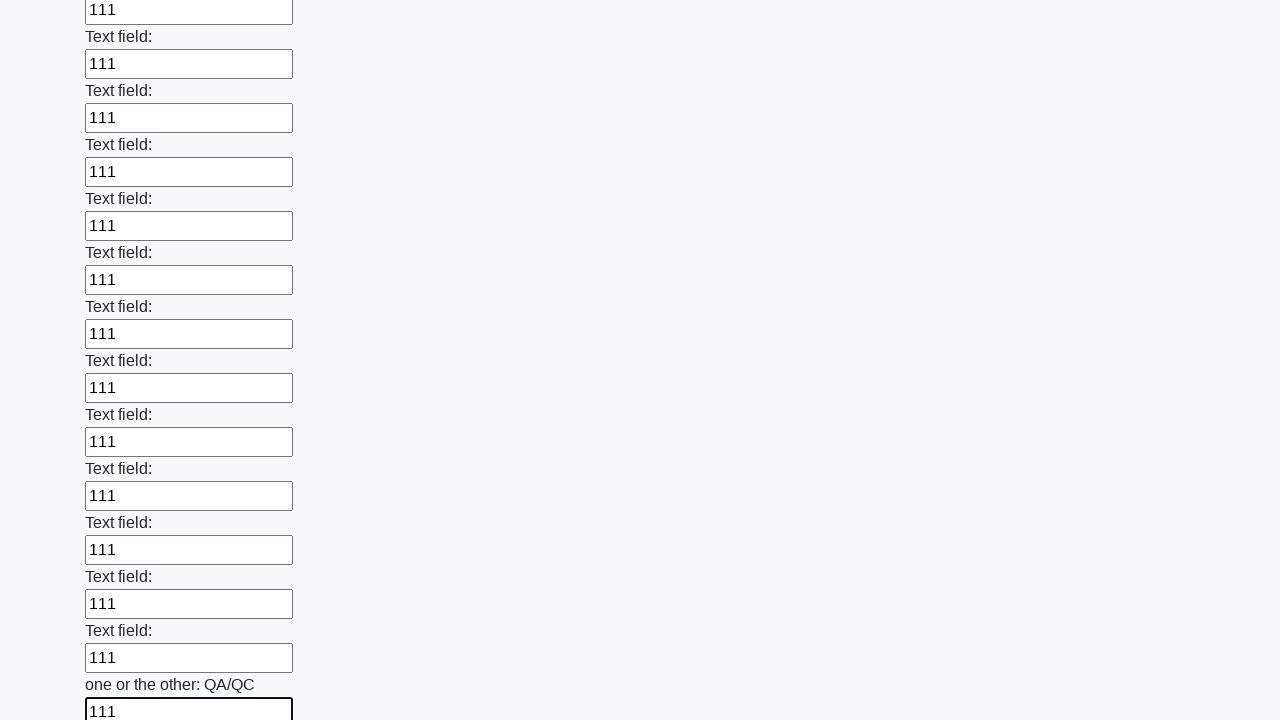

Filled text input field 89 of 100 with '111' on [type=text] >> nth=88
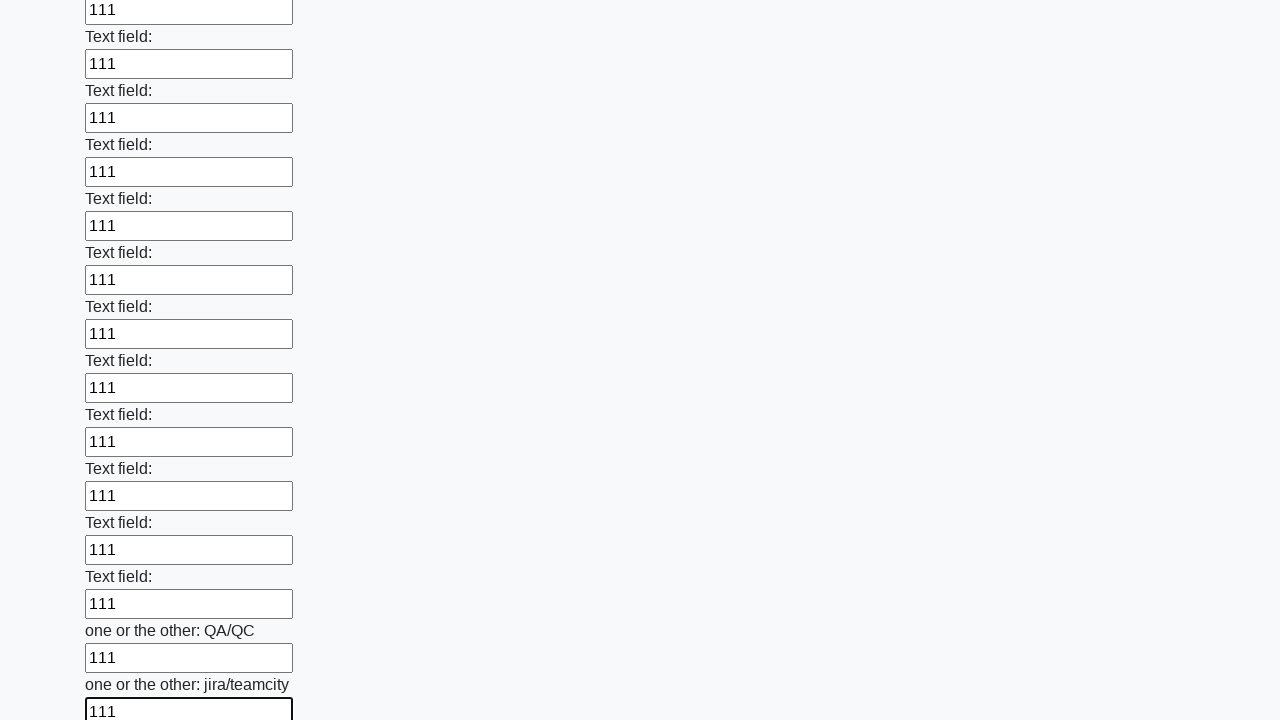

Filled text input field 90 of 100 with '111' on [type=text] >> nth=89
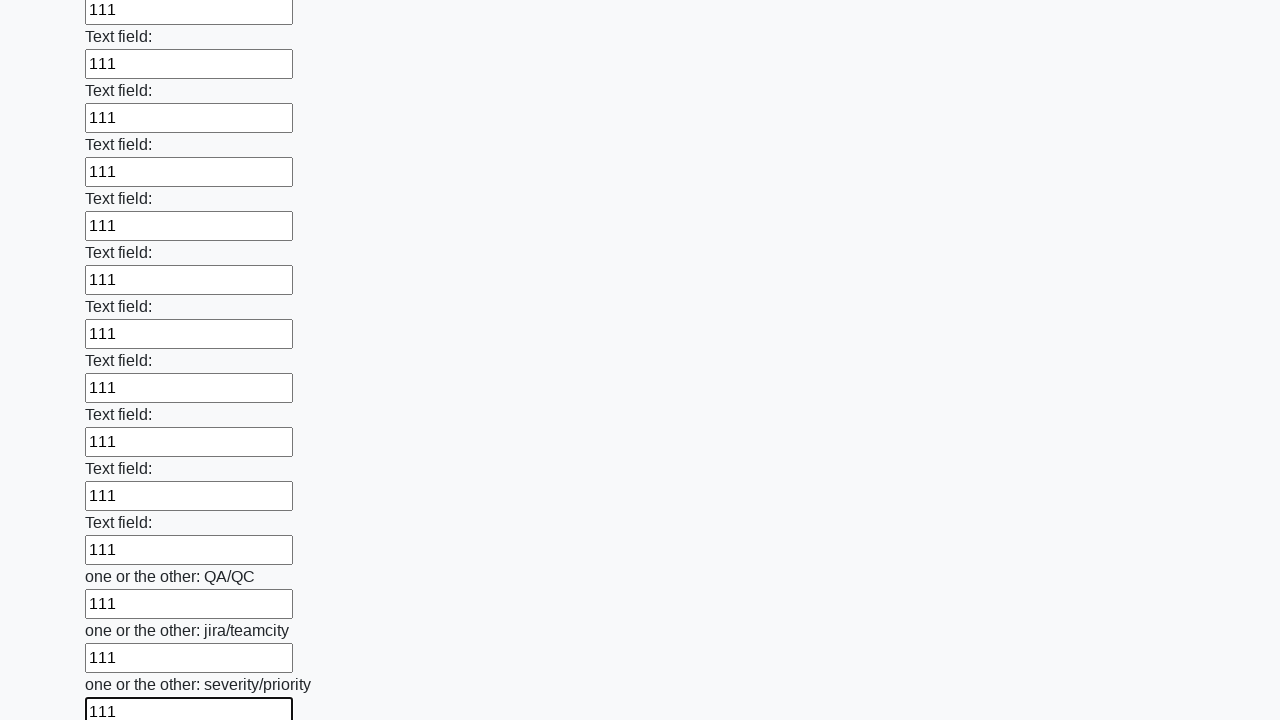

Filled text input field 91 of 100 with '111' on [type=text] >> nth=90
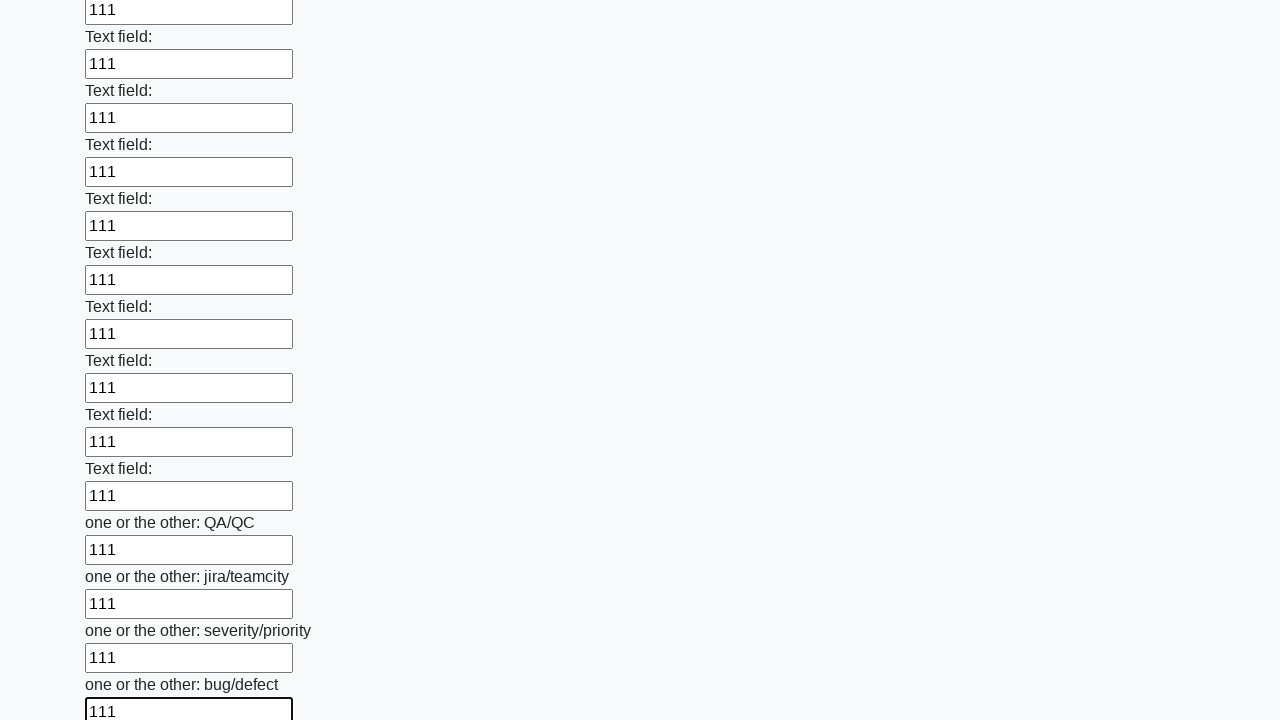

Filled text input field 92 of 100 with '111' on [type=text] >> nth=91
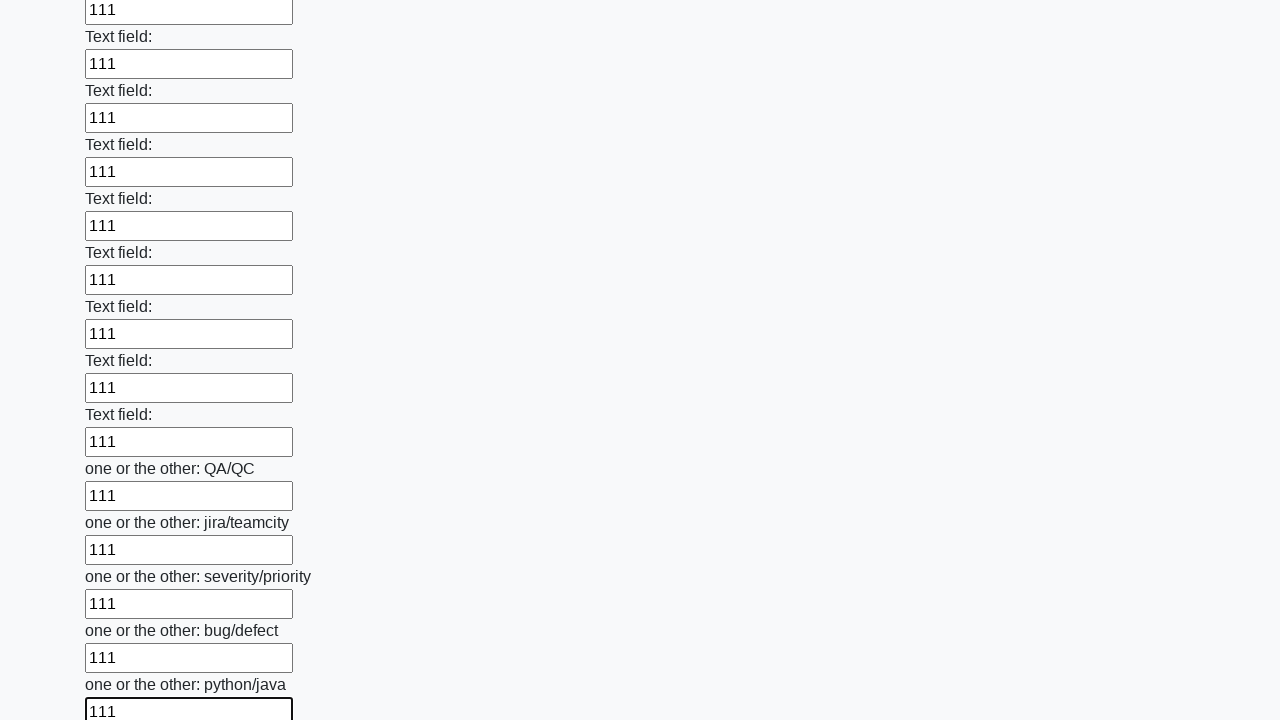

Filled text input field 93 of 100 with '111' on [type=text] >> nth=92
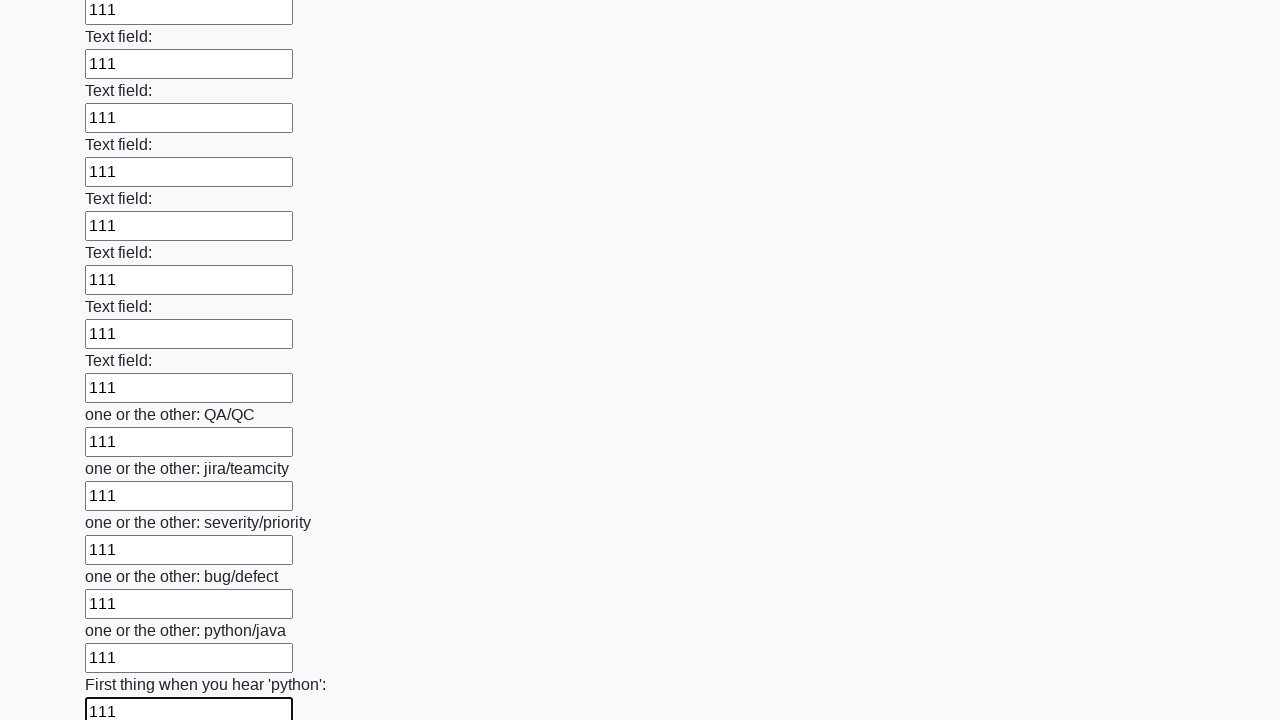

Filled text input field 94 of 100 with '111' on [type=text] >> nth=93
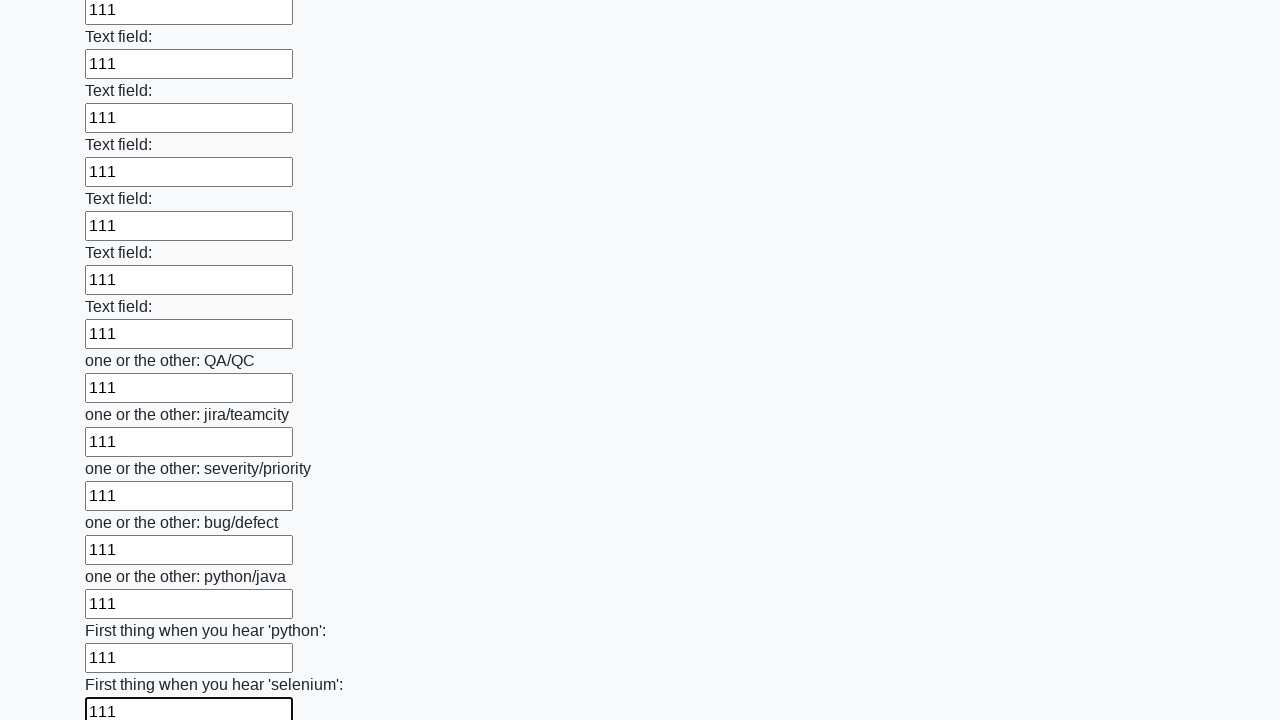

Filled text input field 95 of 100 with '111' on [type=text] >> nth=94
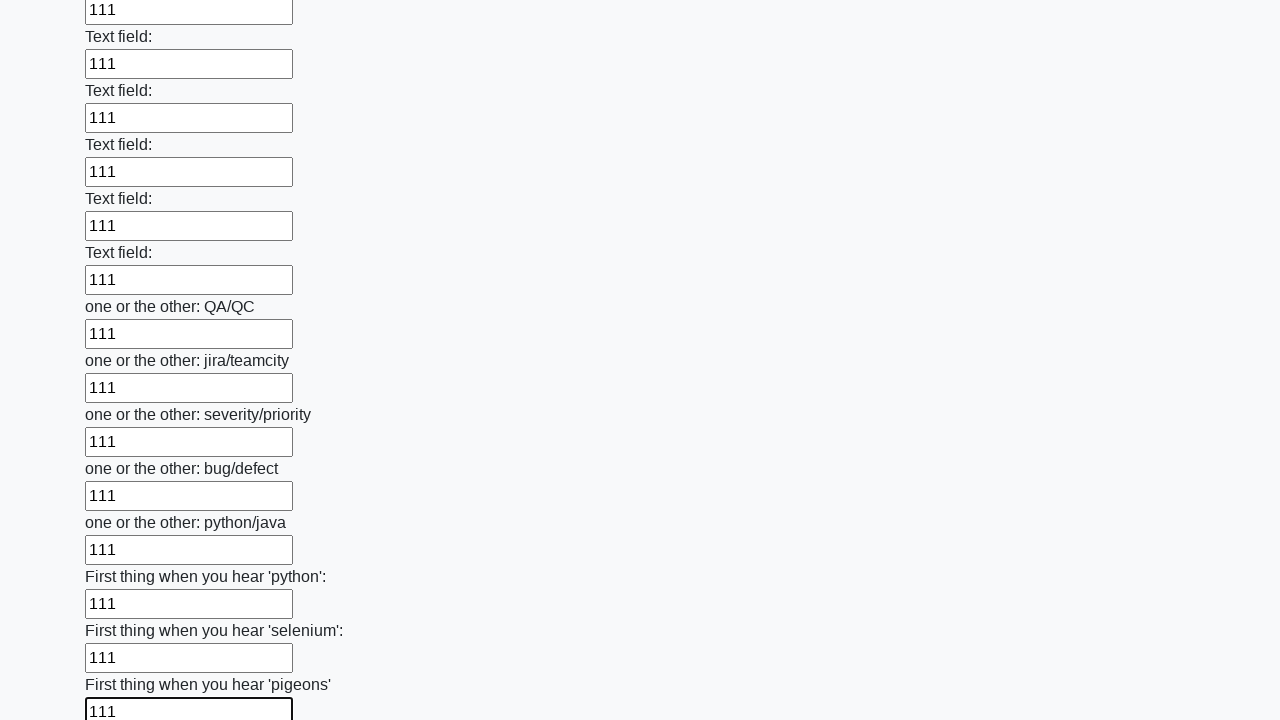

Filled text input field 96 of 100 with '111' on [type=text] >> nth=95
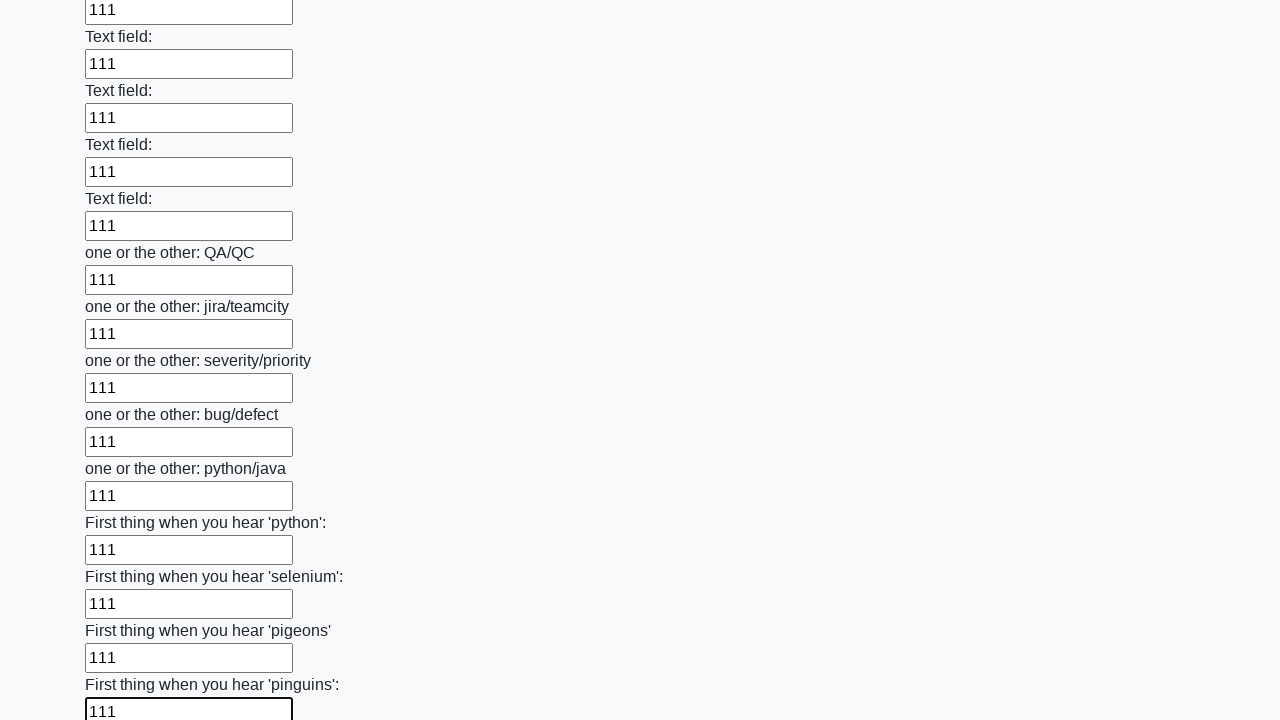

Filled text input field 97 of 100 with '111' on [type=text] >> nth=96
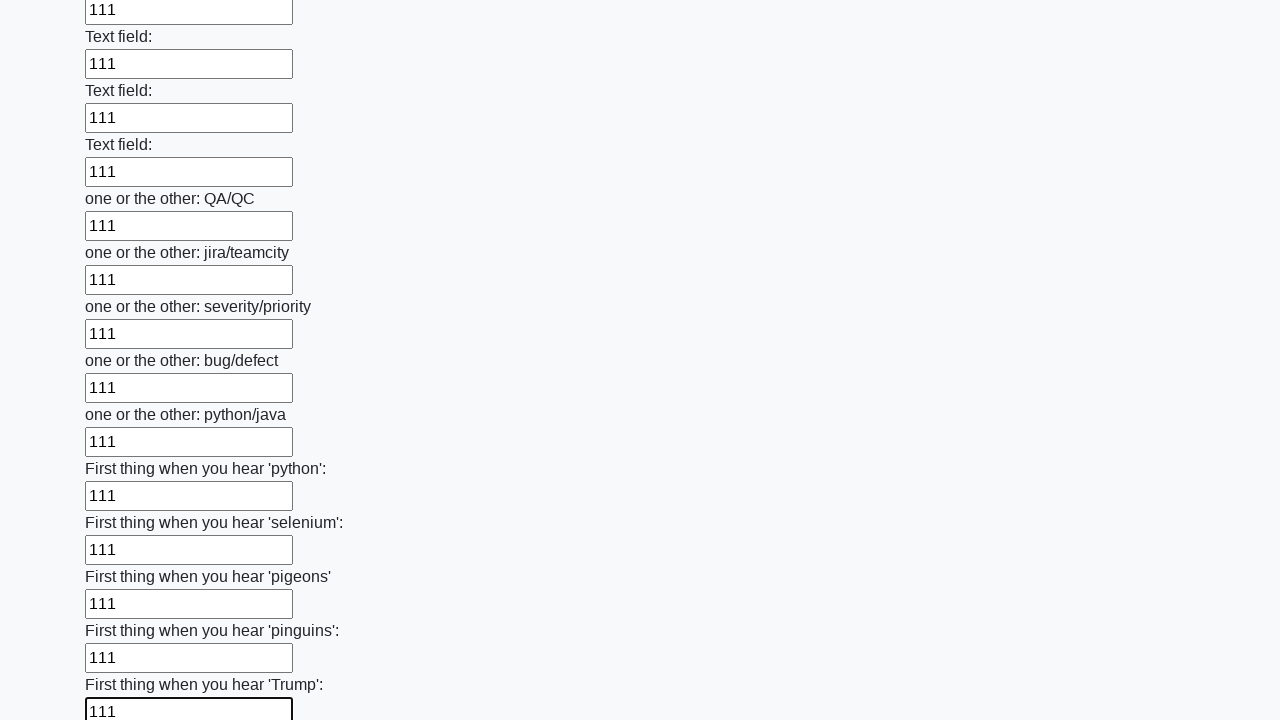

Filled text input field 98 of 100 with '111' on [type=text] >> nth=97
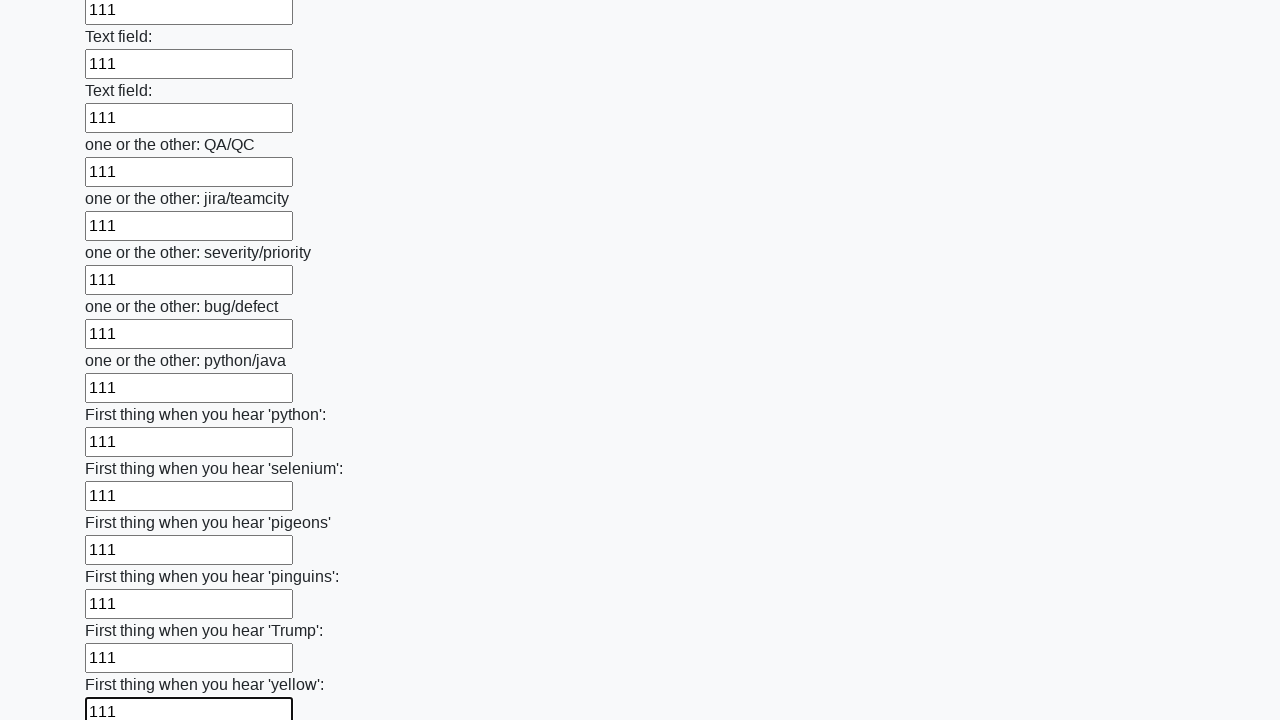

Filled text input field 99 of 100 with '111' on [type=text] >> nth=98
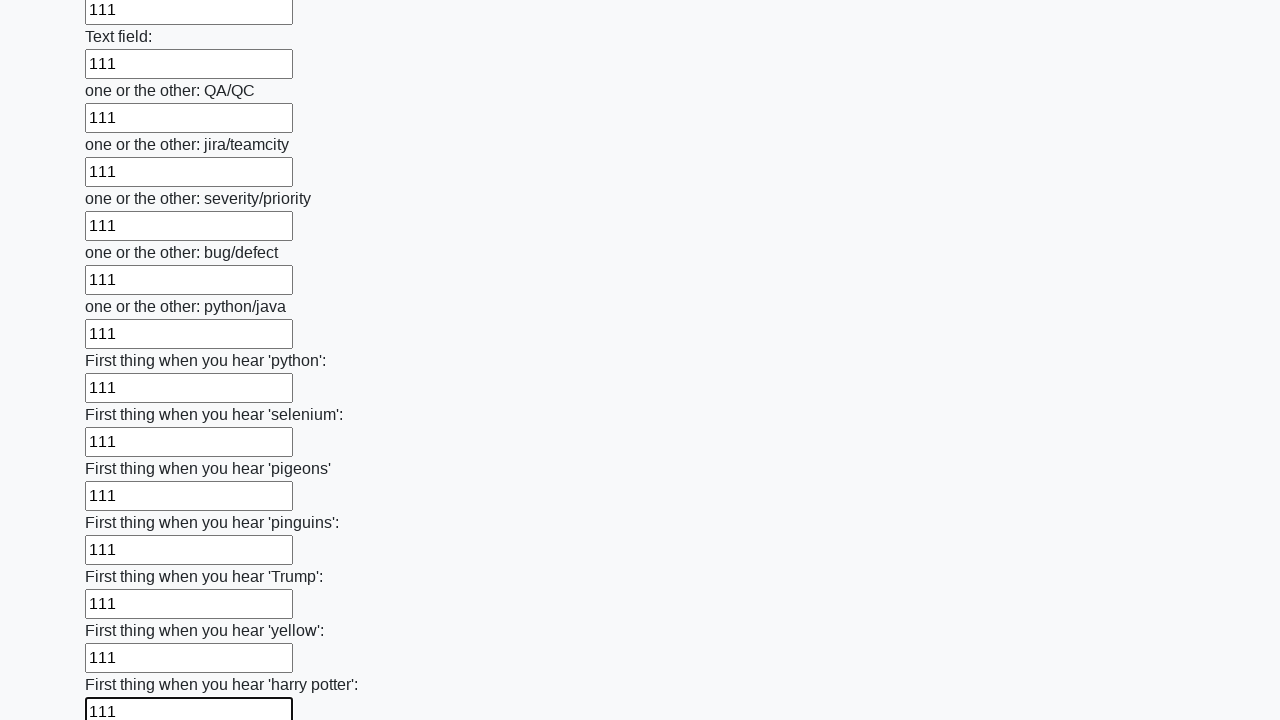

Filled text input field 100 of 100 with '111' on [type=text] >> nth=99
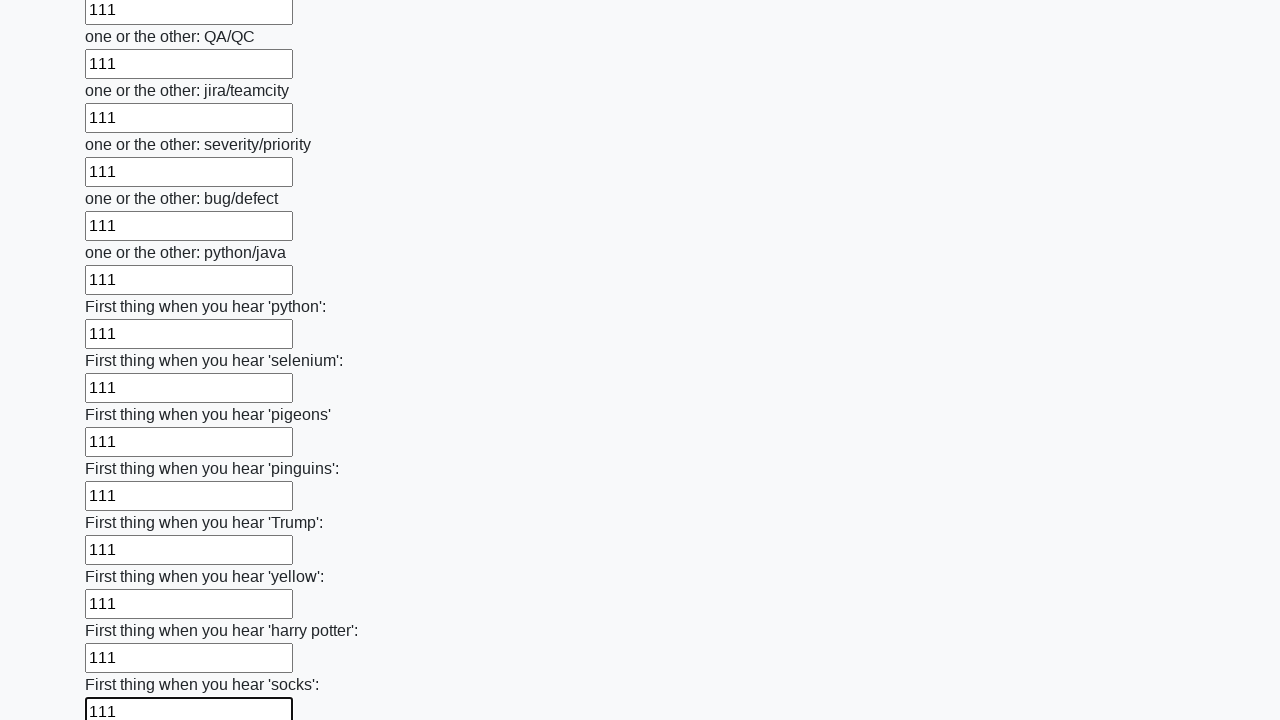

Clicked the submit button to submit the form at (123, 611) on button.btn
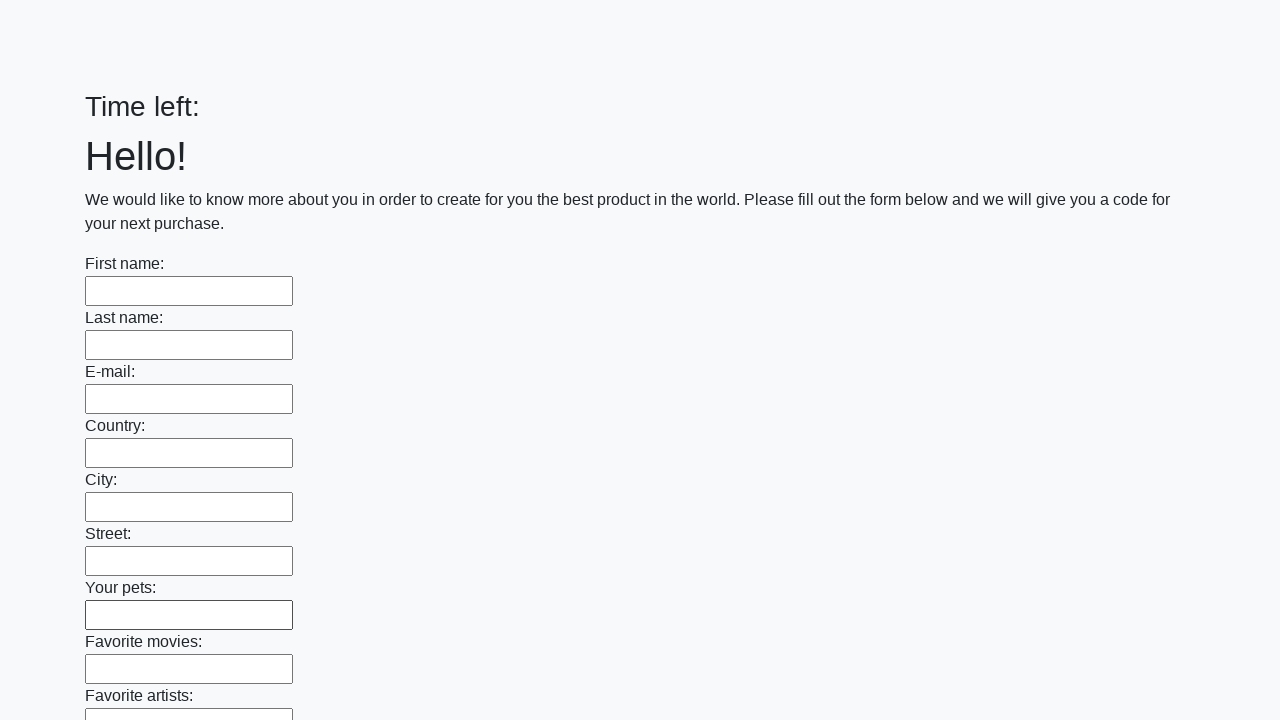

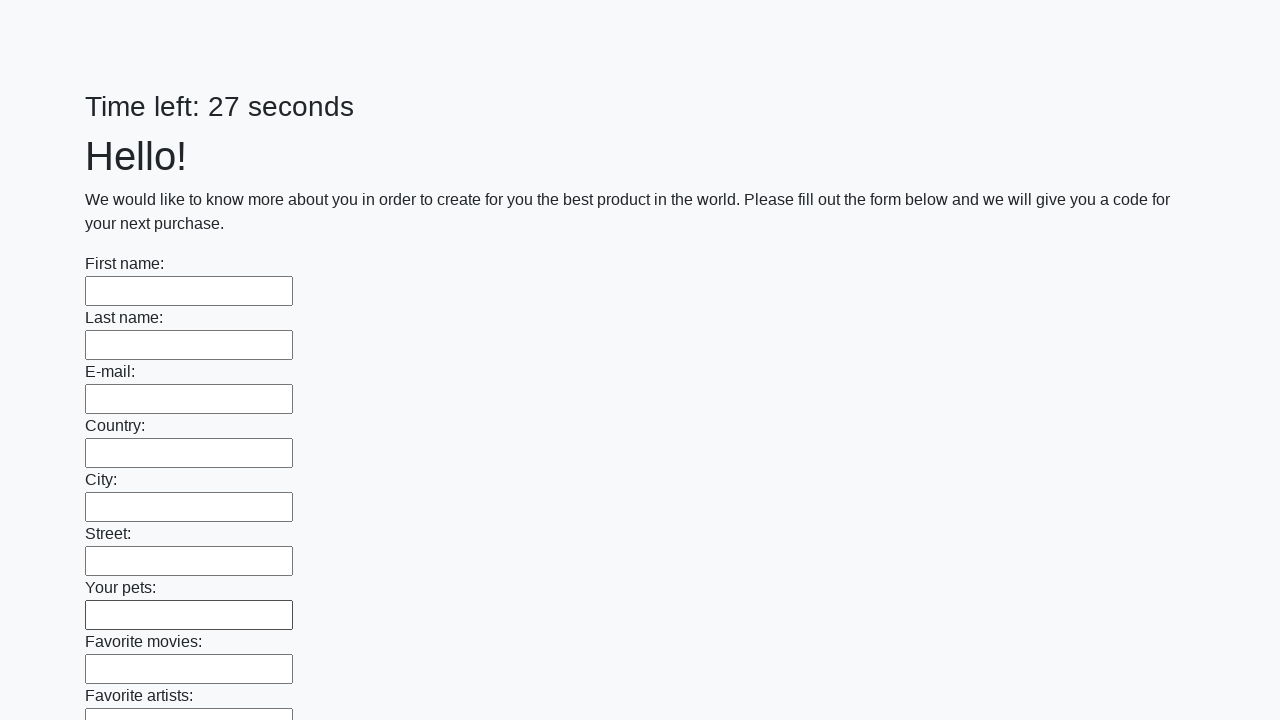